Tests filling a large form by entering text into all text input fields and clicking the submit button

Starting URL: http://suninjuly.github.io/huge_form.html

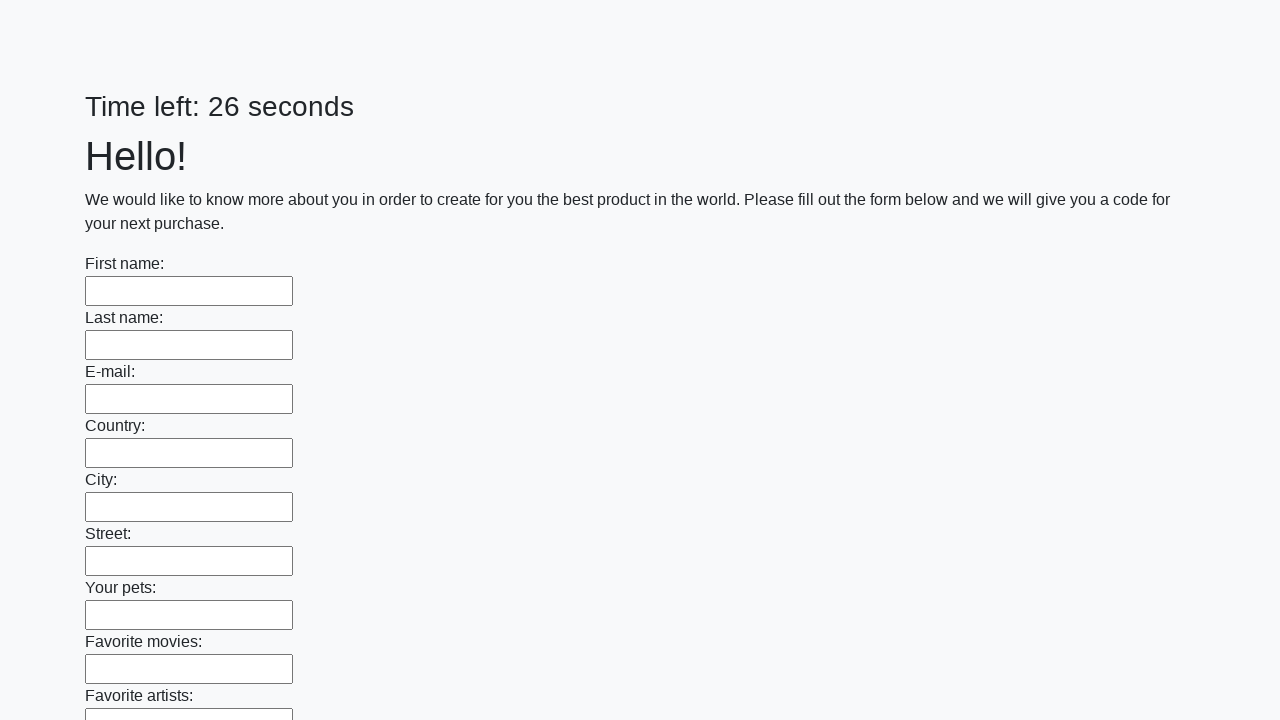

Located all text input fields on the huge form
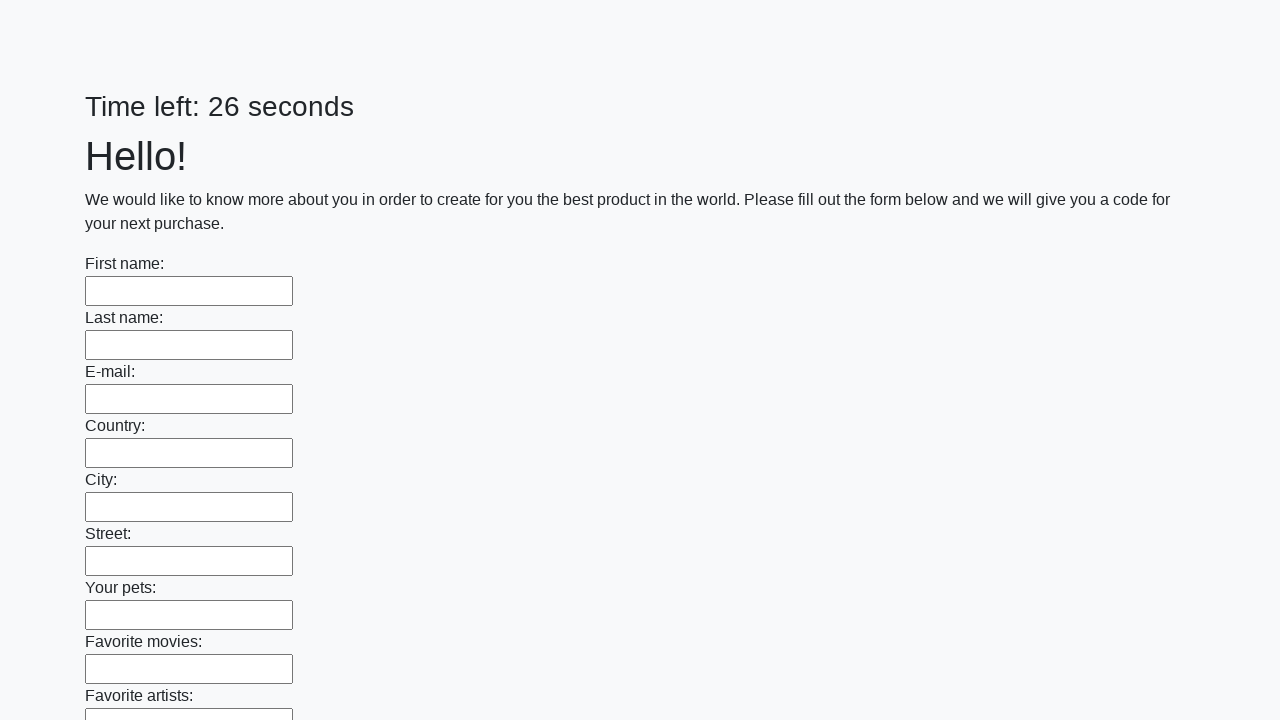

Found 100 text input fields to fill
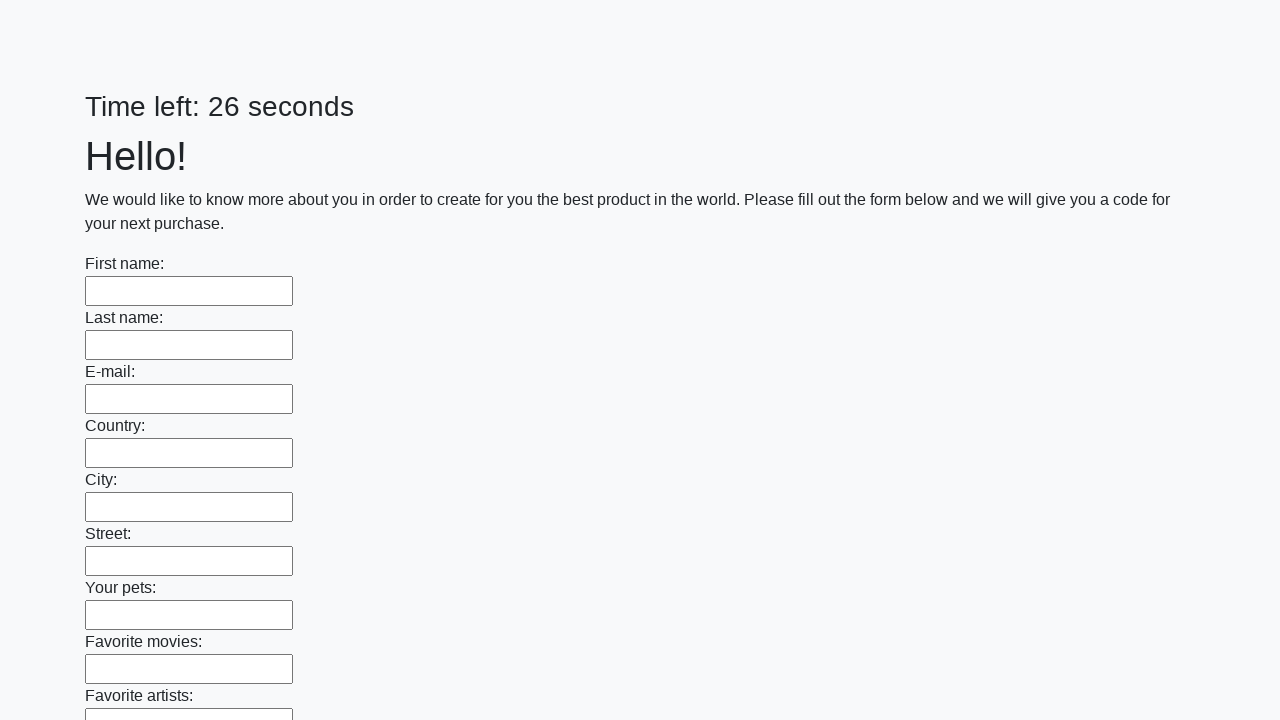

Filled text input field 1 of 100 with 'Мой ответ' on [type="text"] >> nth=0
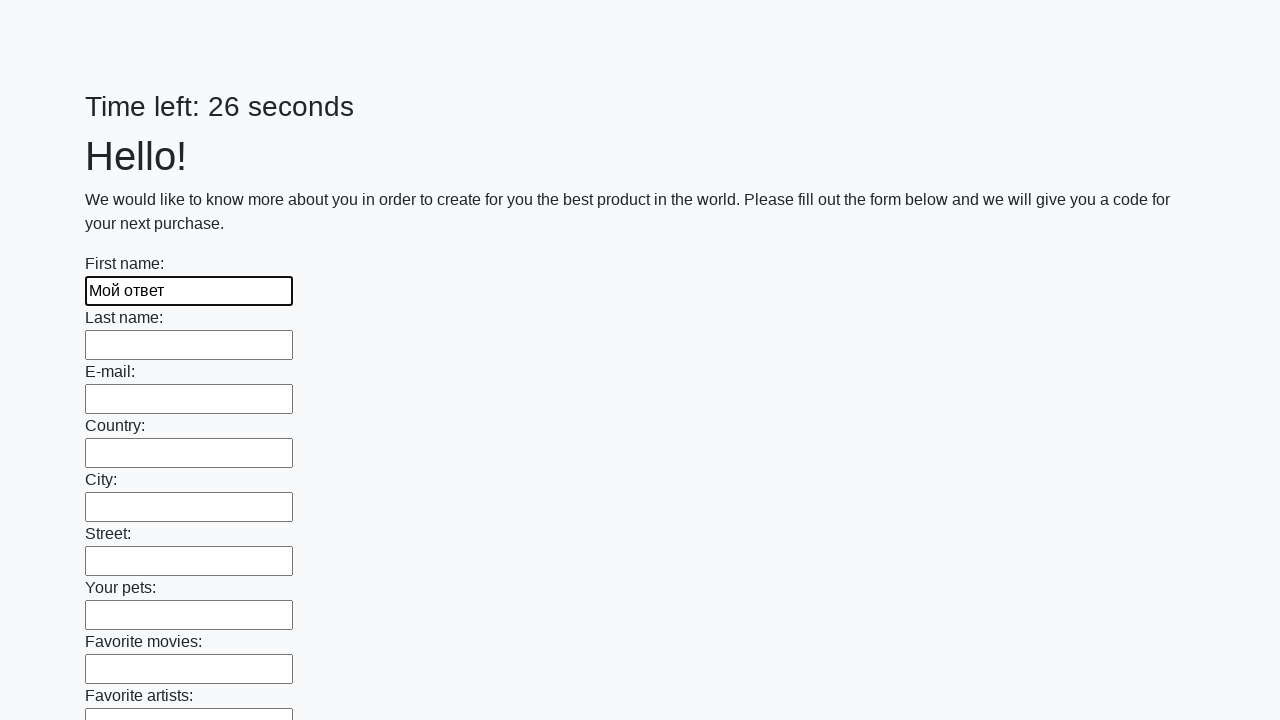

Filled text input field 2 of 100 with 'Мой ответ' on [type="text"] >> nth=1
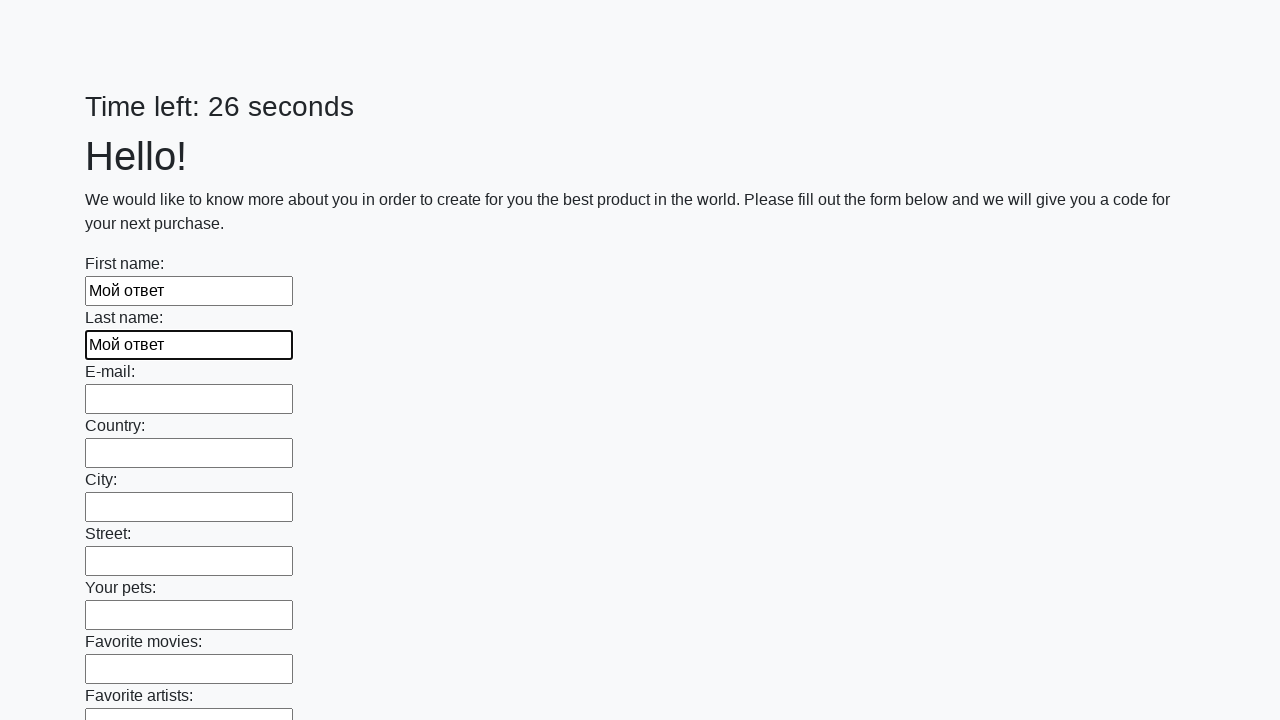

Filled text input field 3 of 100 with 'Мой ответ' on [type="text"] >> nth=2
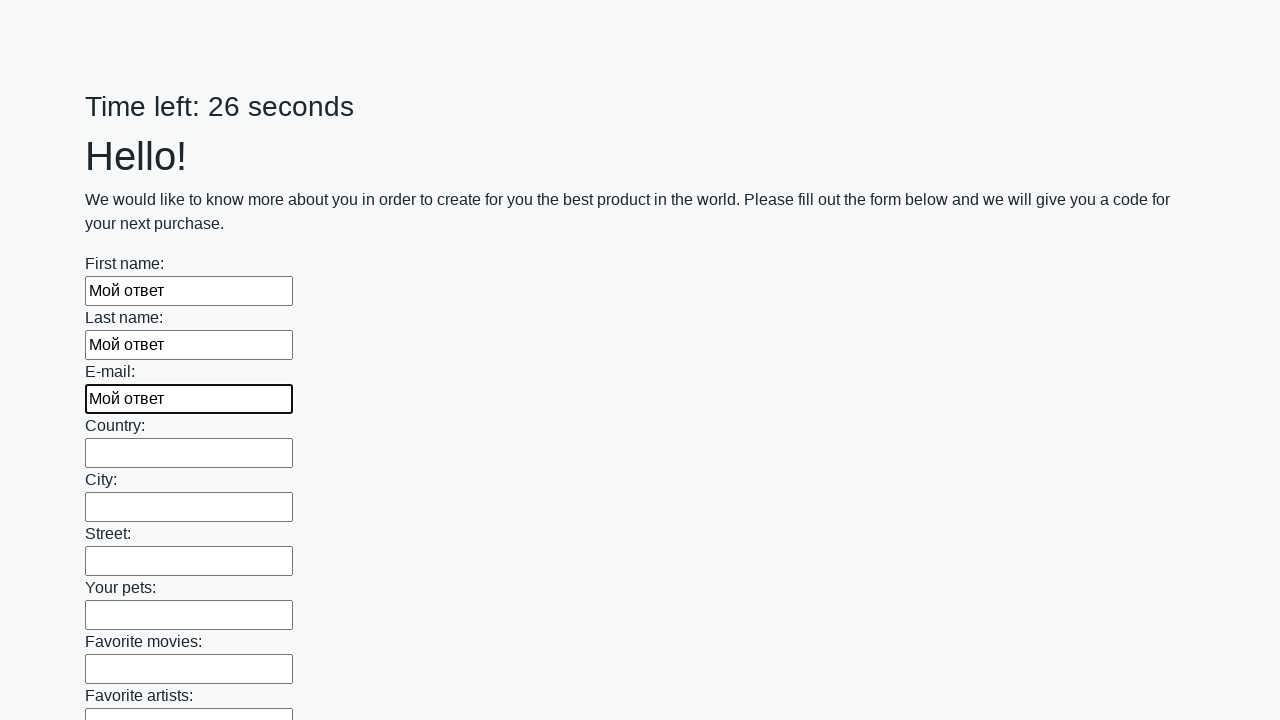

Filled text input field 4 of 100 with 'Мой ответ' on [type="text"] >> nth=3
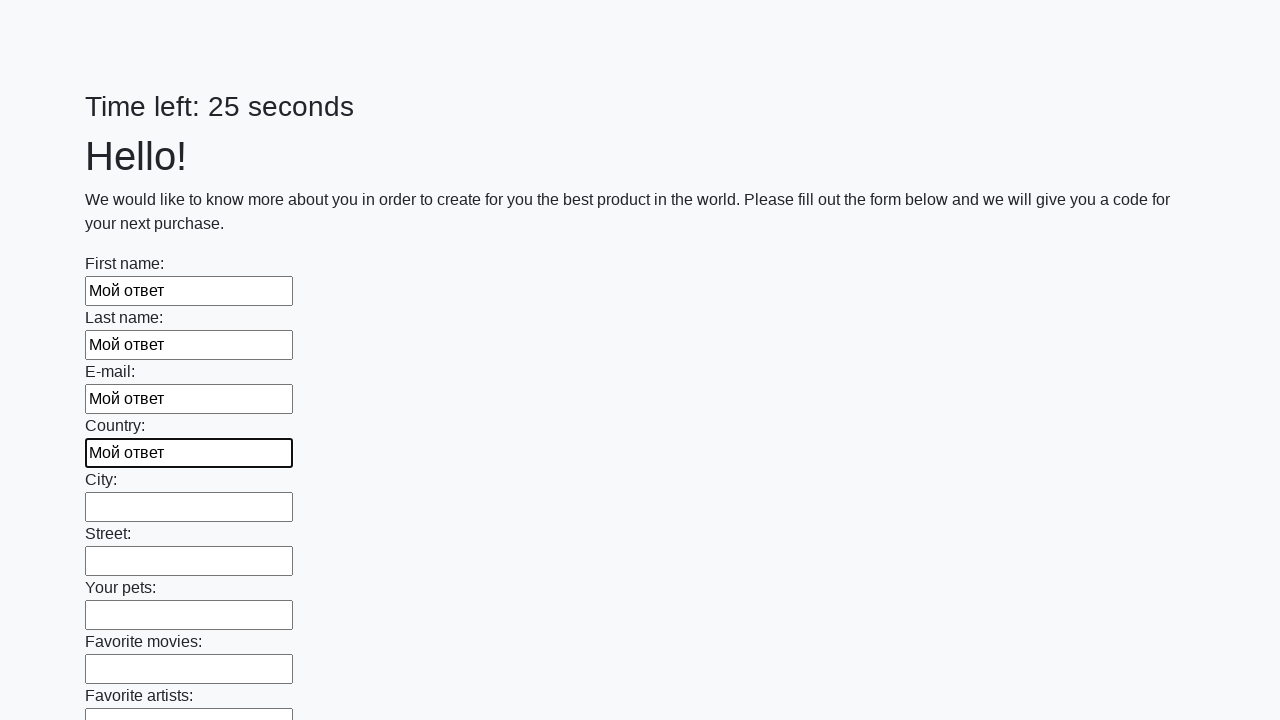

Filled text input field 5 of 100 with 'Мой ответ' on [type="text"] >> nth=4
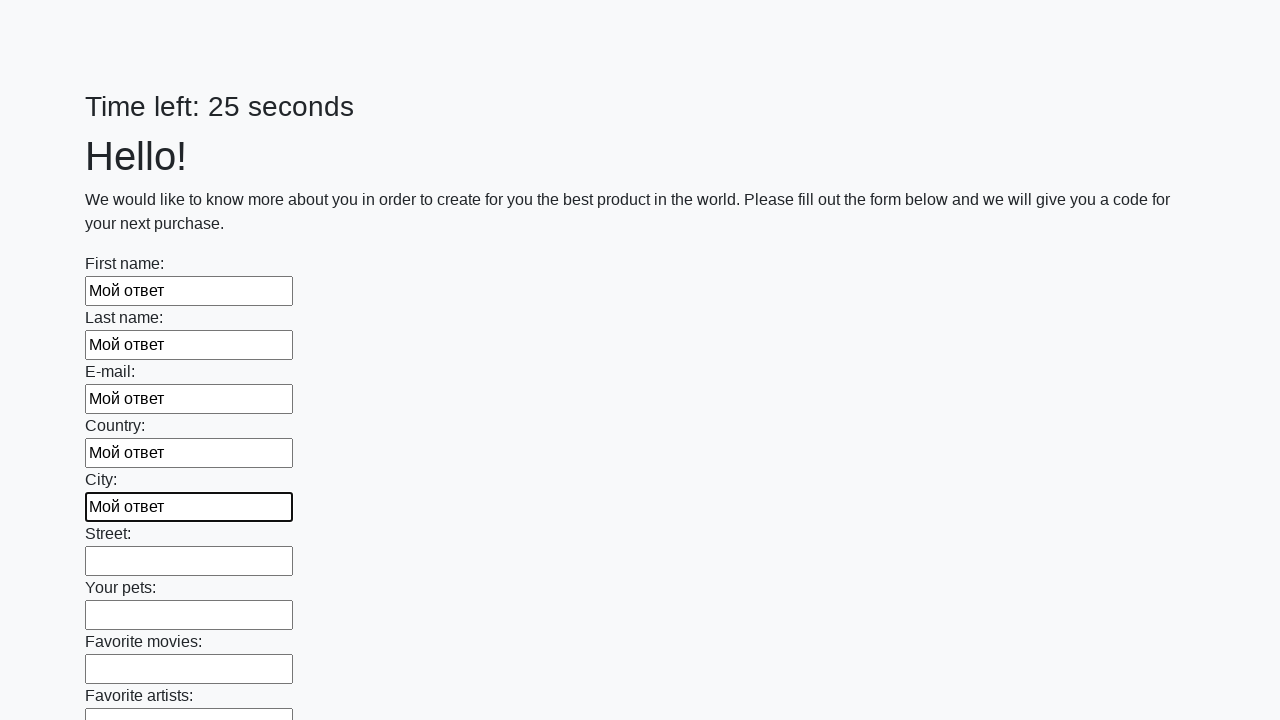

Filled text input field 6 of 100 with 'Мой ответ' on [type="text"] >> nth=5
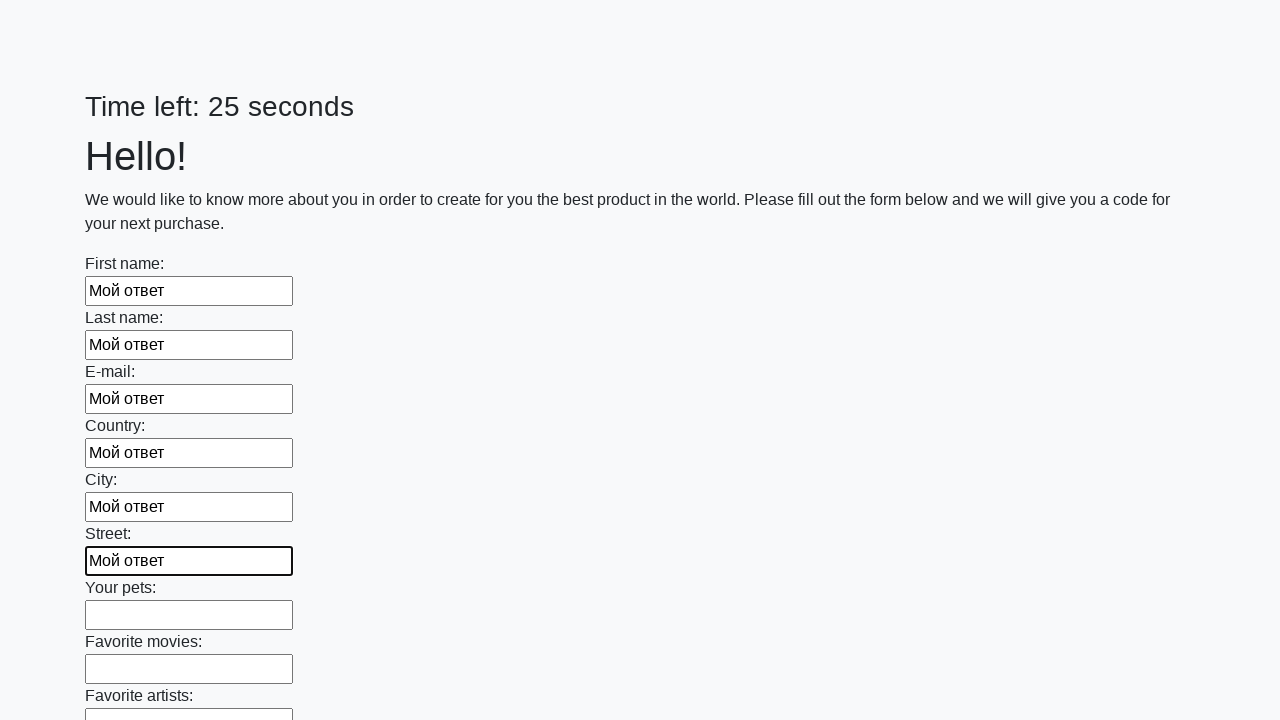

Filled text input field 7 of 100 with 'Мой ответ' on [type="text"] >> nth=6
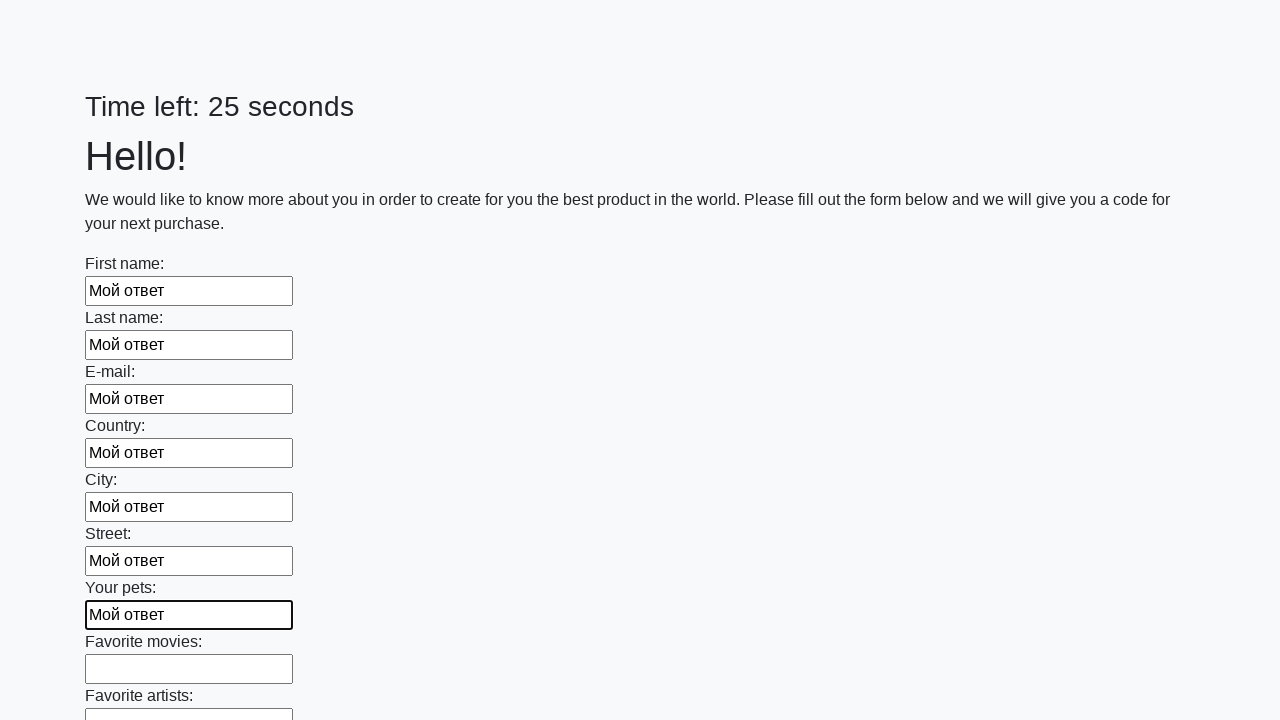

Filled text input field 8 of 100 with 'Мой ответ' on [type="text"] >> nth=7
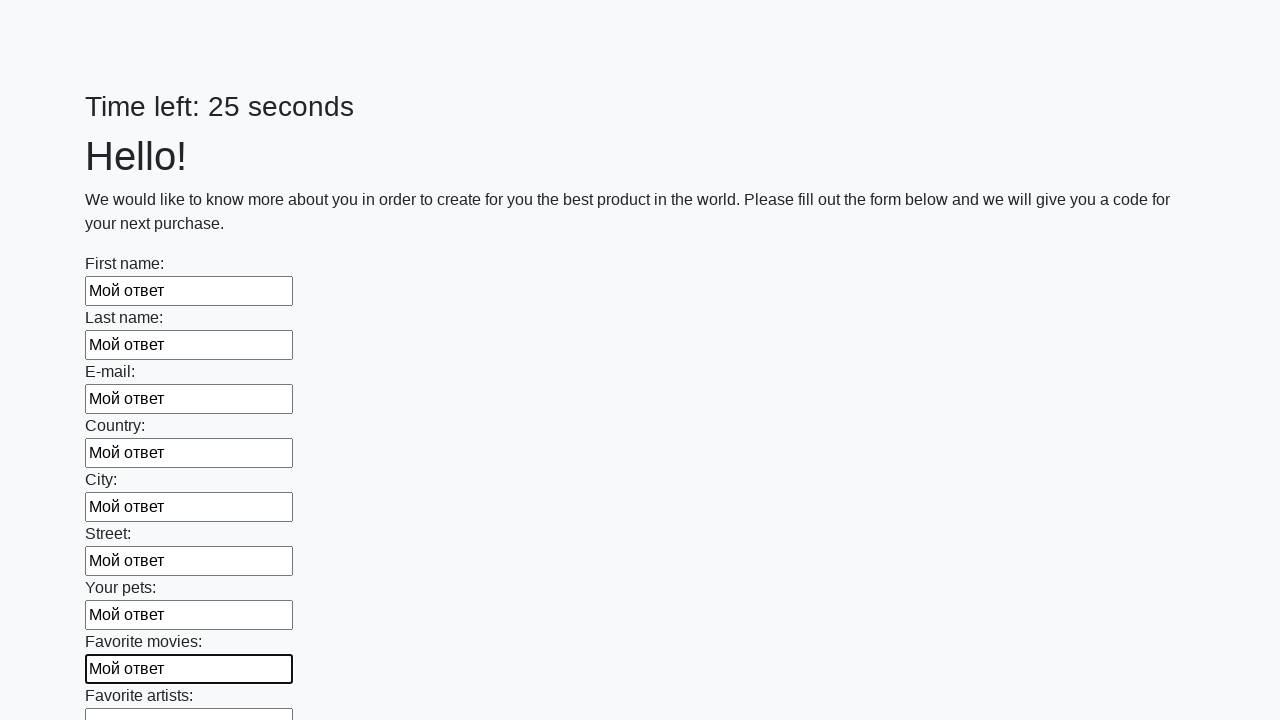

Filled text input field 9 of 100 with 'Мой ответ' on [type="text"] >> nth=8
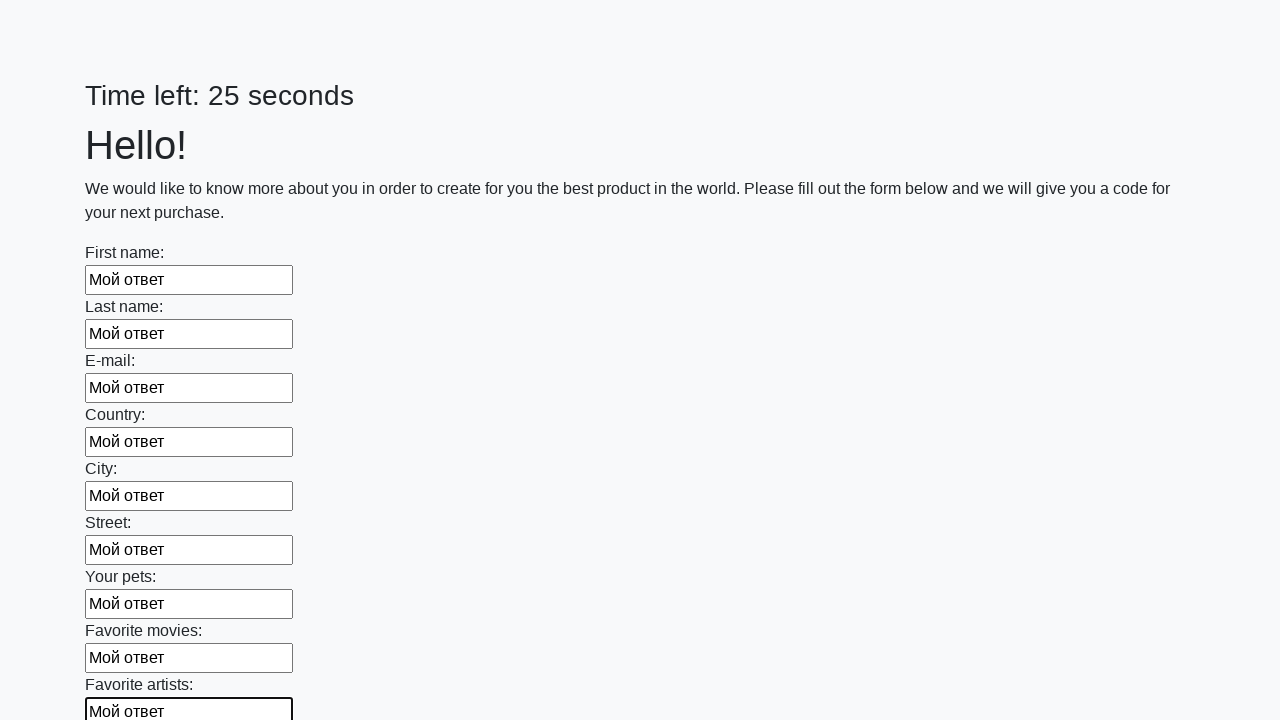

Filled text input field 10 of 100 with 'Мой ответ' on [type="text"] >> nth=9
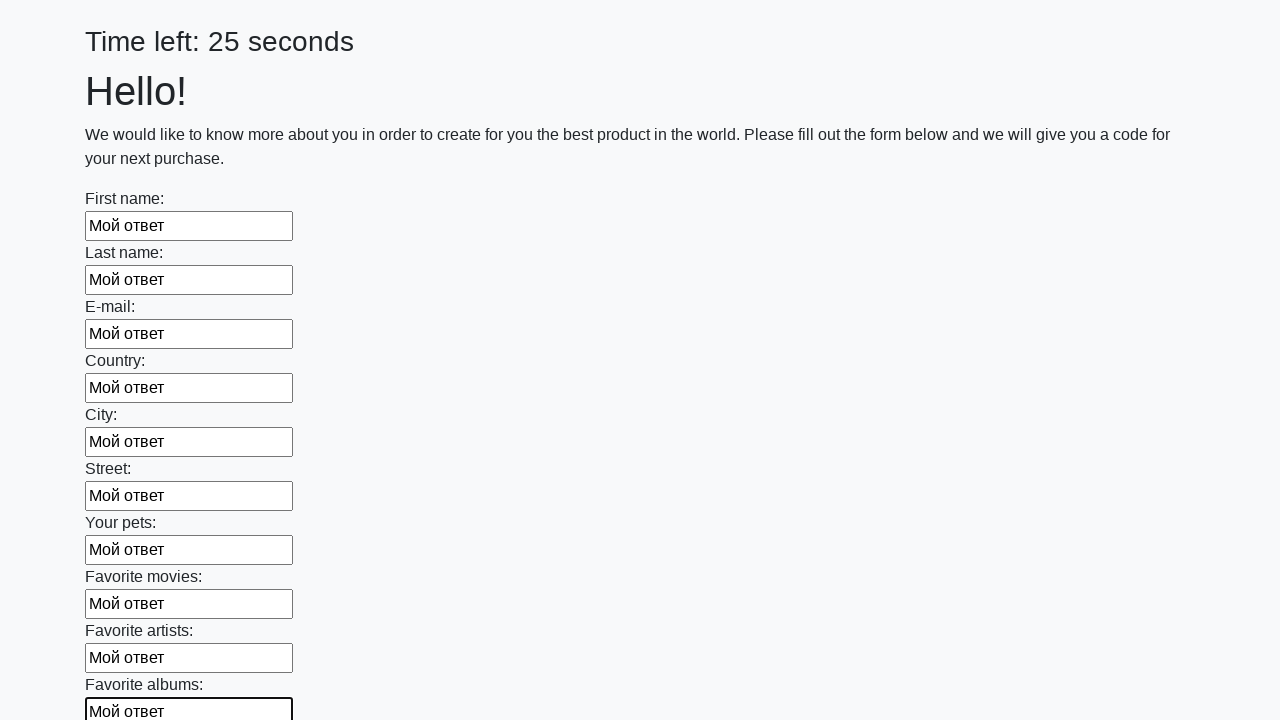

Filled text input field 11 of 100 with 'Мой ответ' on [type="text"] >> nth=10
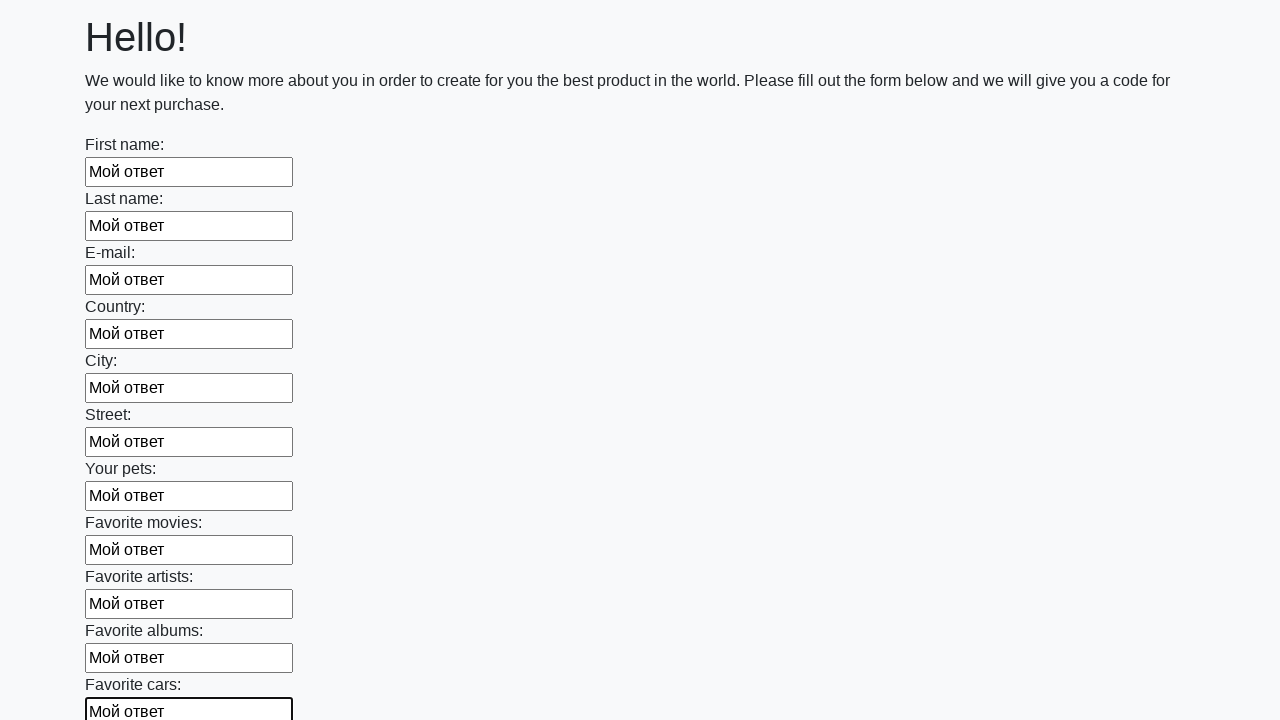

Filled text input field 12 of 100 with 'Мой ответ' on [type="text"] >> nth=11
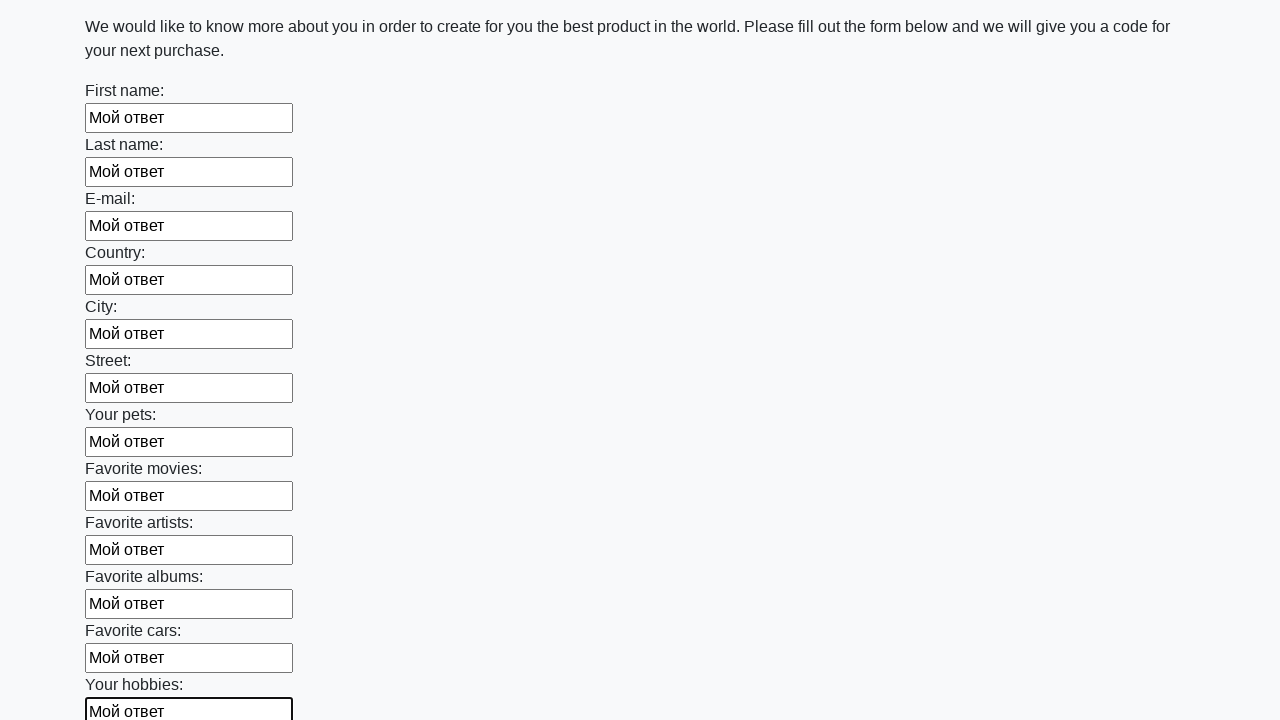

Filled text input field 13 of 100 with 'Мой ответ' on [type="text"] >> nth=12
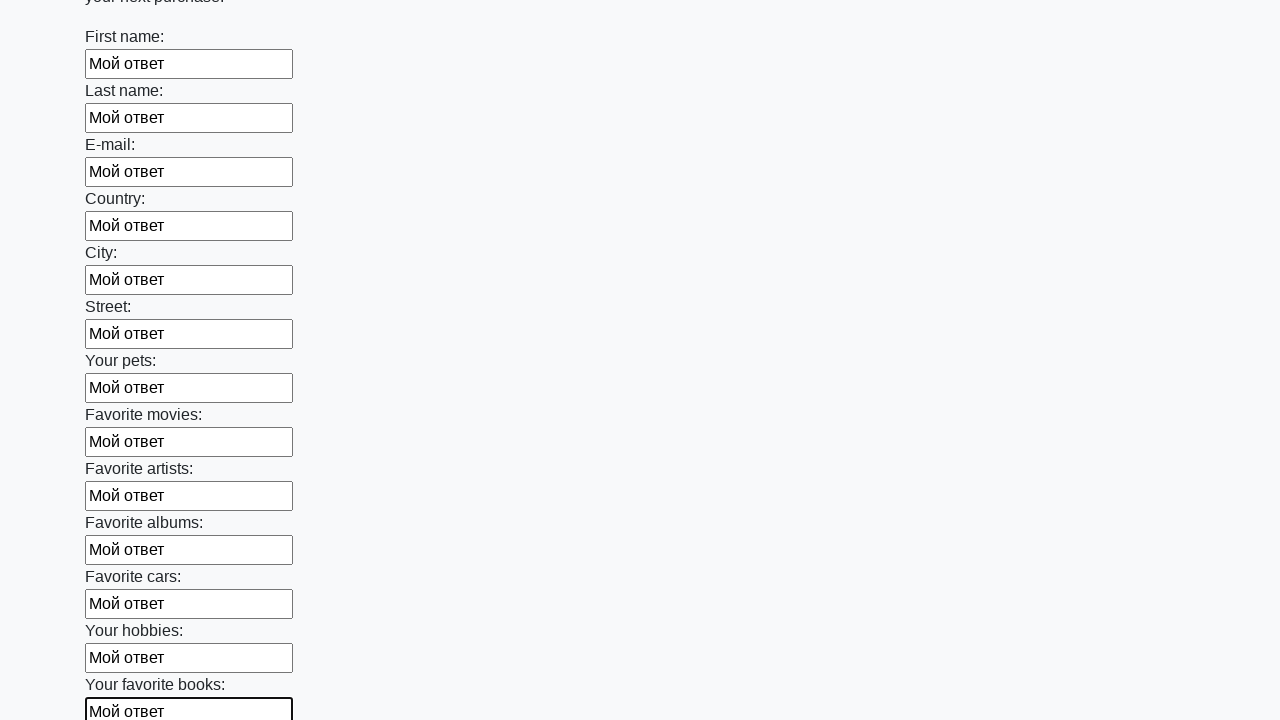

Filled text input field 14 of 100 with 'Мой ответ' on [type="text"] >> nth=13
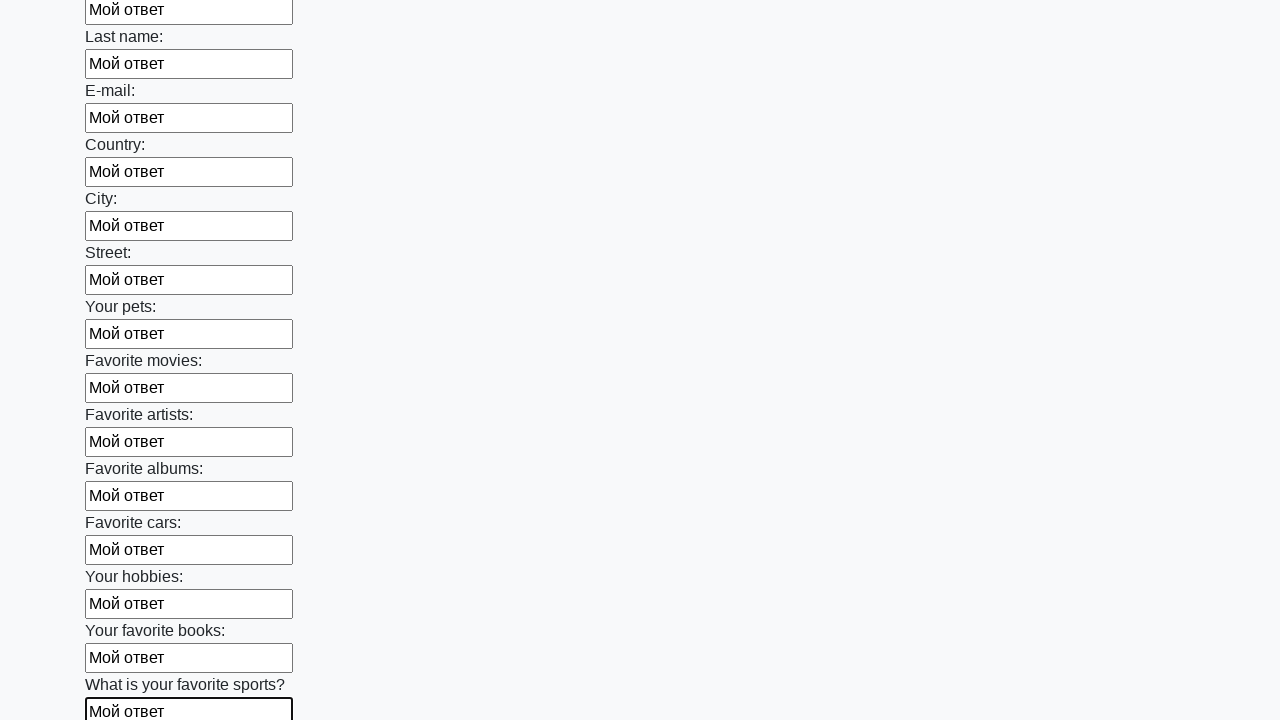

Filled text input field 15 of 100 with 'Мой ответ' on [type="text"] >> nth=14
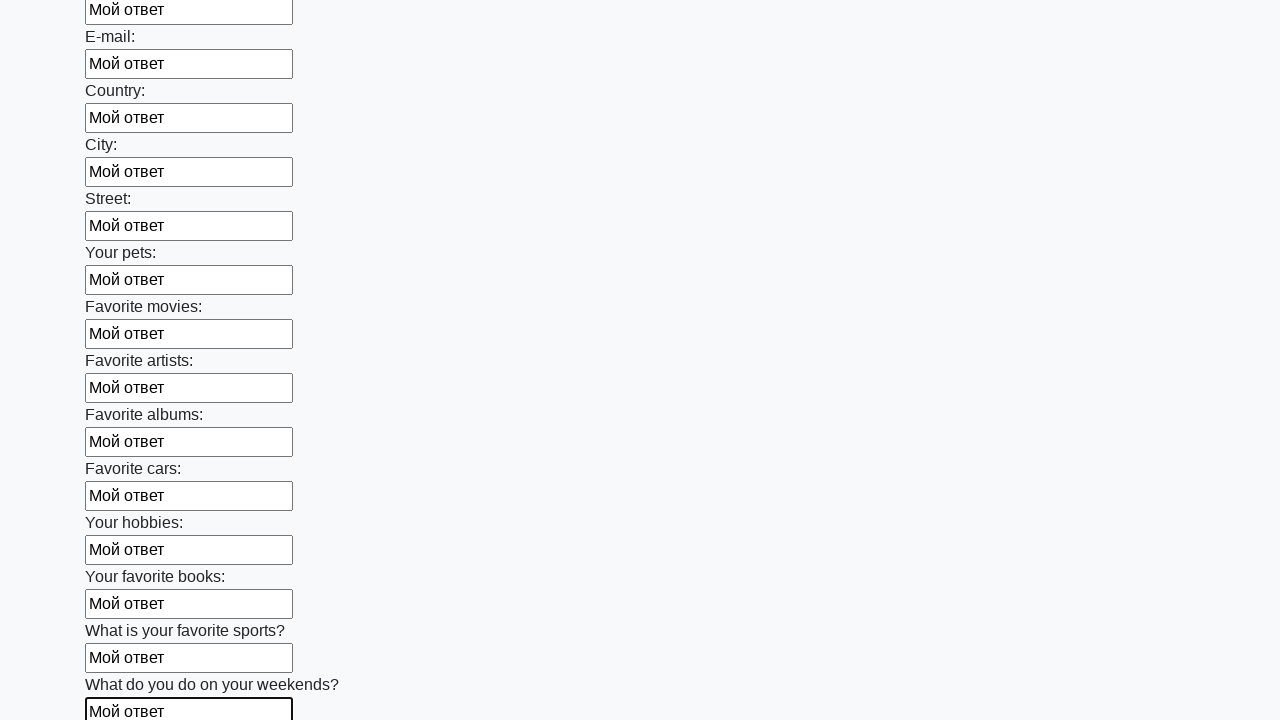

Filled text input field 16 of 100 with 'Мой ответ' on [type="text"] >> nth=15
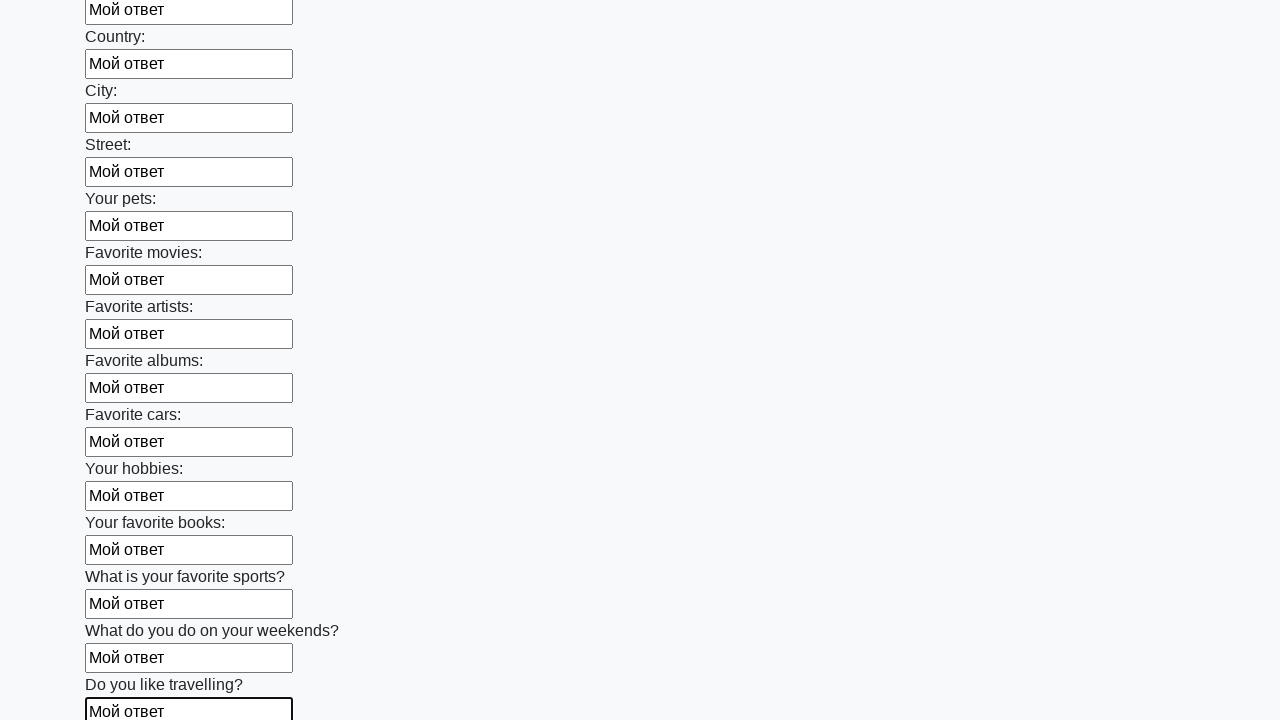

Filled text input field 17 of 100 with 'Мой ответ' on [type="text"] >> nth=16
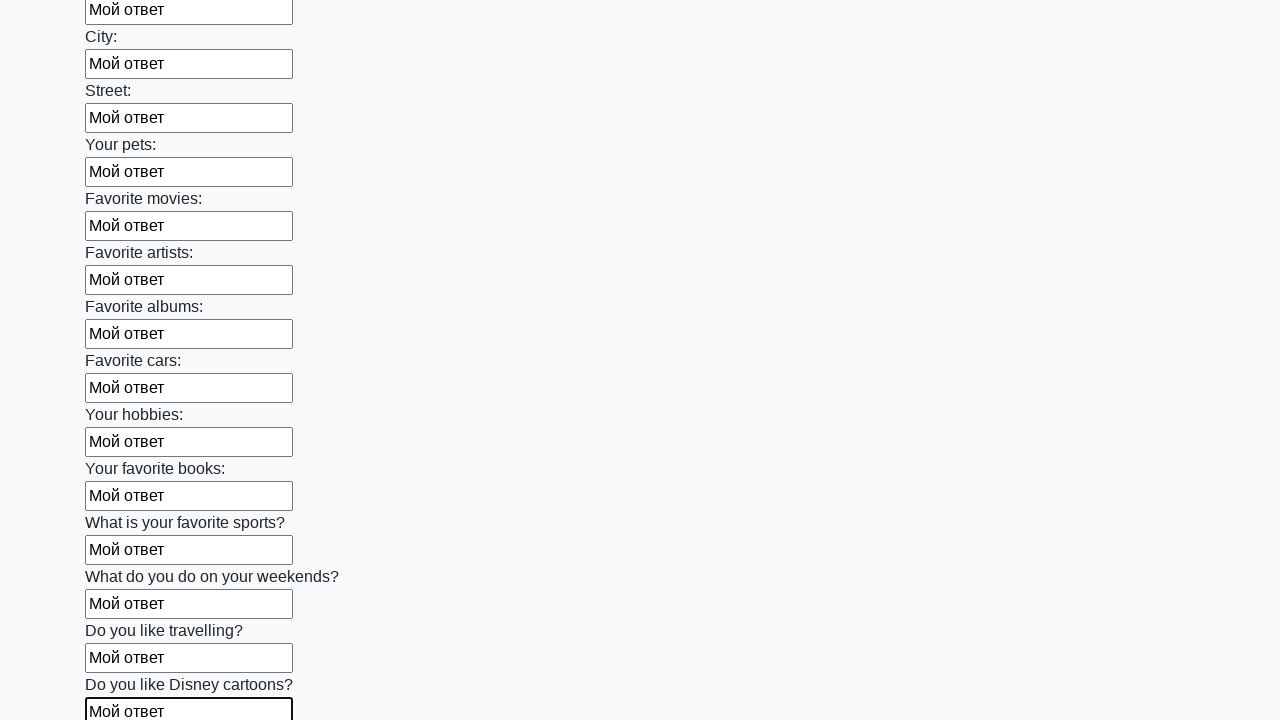

Filled text input field 18 of 100 with 'Мой ответ' on [type="text"] >> nth=17
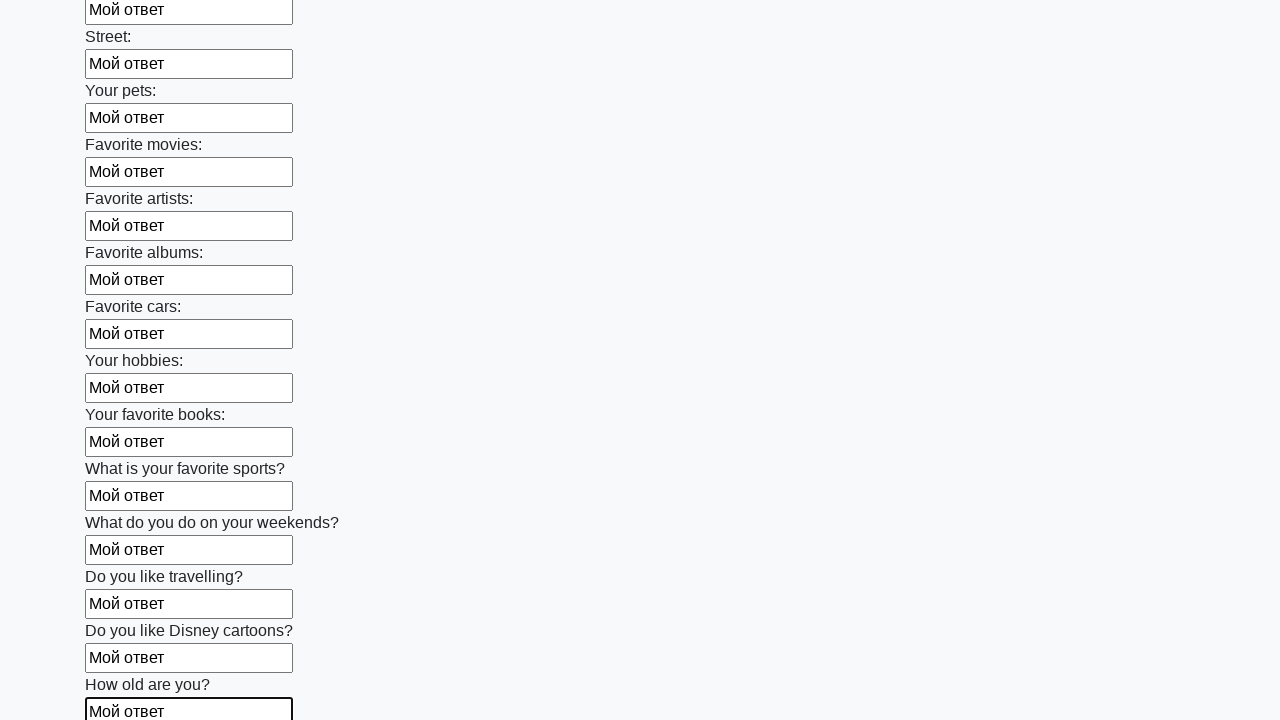

Filled text input field 19 of 100 with 'Мой ответ' on [type="text"] >> nth=18
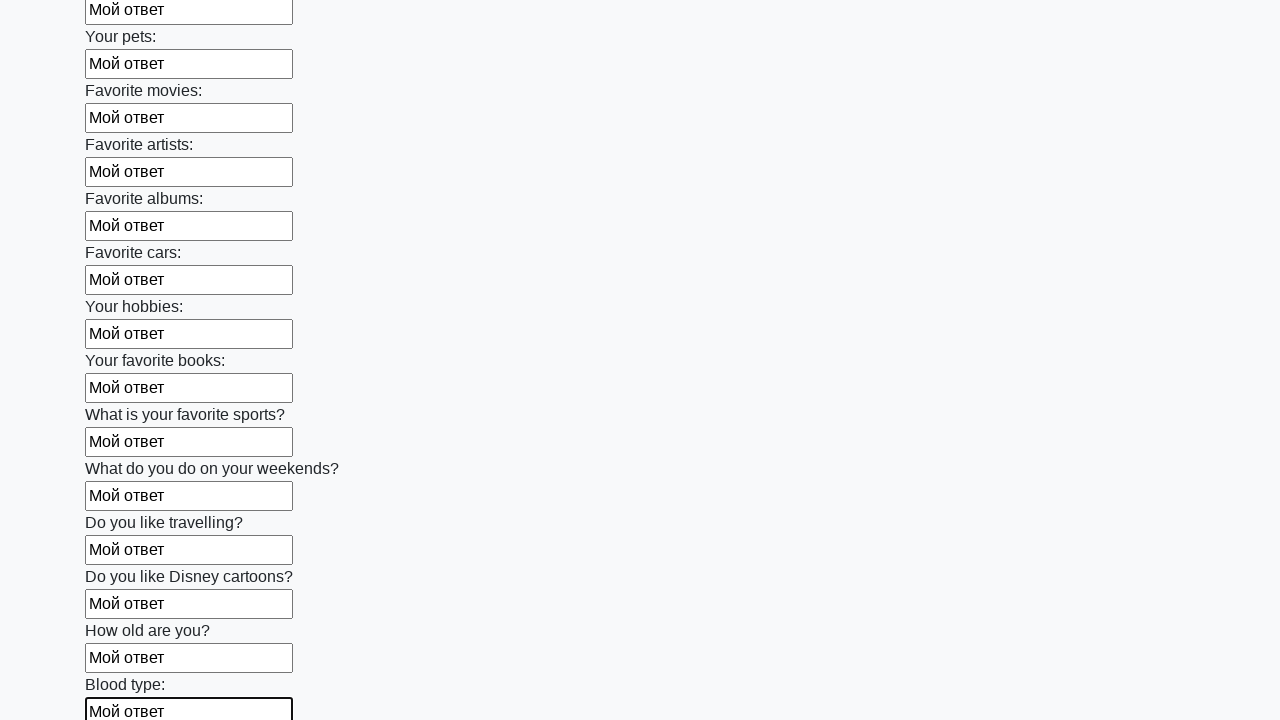

Filled text input field 20 of 100 with 'Мой ответ' on [type="text"] >> nth=19
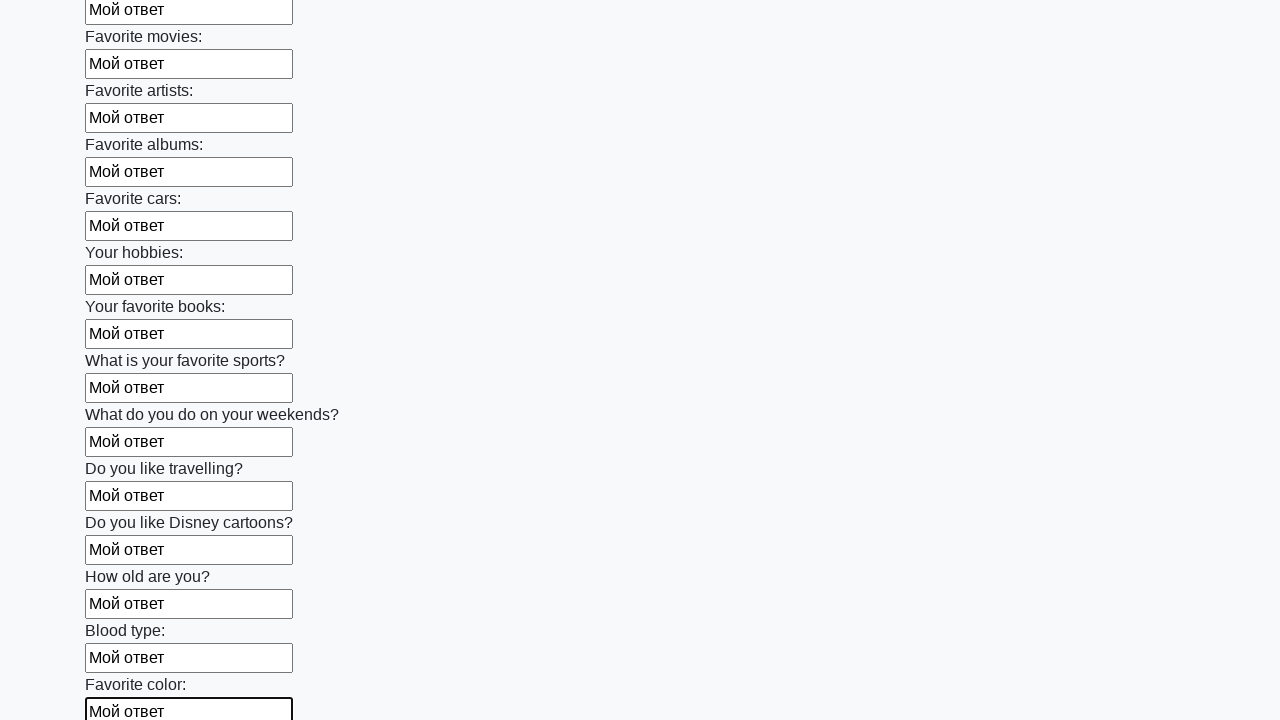

Filled text input field 21 of 100 with 'Мой ответ' on [type="text"] >> nth=20
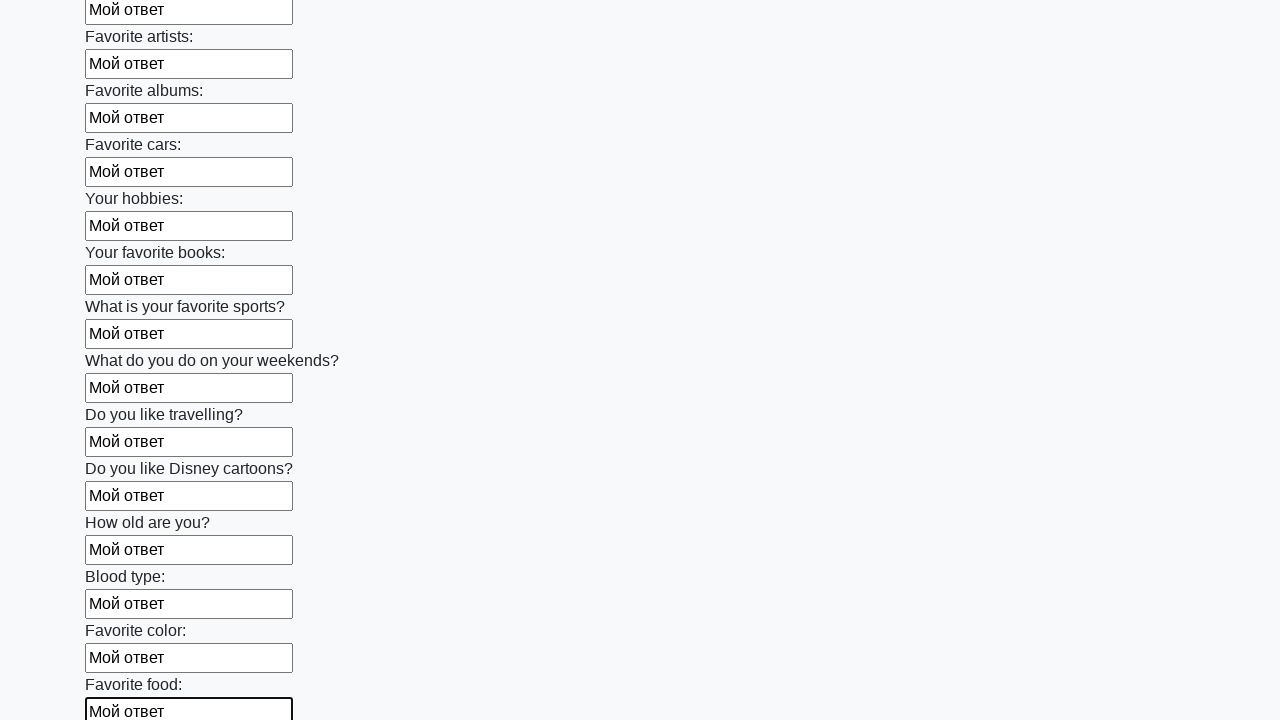

Filled text input field 22 of 100 with 'Мой ответ' on [type="text"] >> nth=21
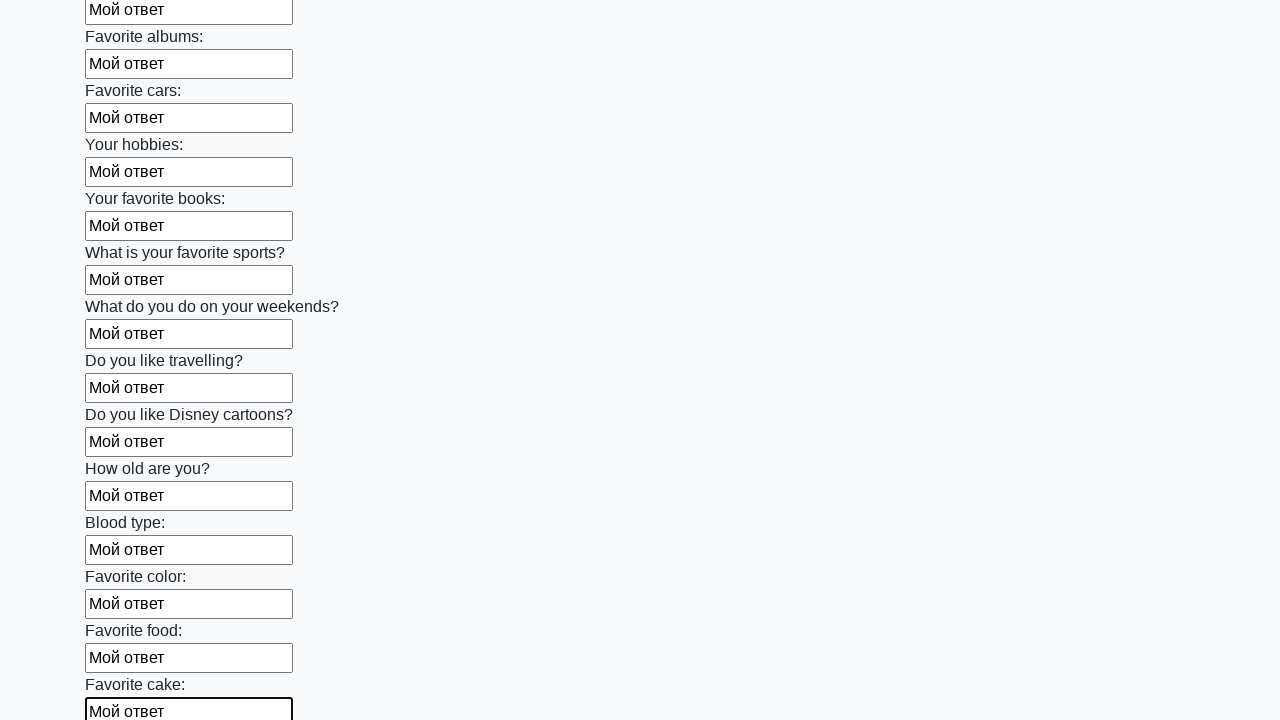

Filled text input field 23 of 100 with 'Мой ответ' on [type="text"] >> nth=22
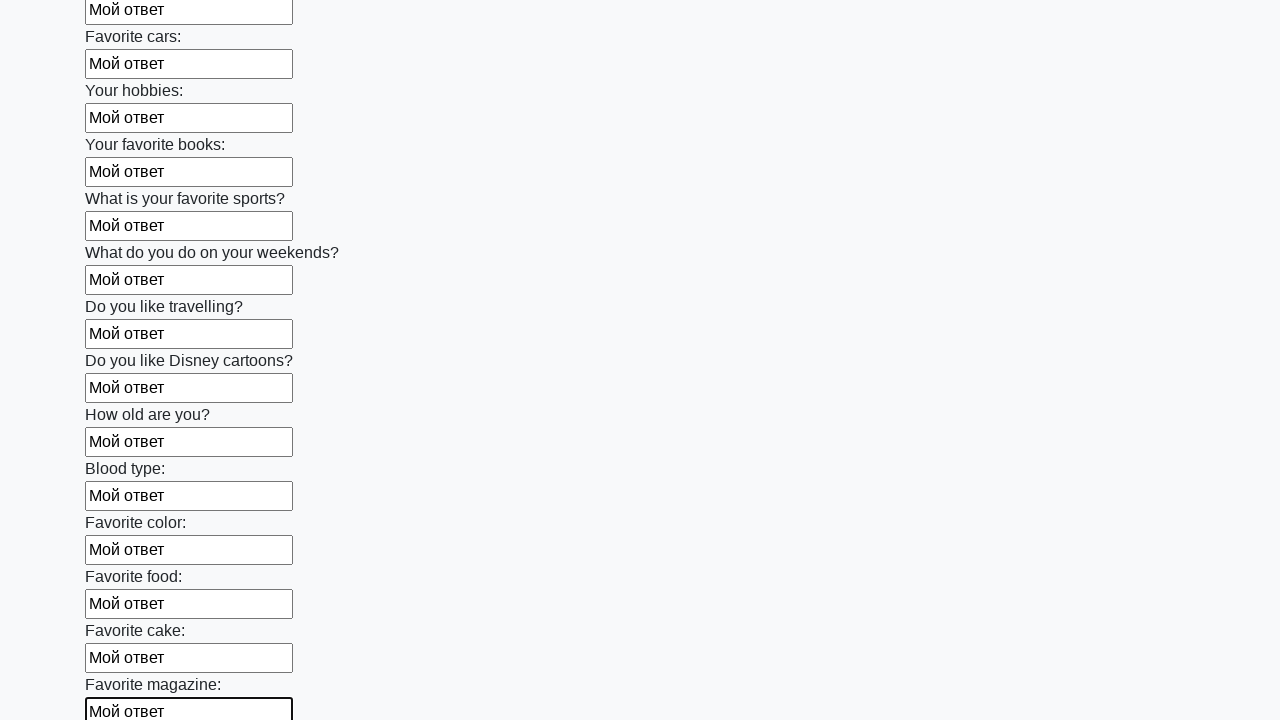

Filled text input field 24 of 100 with 'Мой ответ' on [type="text"] >> nth=23
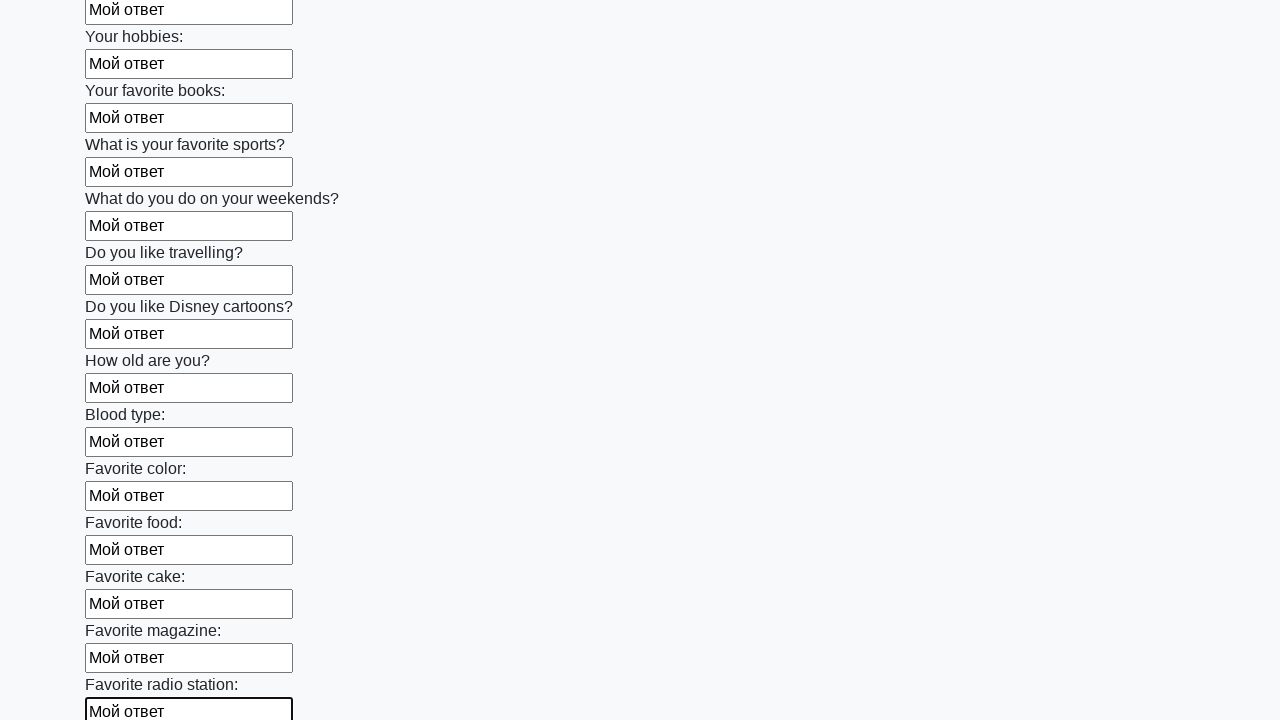

Filled text input field 25 of 100 with 'Мой ответ' on [type="text"] >> nth=24
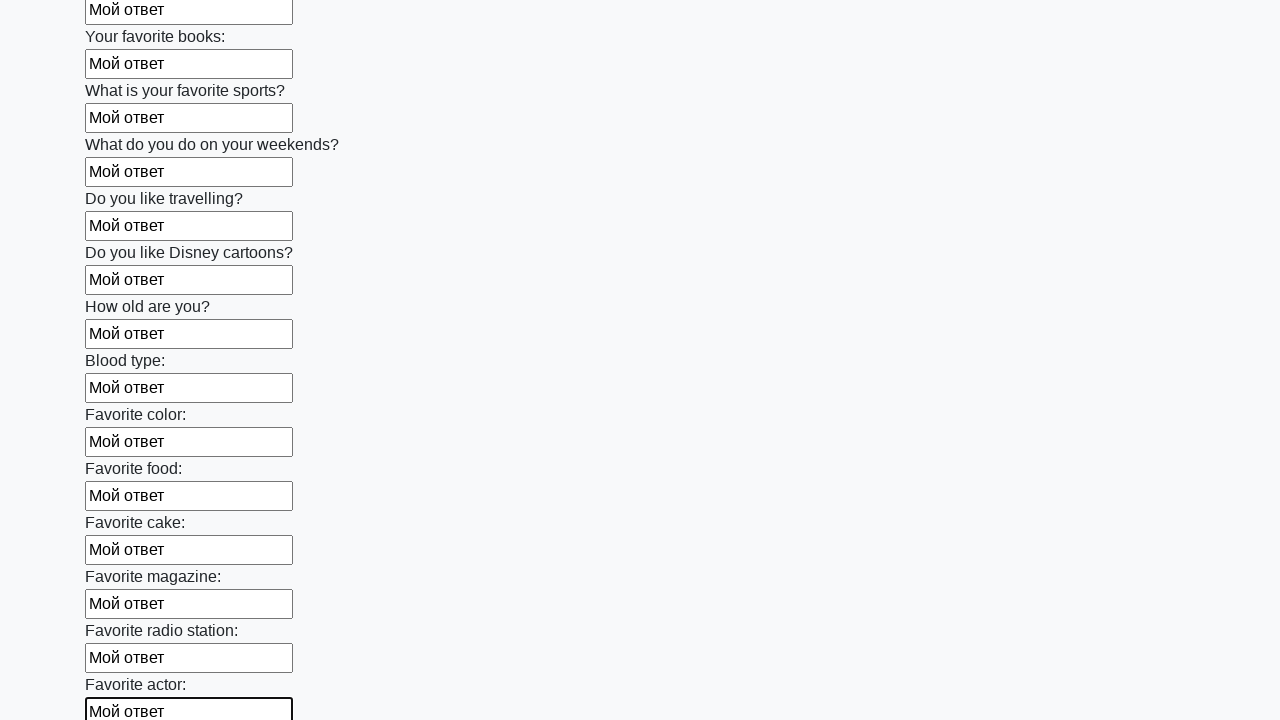

Filled text input field 26 of 100 with 'Мой ответ' on [type="text"] >> nth=25
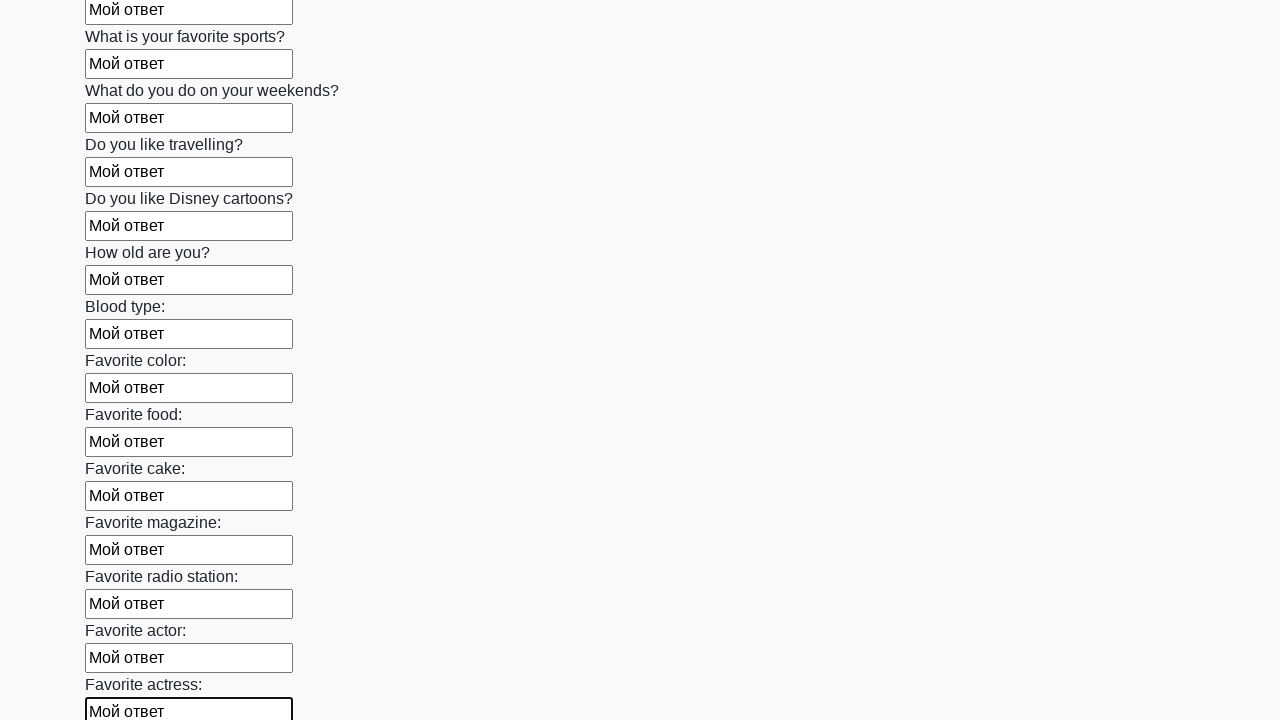

Filled text input field 27 of 100 with 'Мой ответ' on [type="text"] >> nth=26
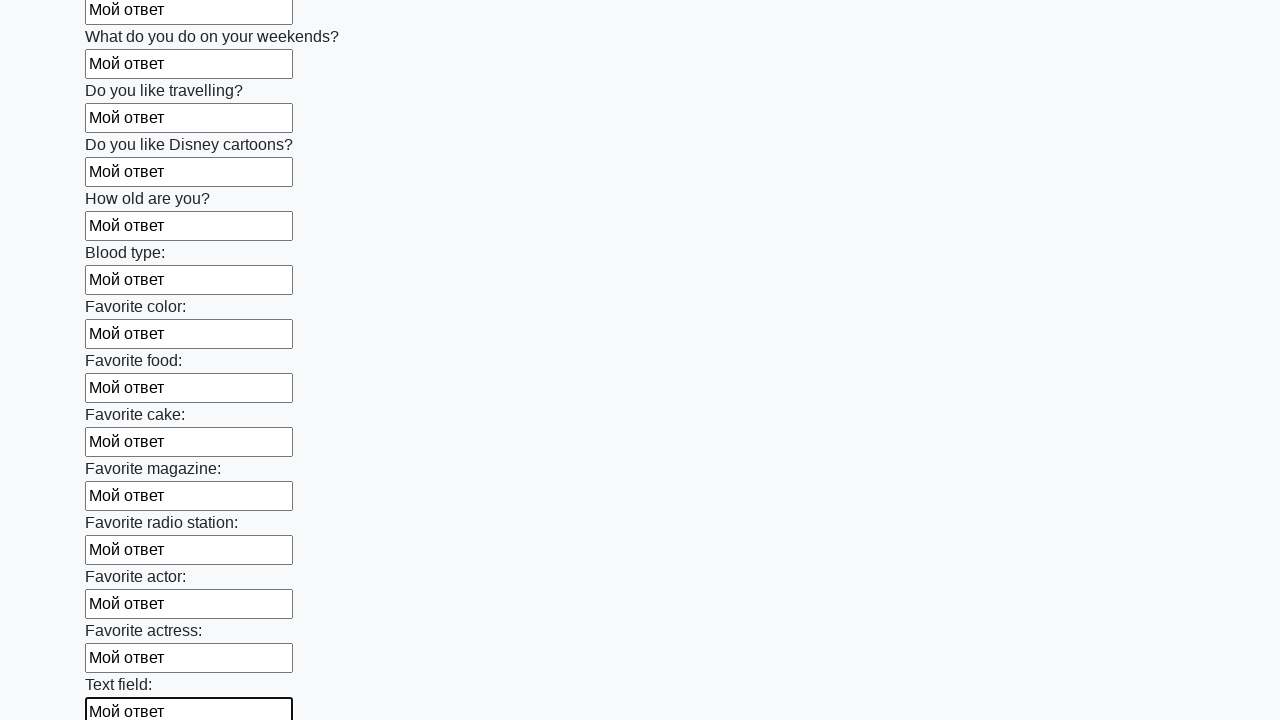

Filled text input field 28 of 100 with 'Мой ответ' on [type="text"] >> nth=27
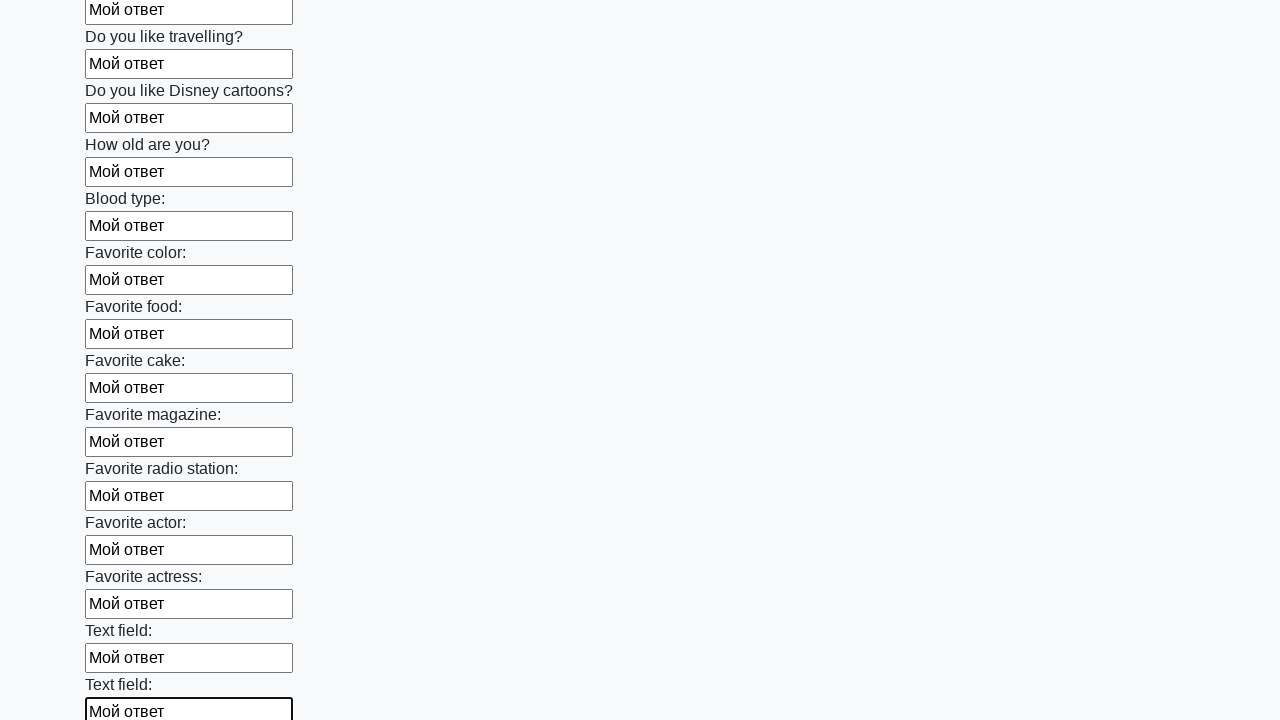

Filled text input field 29 of 100 with 'Мой ответ' on [type="text"] >> nth=28
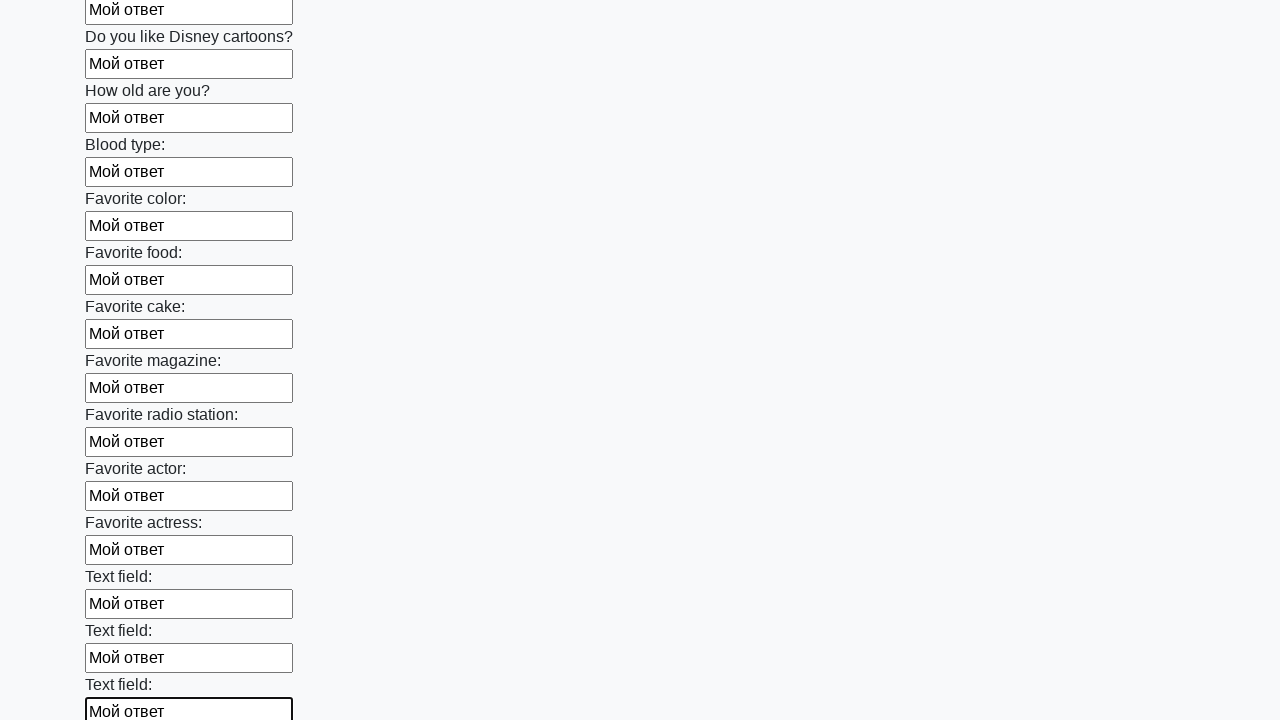

Filled text input field 30 of 100 with 'Мой ответ' on [type="text"] >> nth=29
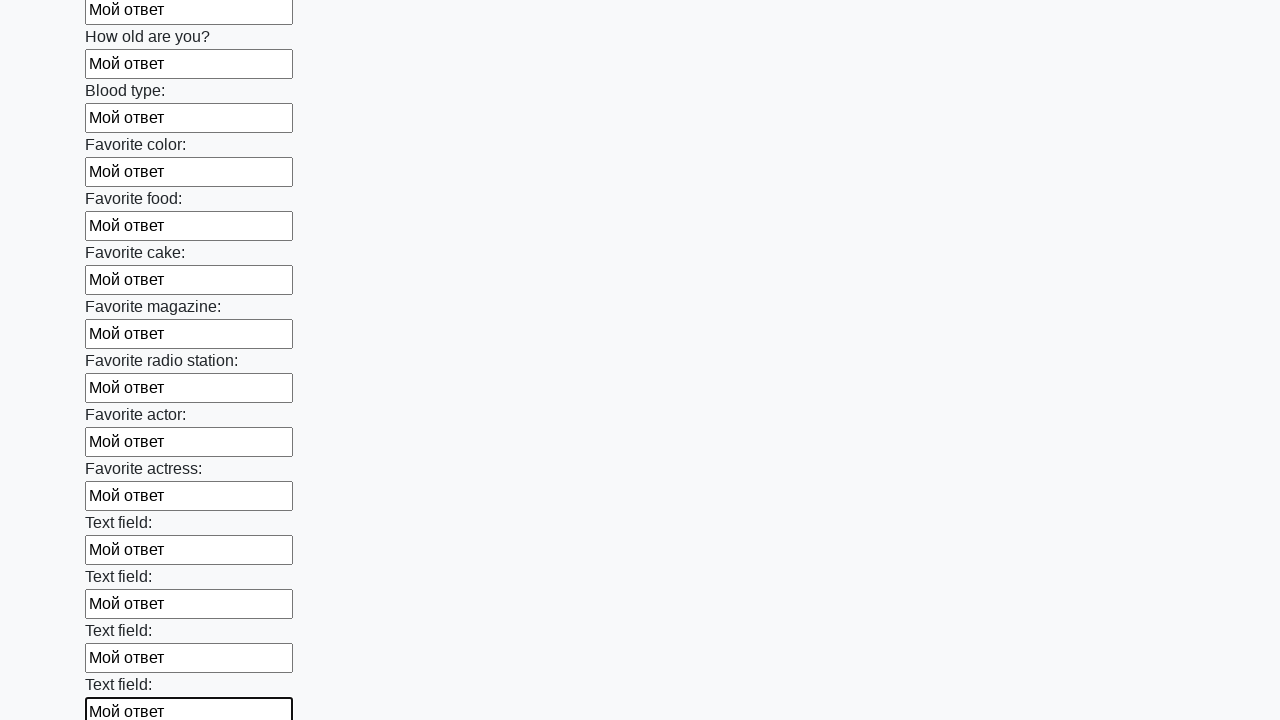

Filled text input field 31 of 100 with 'Мой ответ' on [type="text"] >> nth=30
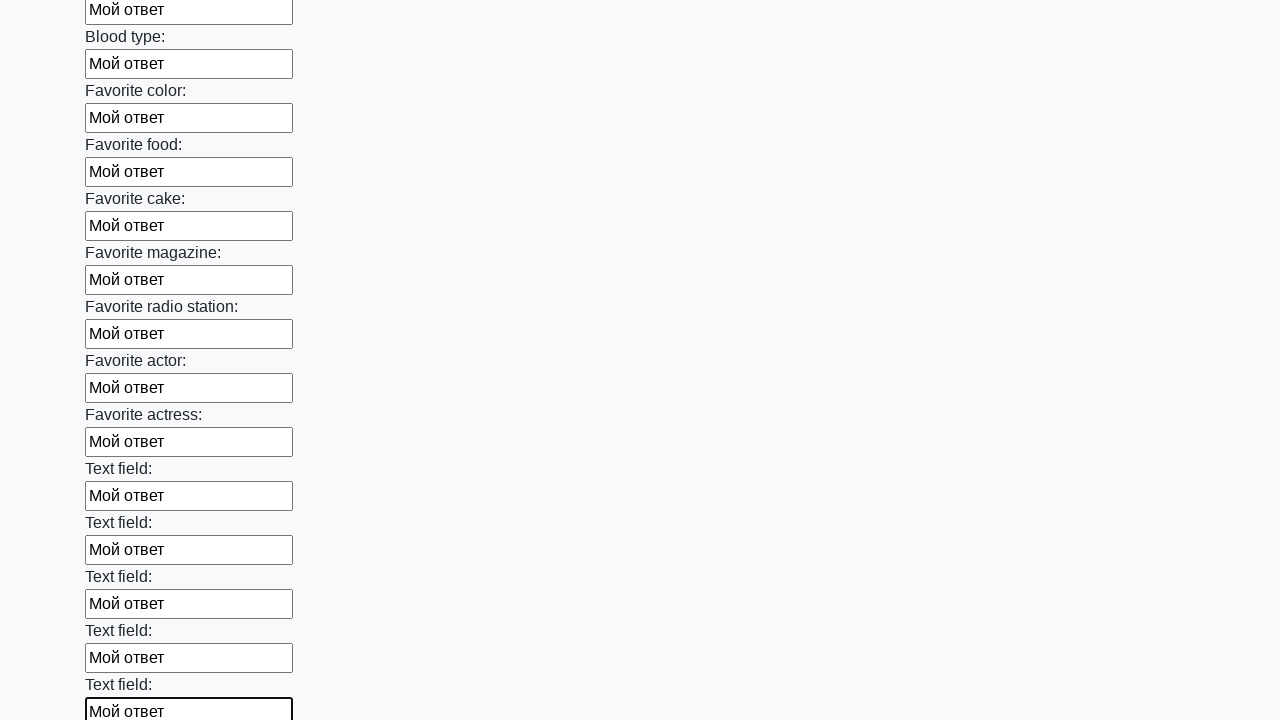

Filled text input field 32 of 100 with 'Мой ответ' on [type="text"] >> nth=31
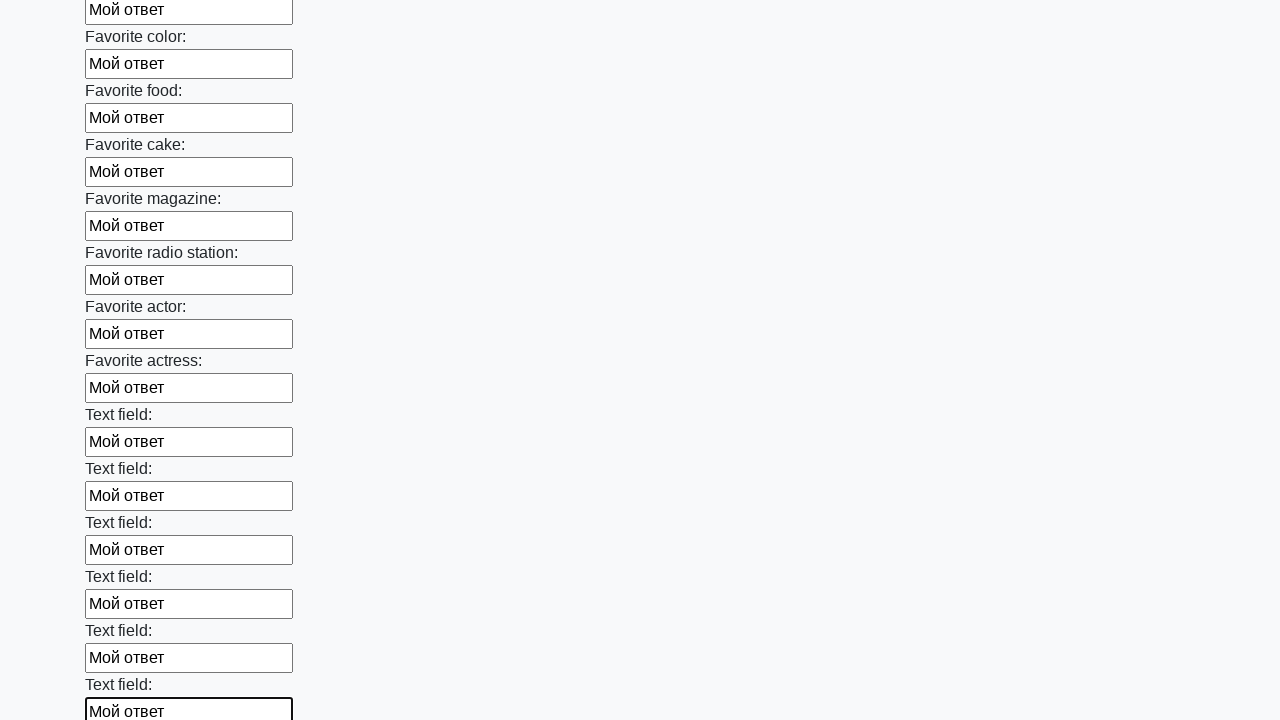

Filled text input field 33 of 100 with 'Мой ответ' on [type="text"] >> nth=32
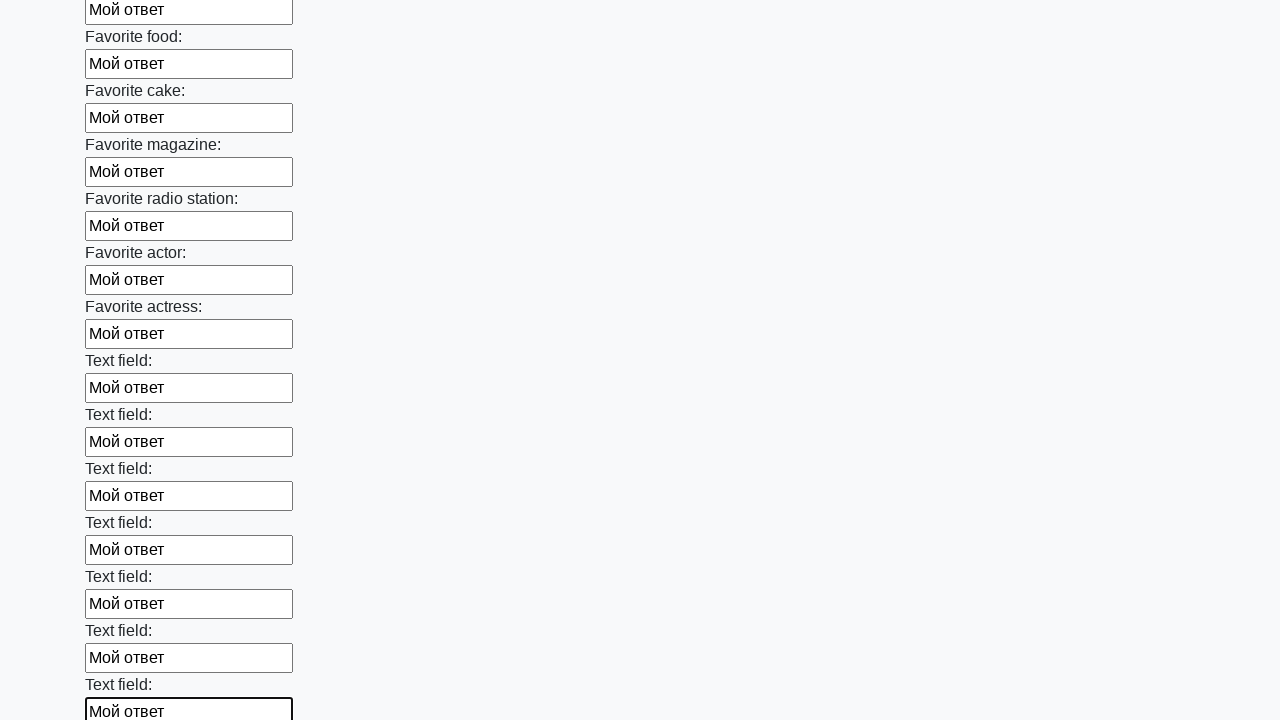

Filled text input field 34 of 100 with 'Мой ответ' on [type="text"] >> nth=33
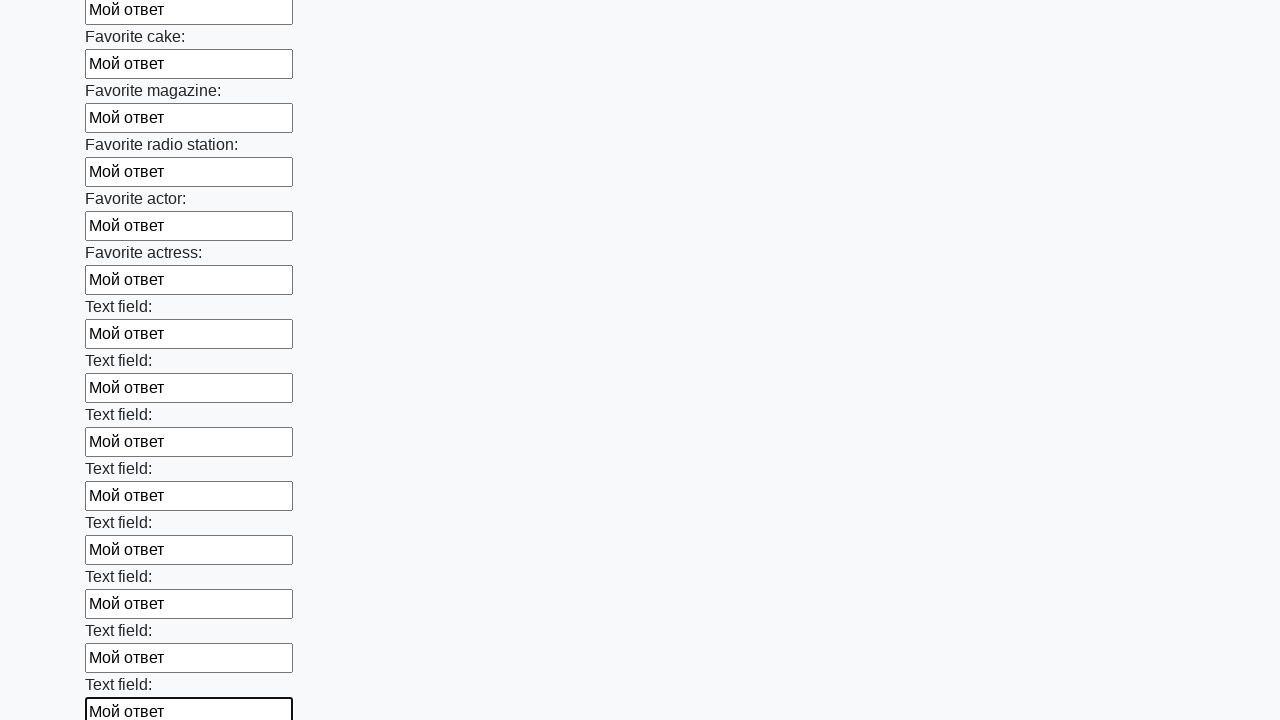

Filled text input field 35 of 100 with 'Мой ответ' on [type="text"] >> nth=34
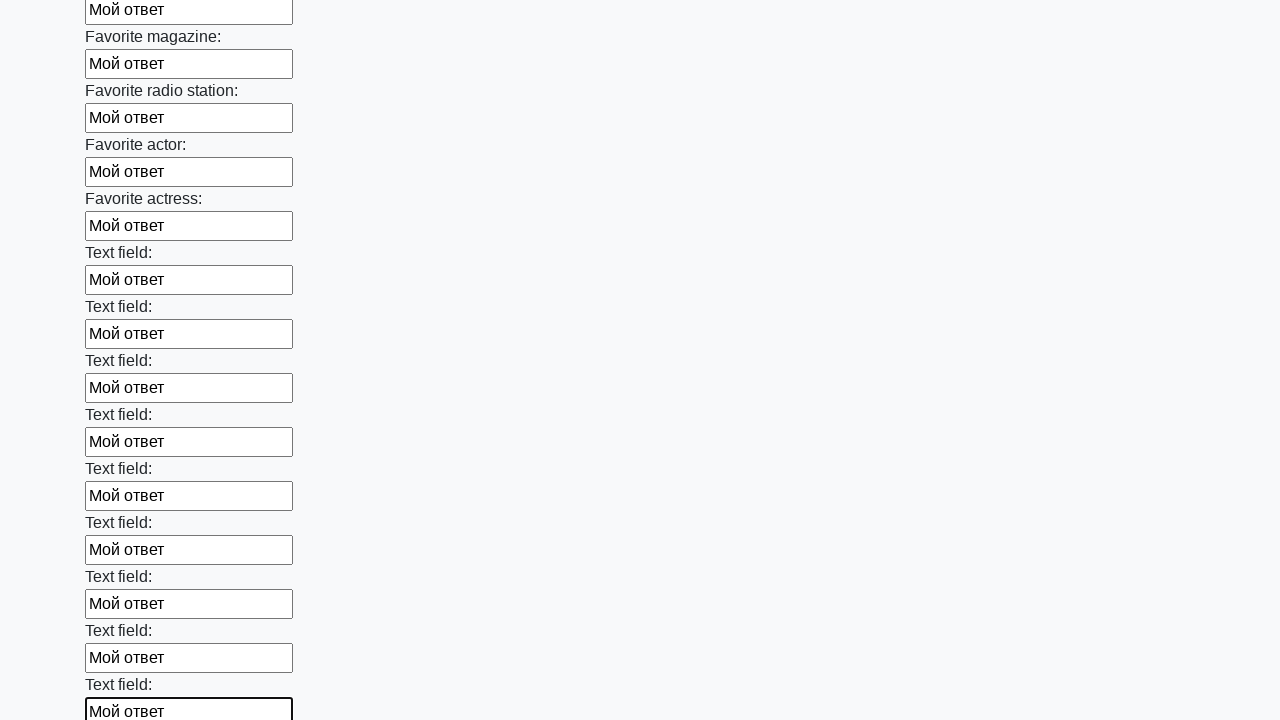

Filled text input field 36 of 100 with 'Мой ответ' on [type="text"] >> nth=35
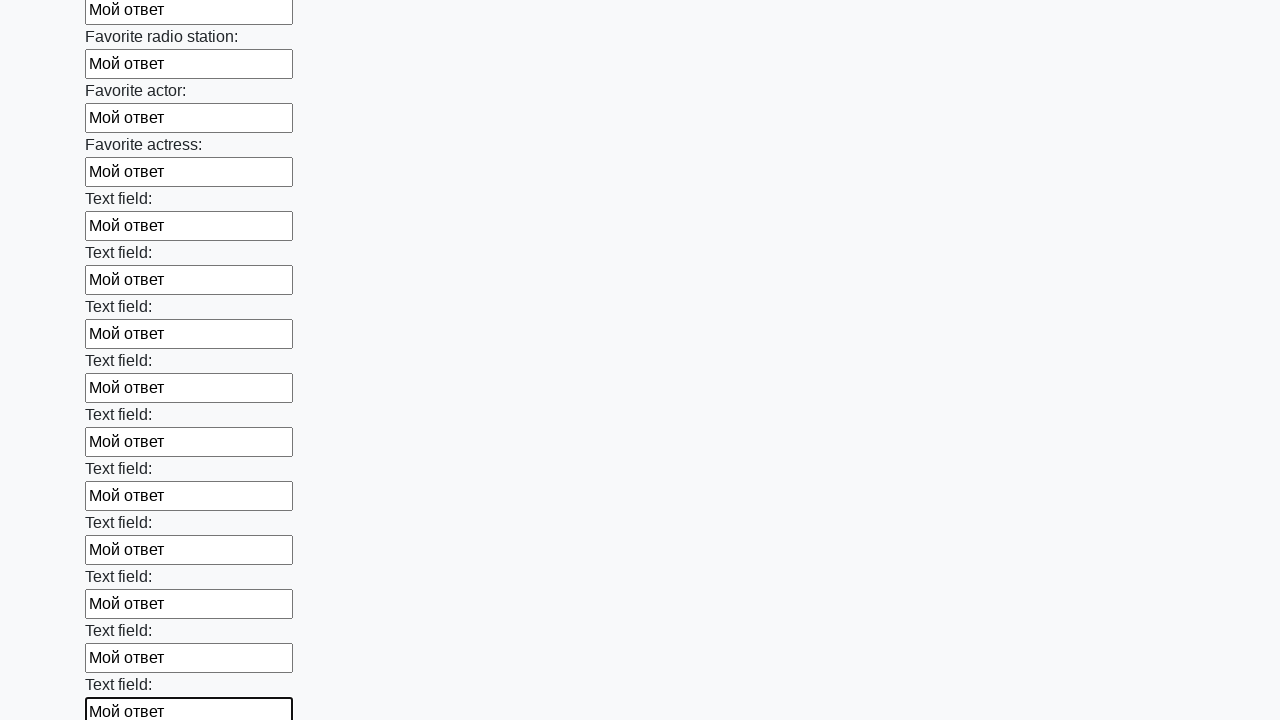

Filled text input field 37 of 100 with 'Мой ответ' on [type="text"] >> nth=36
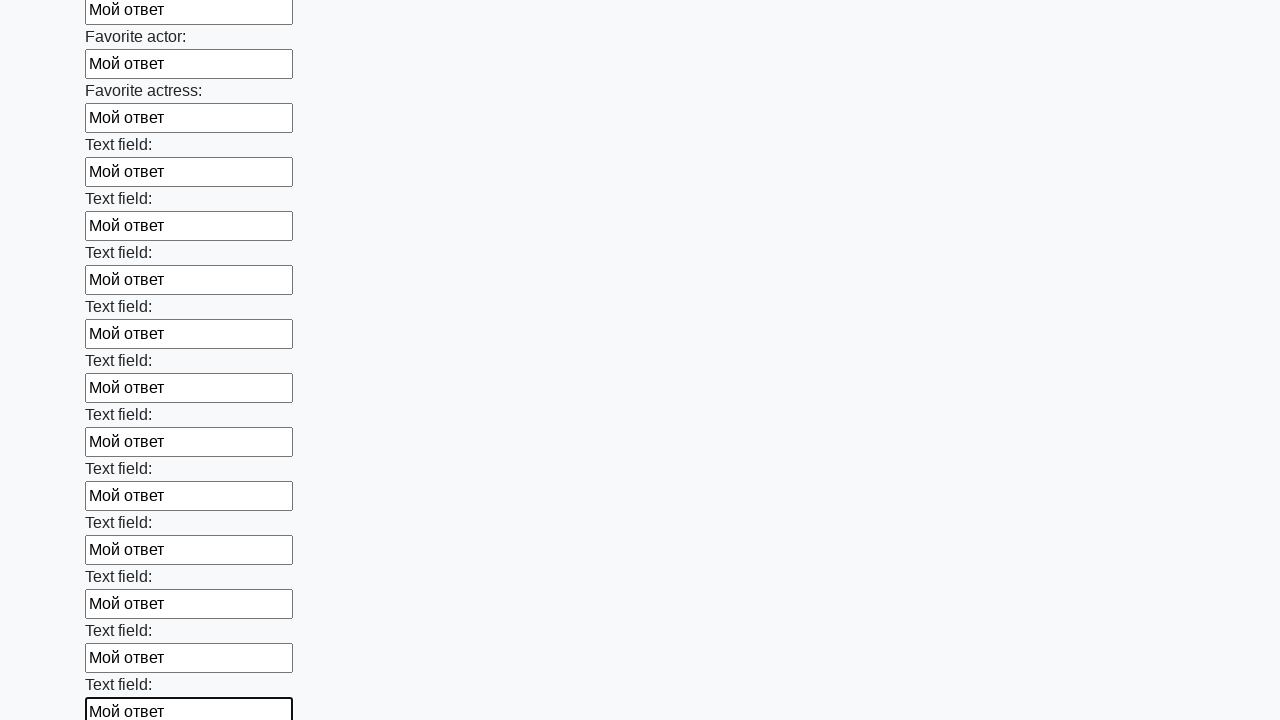

Filled text input field 38 of 100 with 'Мой ответ' on [type="text"] >> nth=37
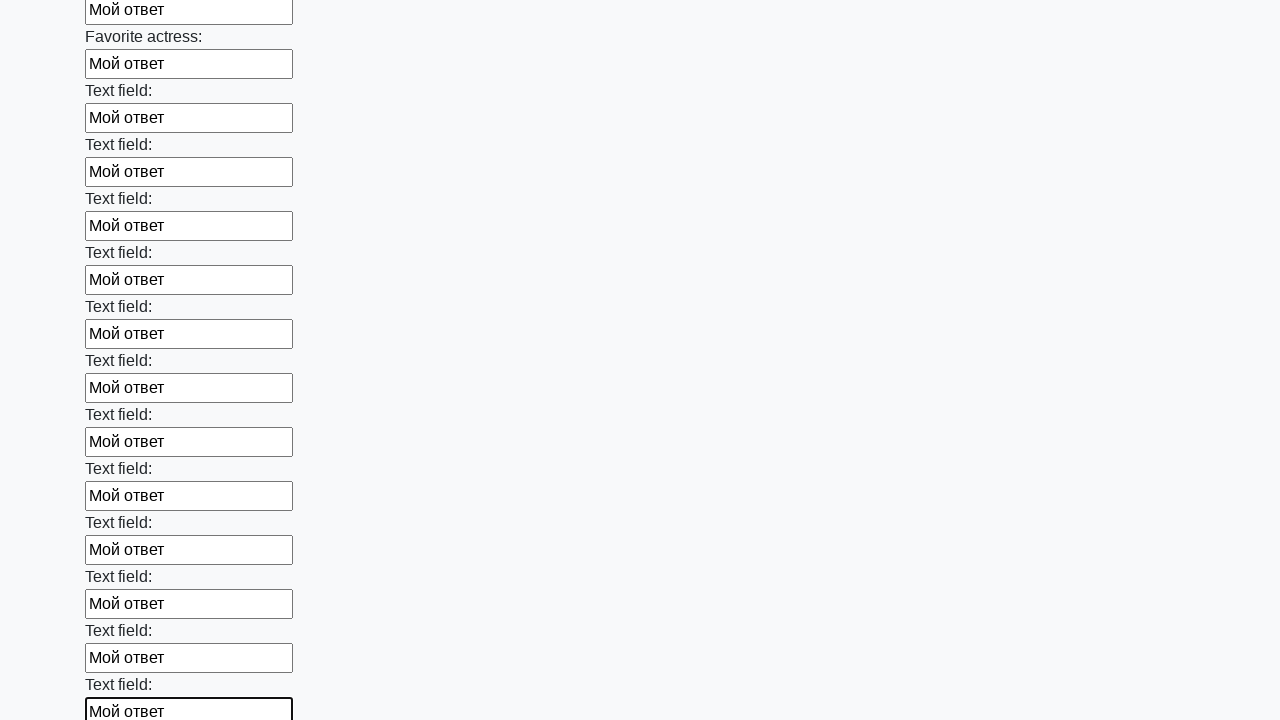

Filled text input field 39 of 100 with 'Мой ответ' on [type="text"] >> nth=38
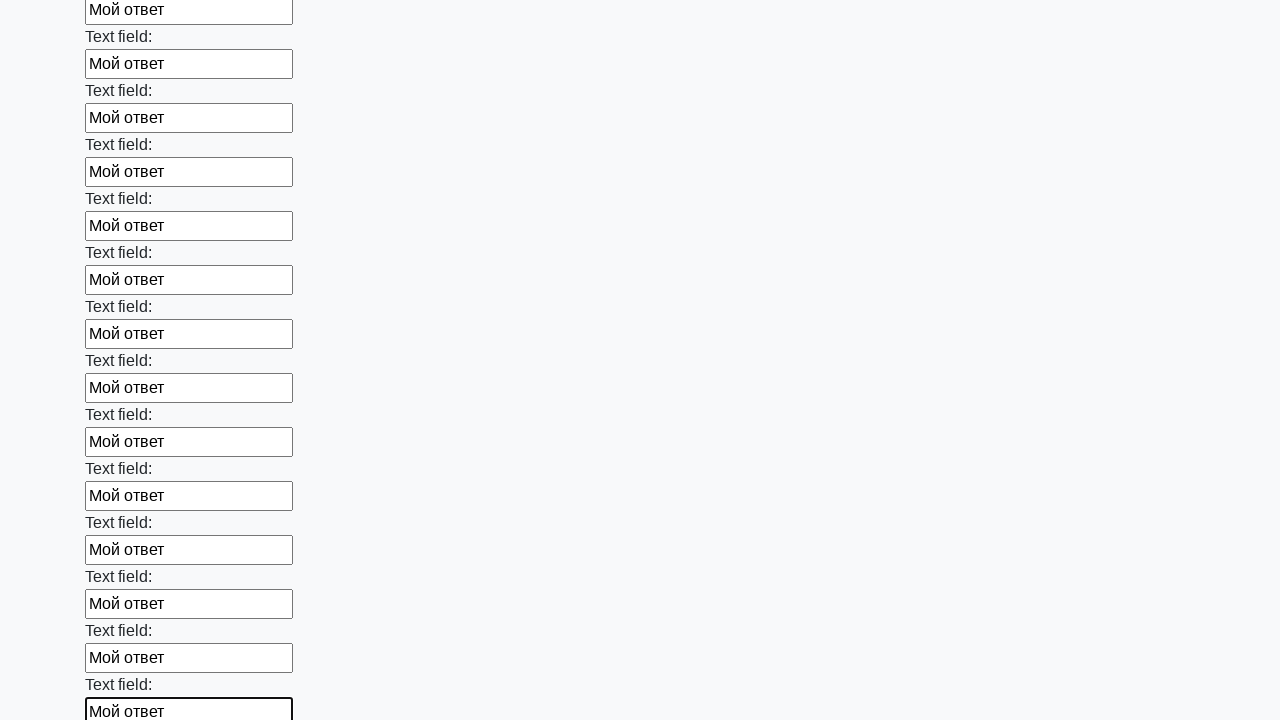

Filled text input field 40 of 100 with 'Мой ответ' on [type="text"] >> nth=39
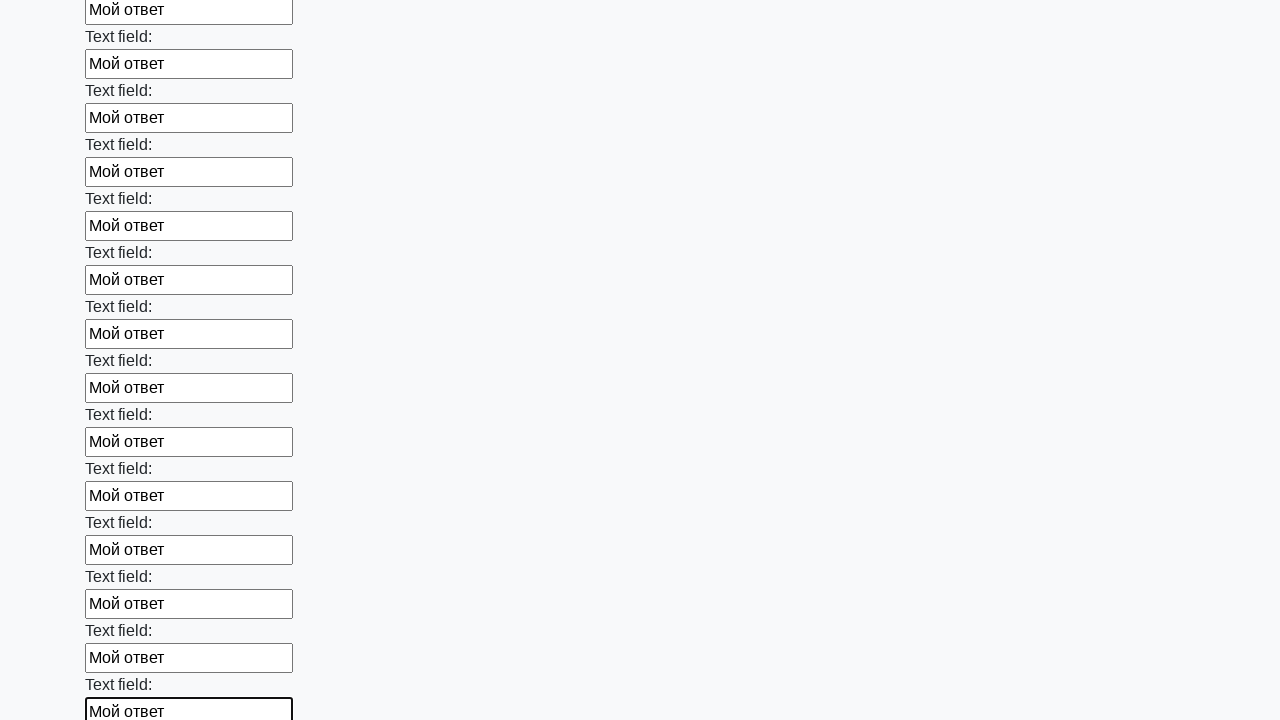

Filled text input field 41 of 100 with 'Мой ответ' on [type="text"] >> nth=40
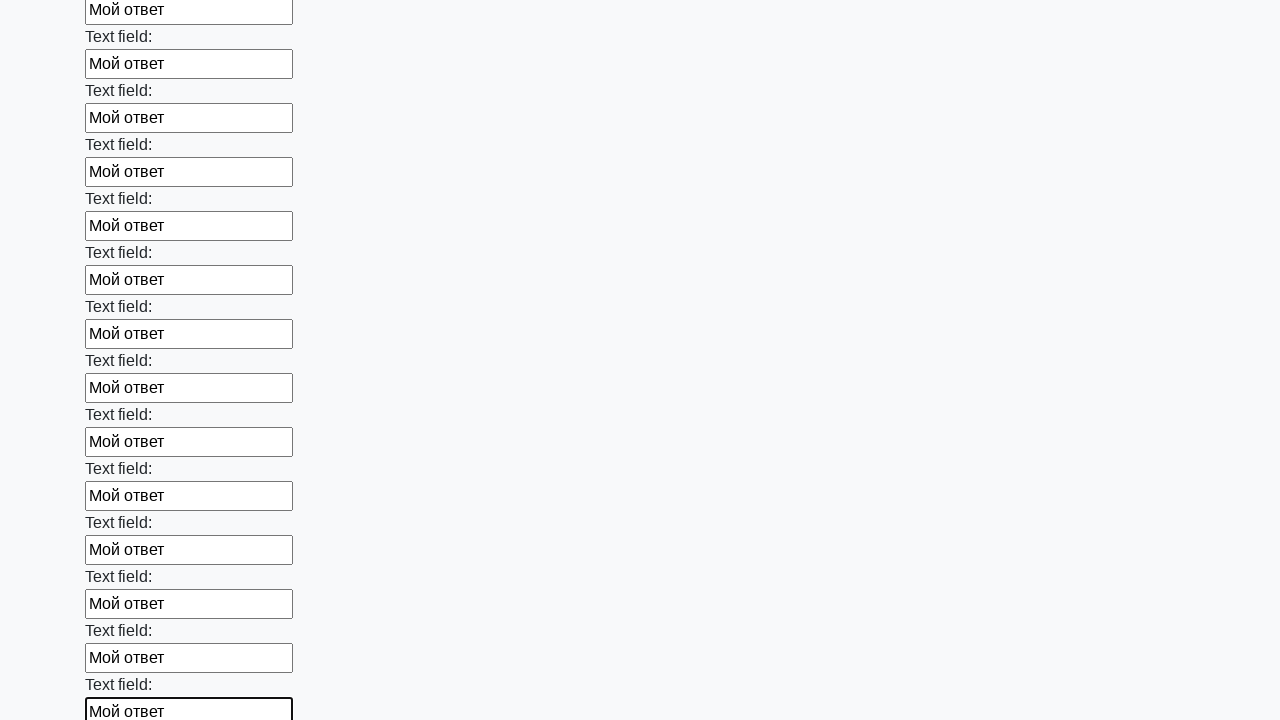

Filled text input field 42 of 100 with 'Мой ответ' on [type="text"] >> nth=41
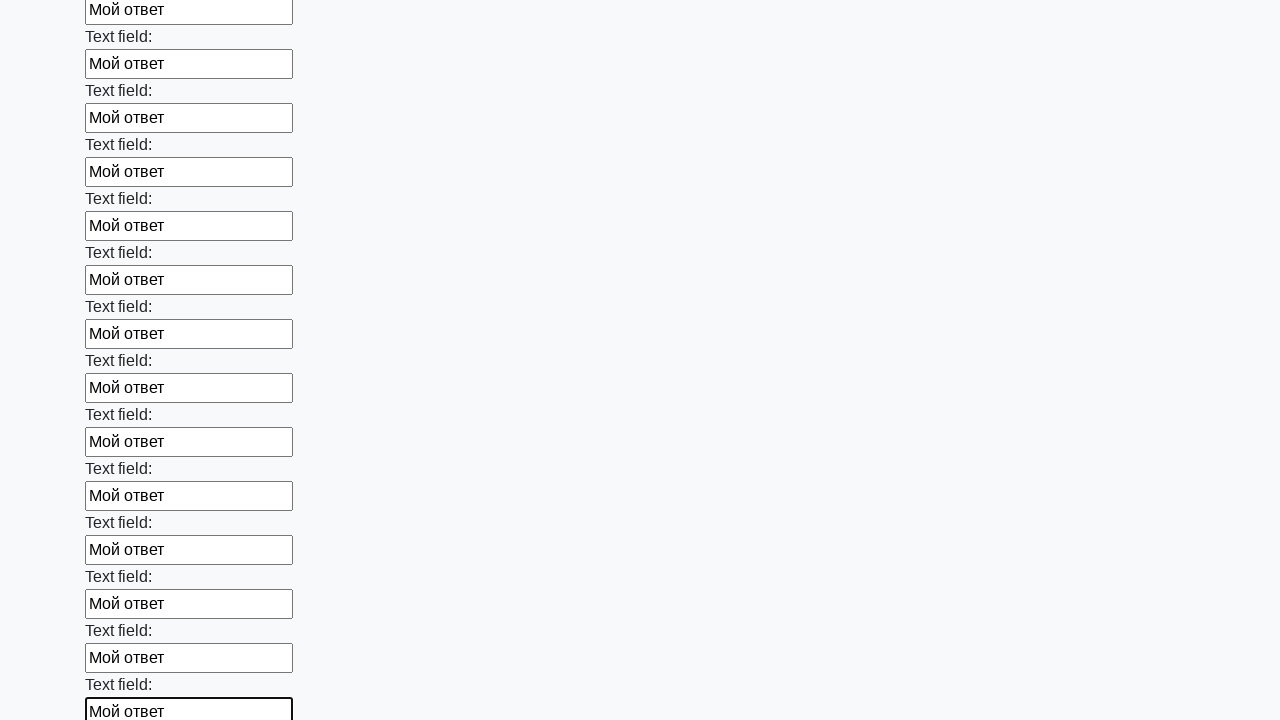

Filled text input field 43 of 100 with 'Мой ответ' on [type="text"] >> nth=42
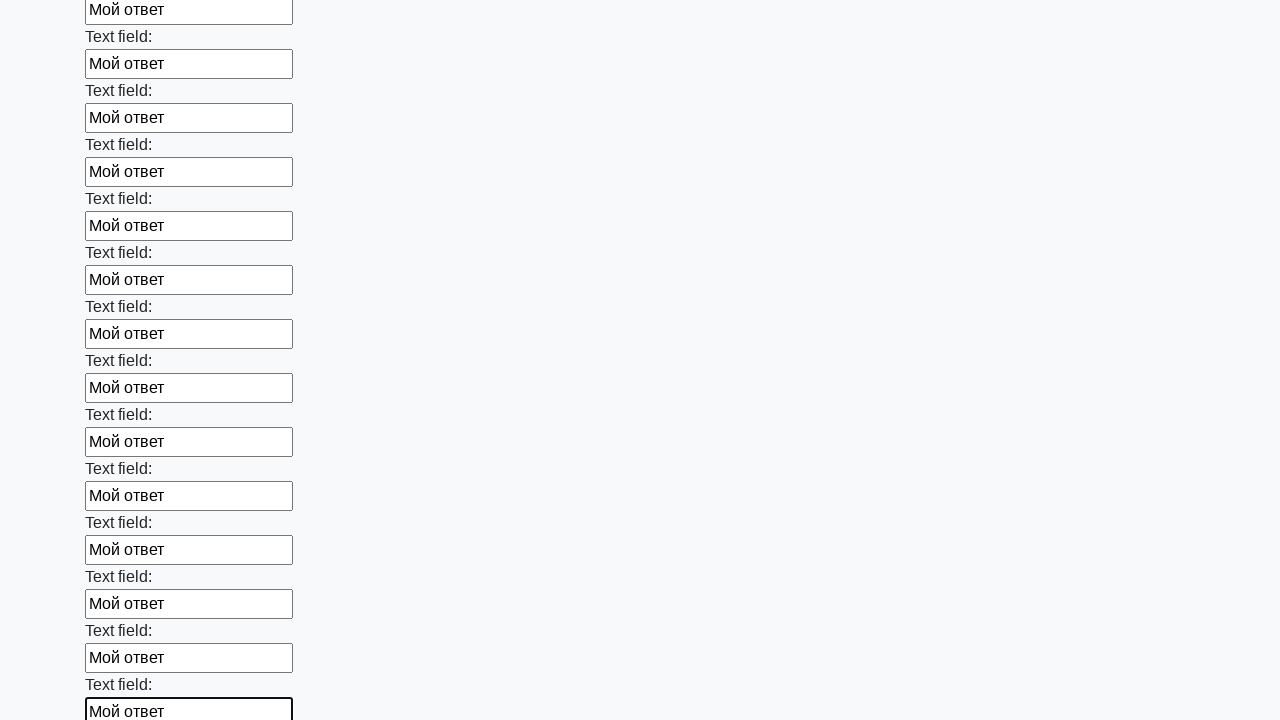

Filled text input field 44 of 100 with 'Мой ответ' on [type="text"] >> nth=43
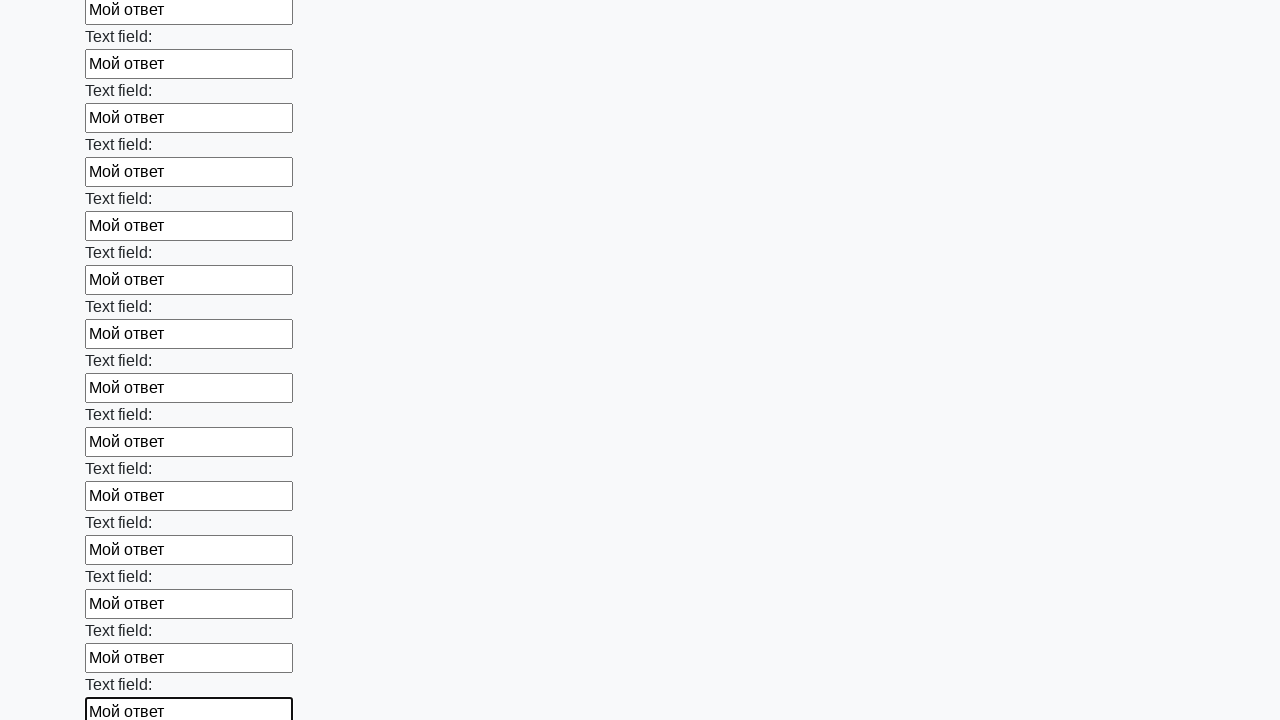

Filled text input field 45 of 100 with 'Мой ответ' on [type="text"] >> nth=44
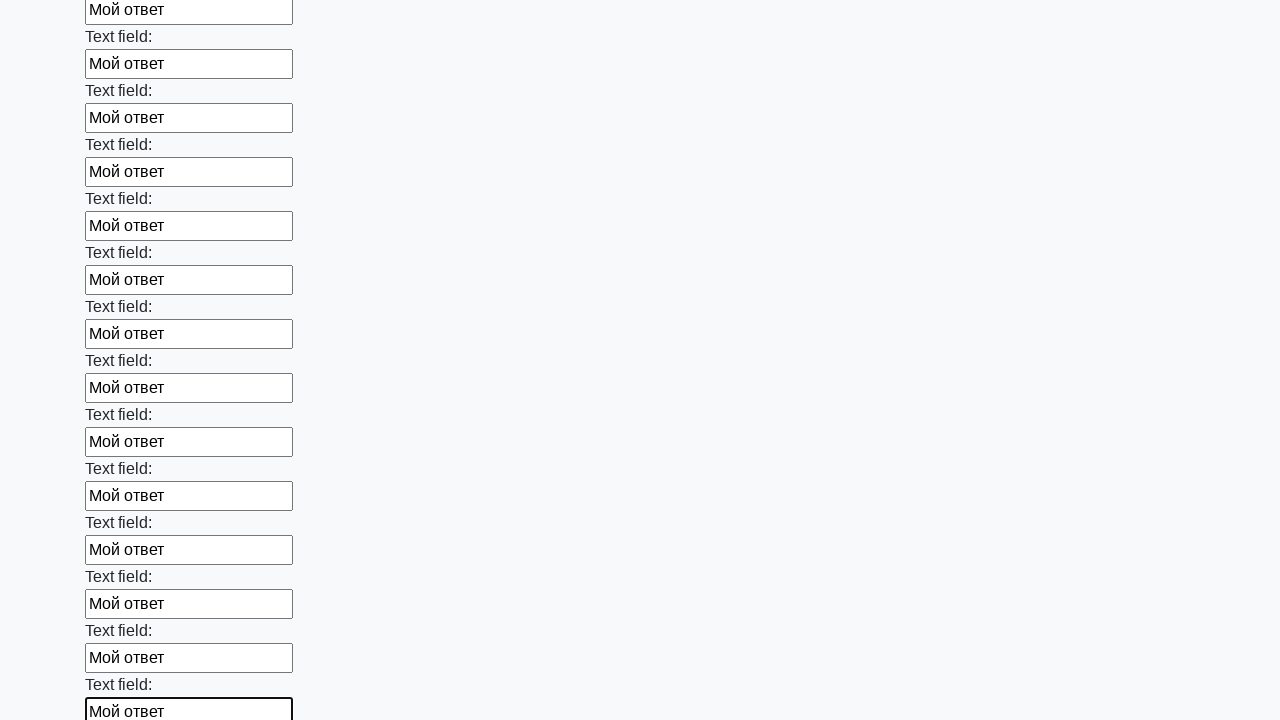

Filled text input field 46 of 100 with 'Мой ответ' on [type="text"] >> nth=45
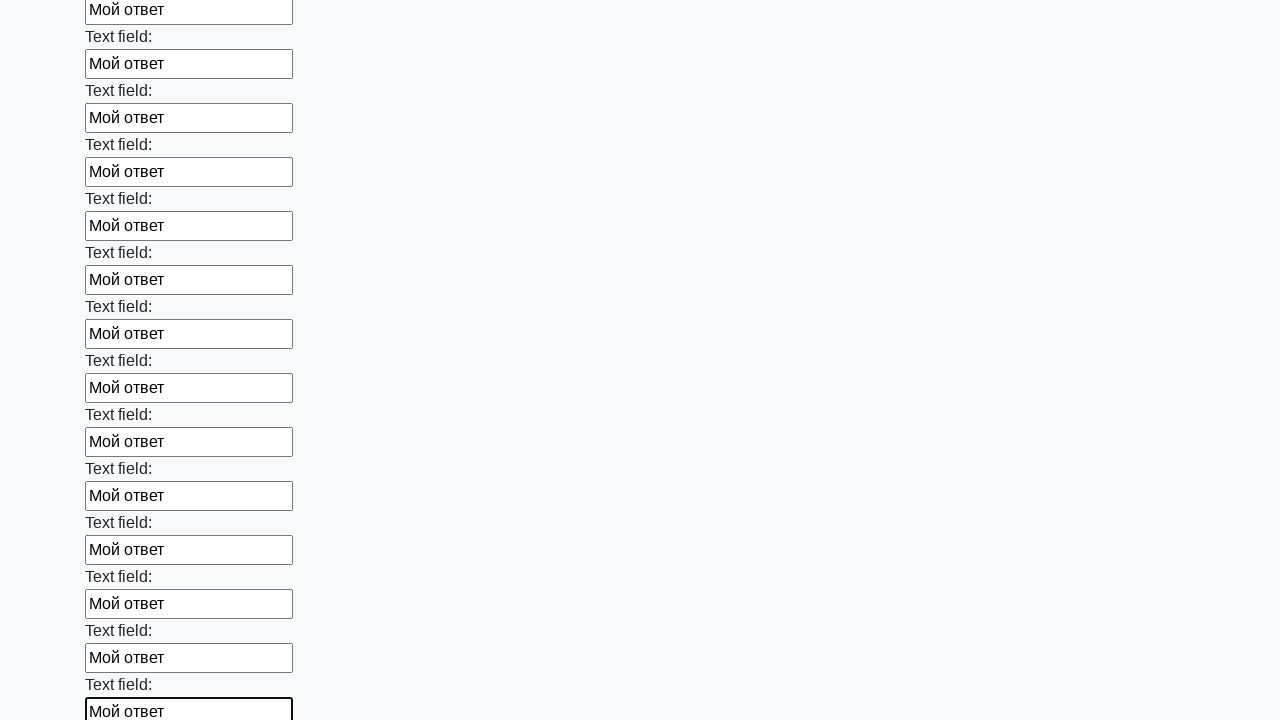

Filled text input field 47 of 100 with 'Мой ответ' on [type="text"] >> nth=46
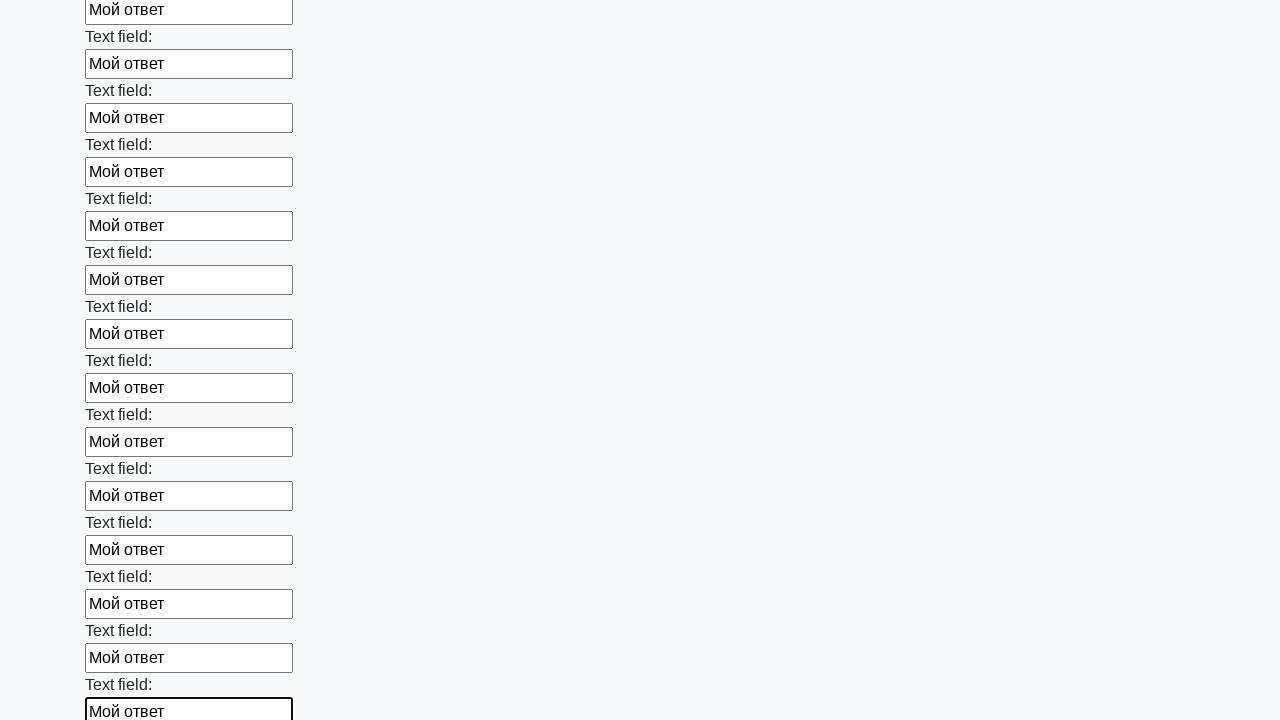

Filled text input field 48 of 100 with 'Мой ответ' on [type="text"] >> nth=47
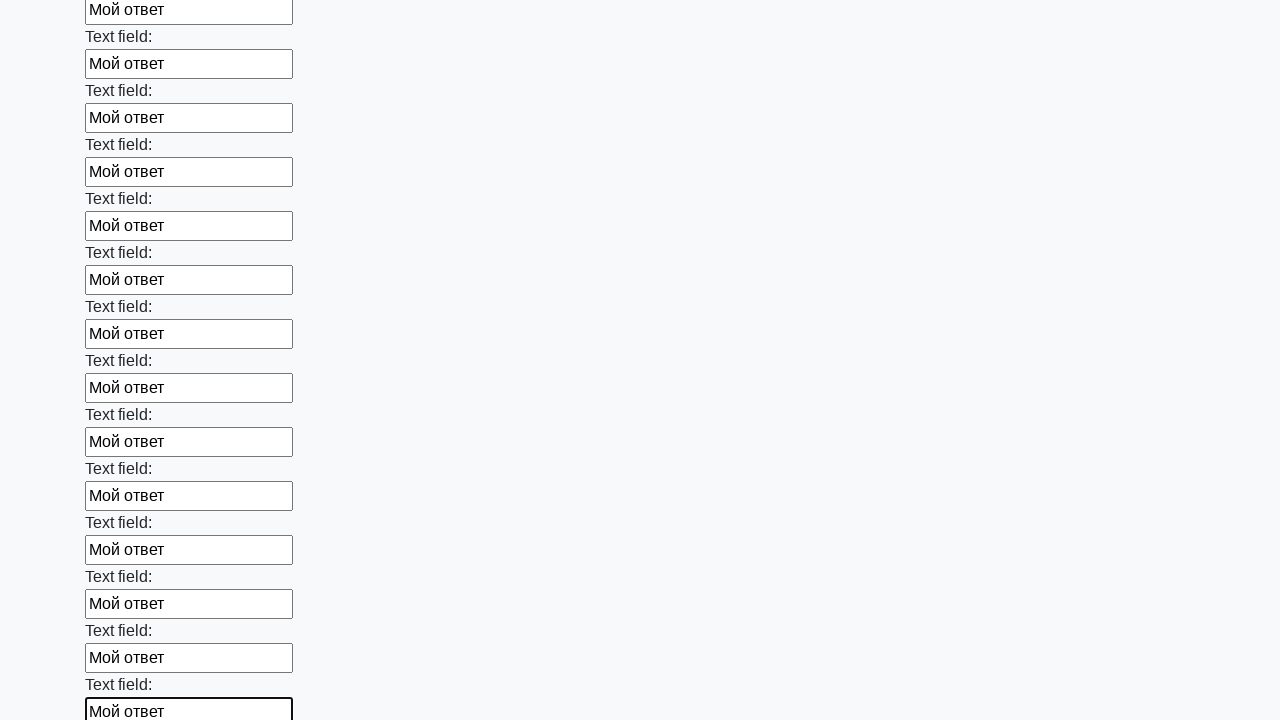

Filled text input field 49 of 100 with 'Мой ответ' on [type="text"] >> nth=48
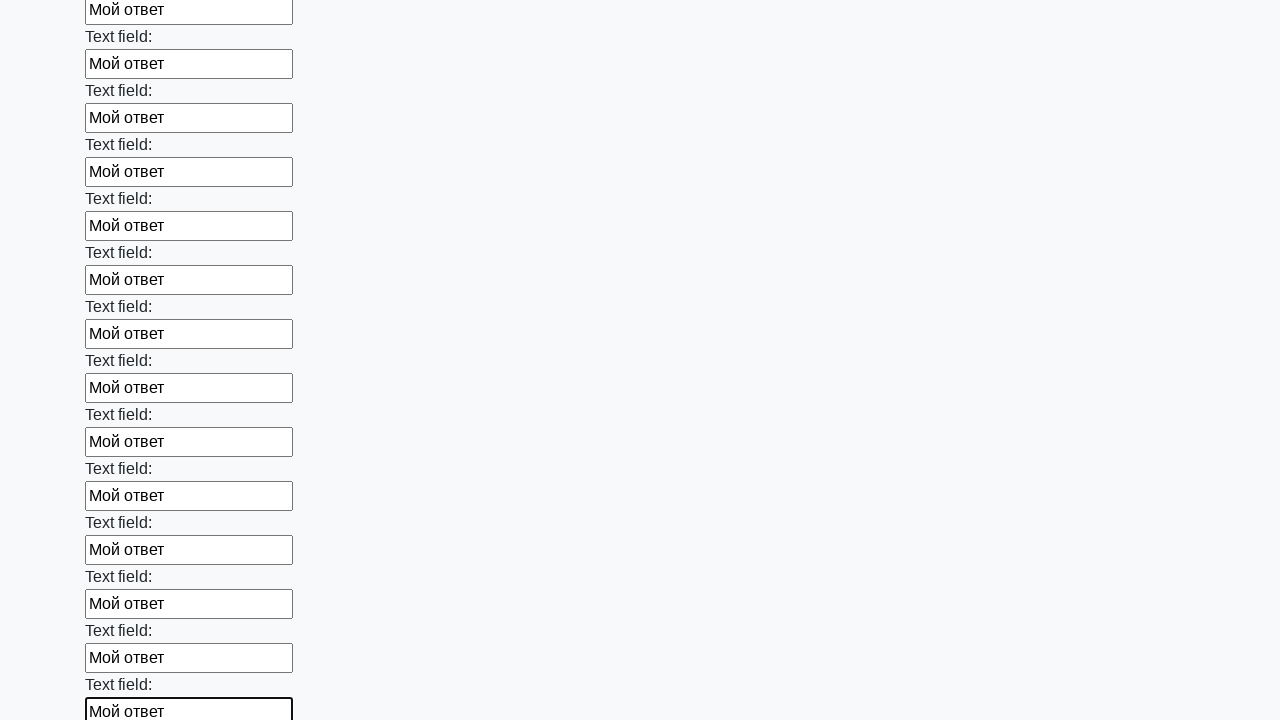

Filled text input field 50 of 100 with 'Мой ответ' on [type="text"] >> nth=49
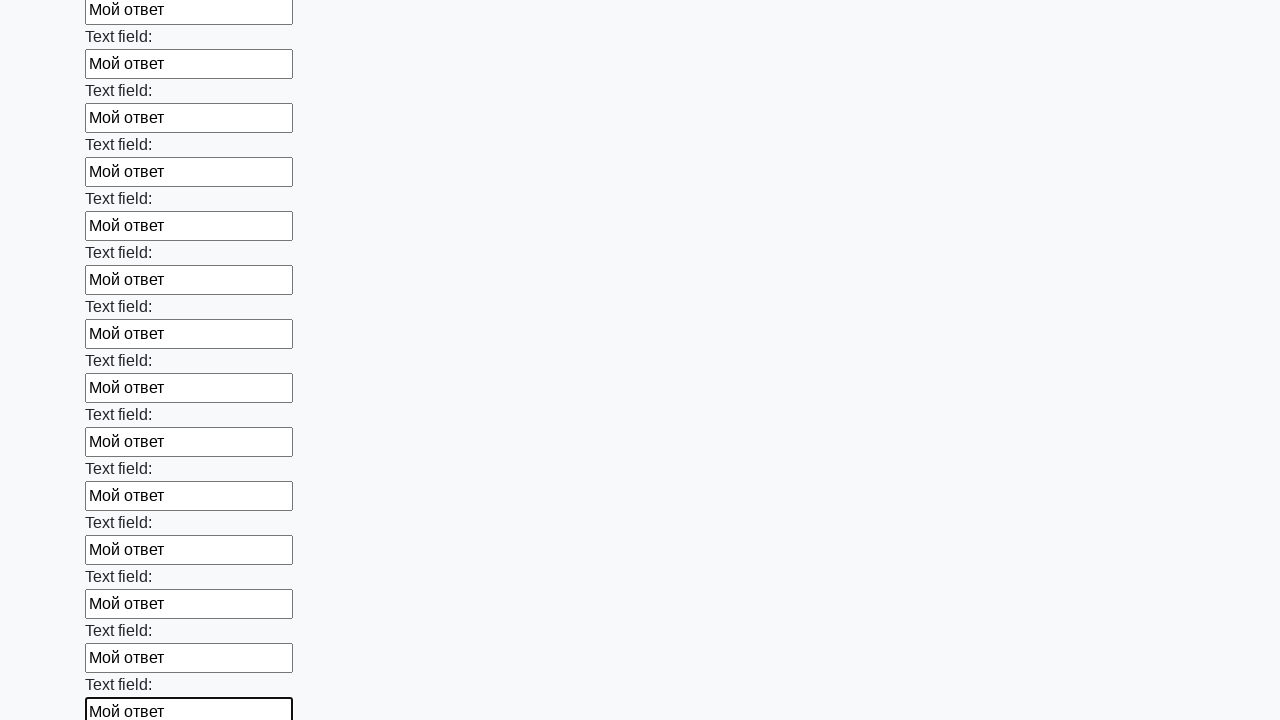

Filled text input field 51 of 100 with 'Мой ответ' on [type="text"] >> nth=50
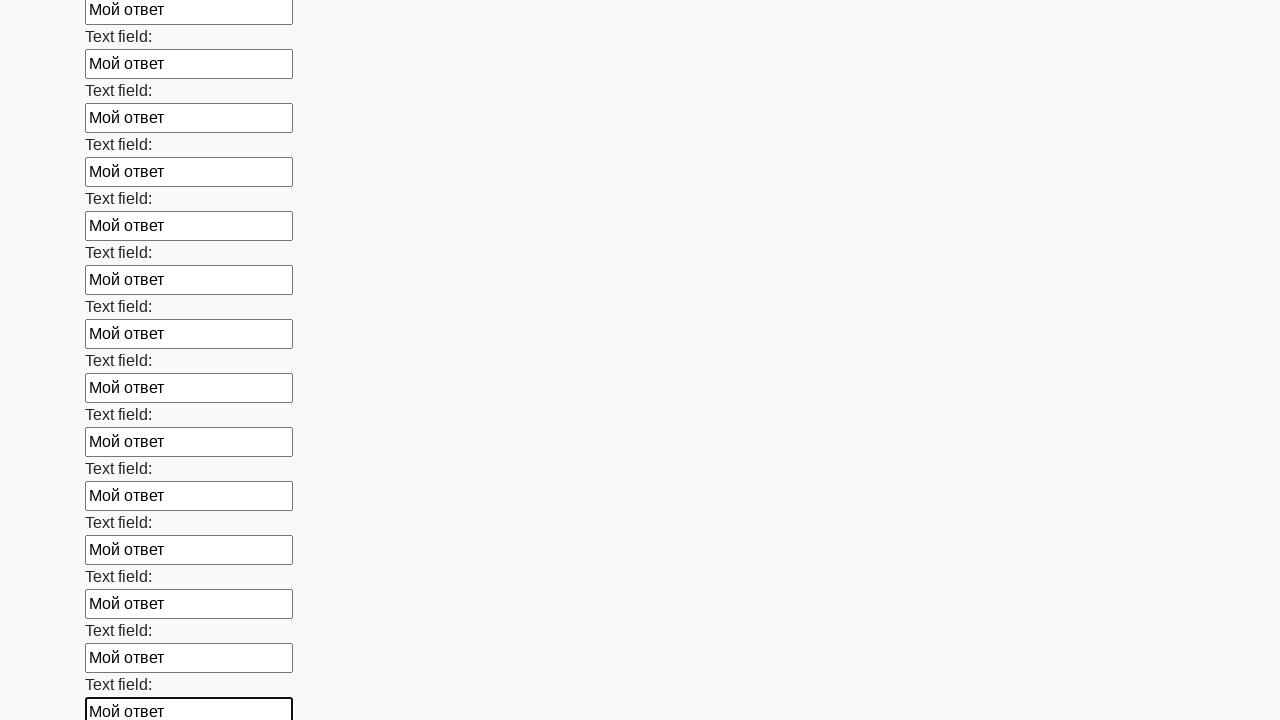

Filled text input field 52 of 100 with 'Мой ответ' on [type="text"] >> nth=51
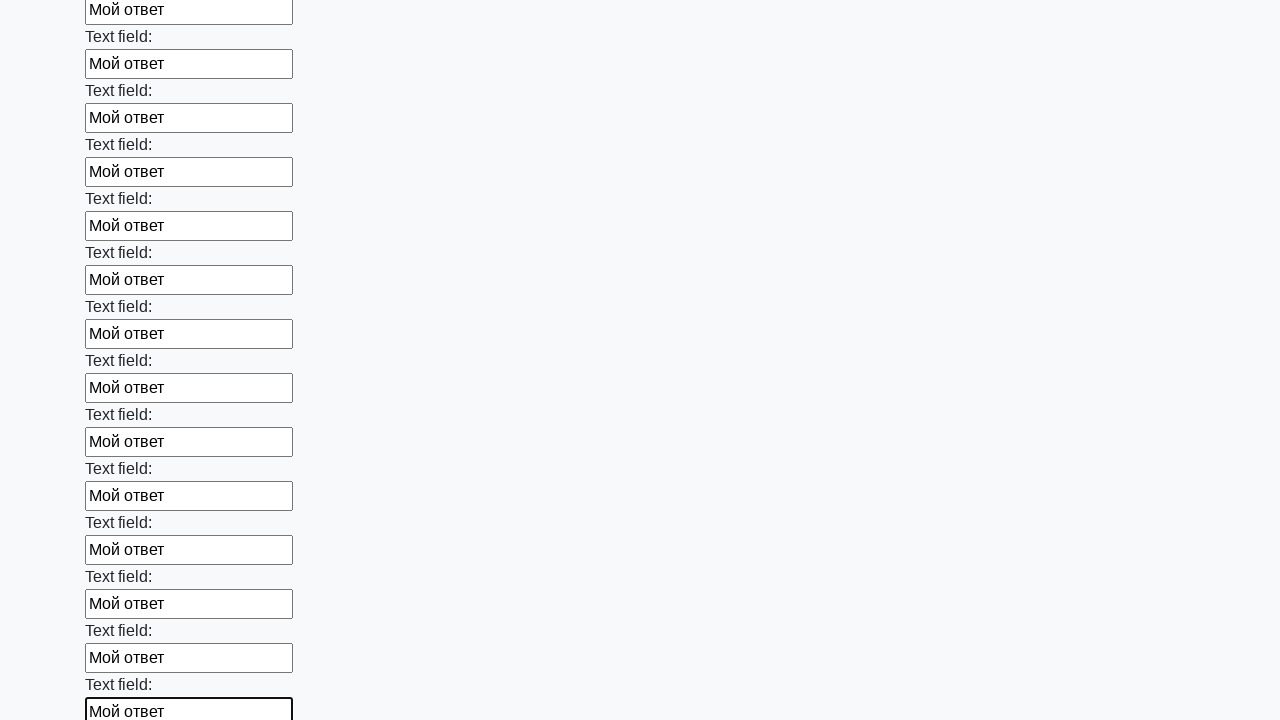

Filled text input field 53 of 100 with 'Мой ответ' on [type="text"] >> nth=52
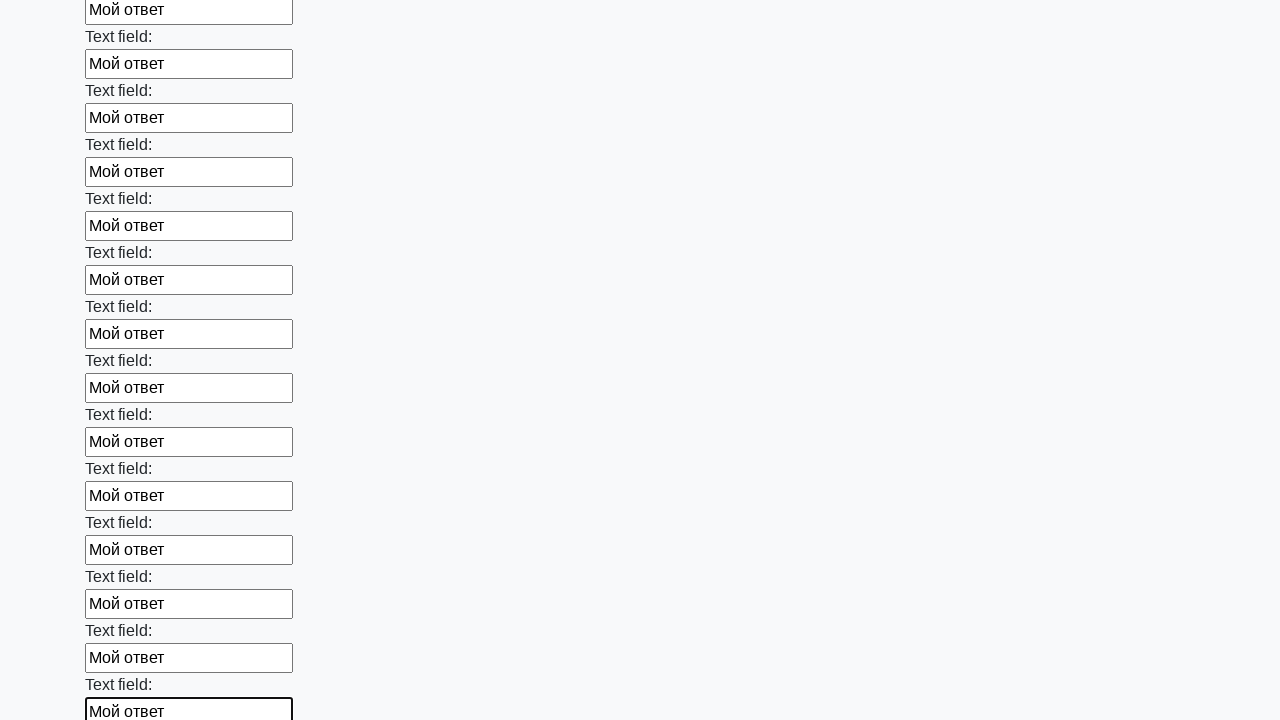

Filled text input field 54 of 100 with 'Мой ответ' on [type="text"] >> nth=53
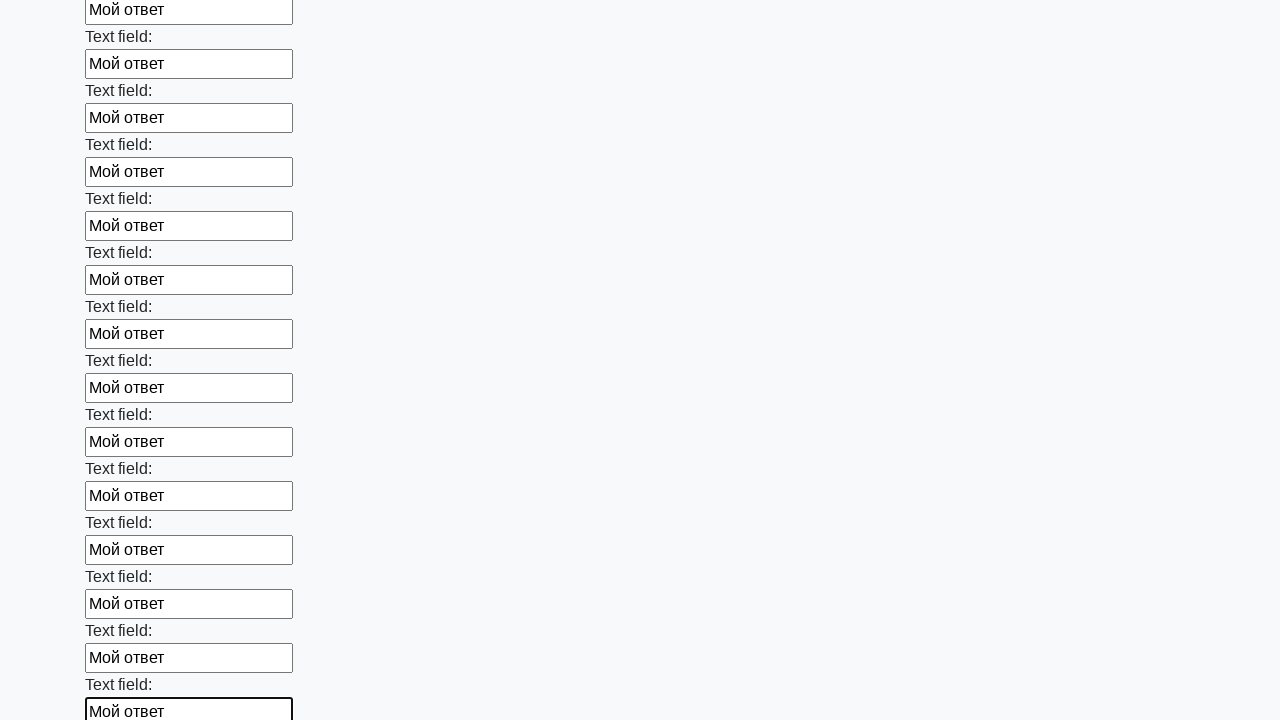

Filled text input field 55 of 100 with 'Мой ответ' on [type="text"] >> nth=54
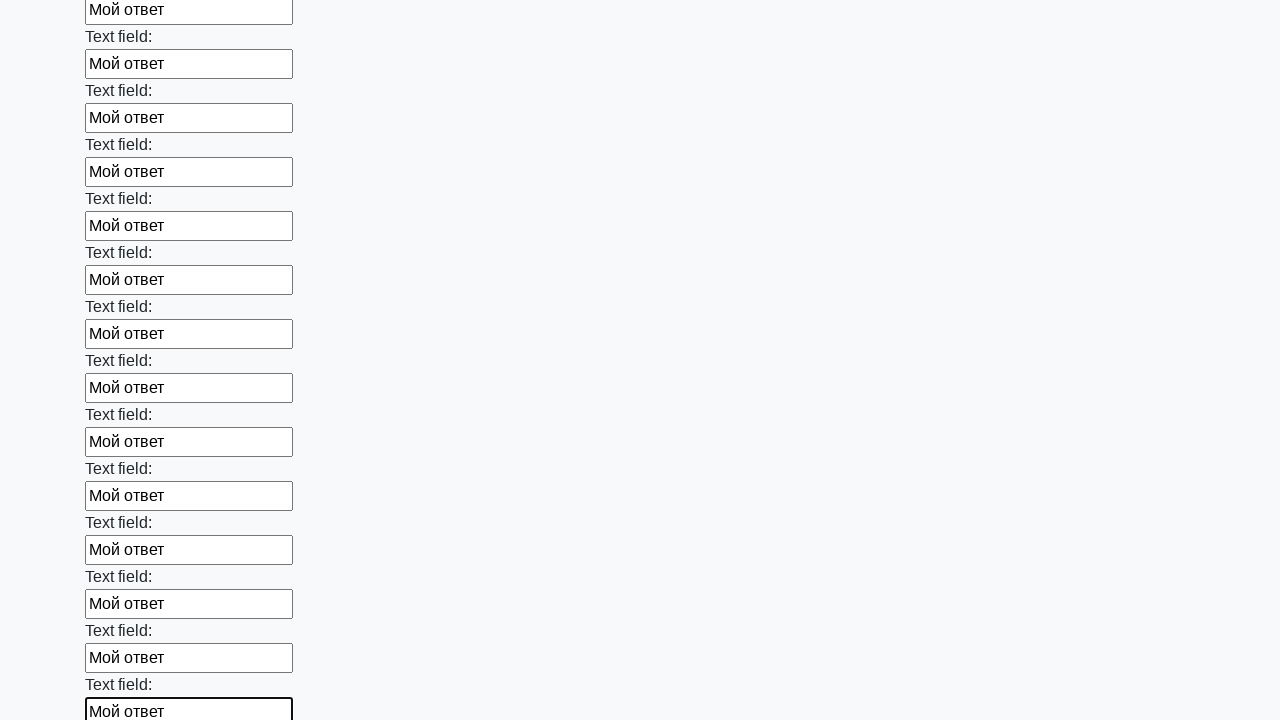

Filled text input field 56 of 100 with 'Мой ответ' on [type="text"] >> nth=55
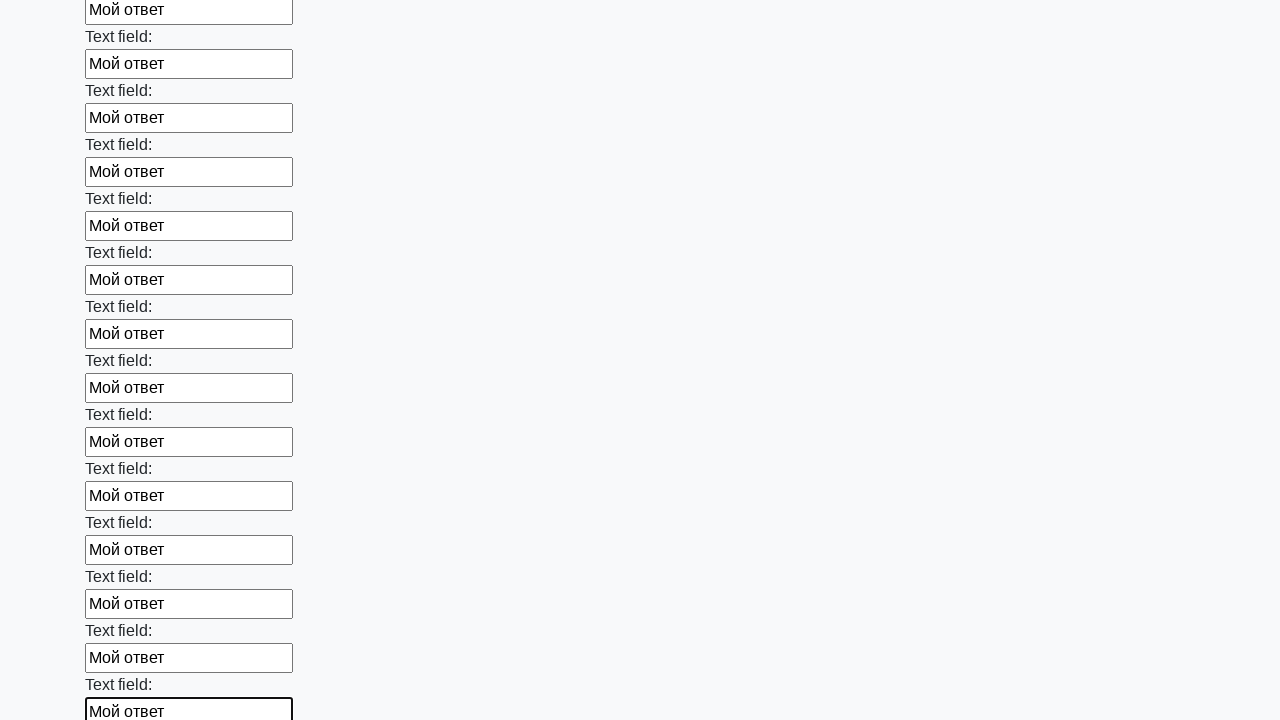

Filled text input field 57 of 100 with 'Мой ответ' on [type="text"] >> nth=56
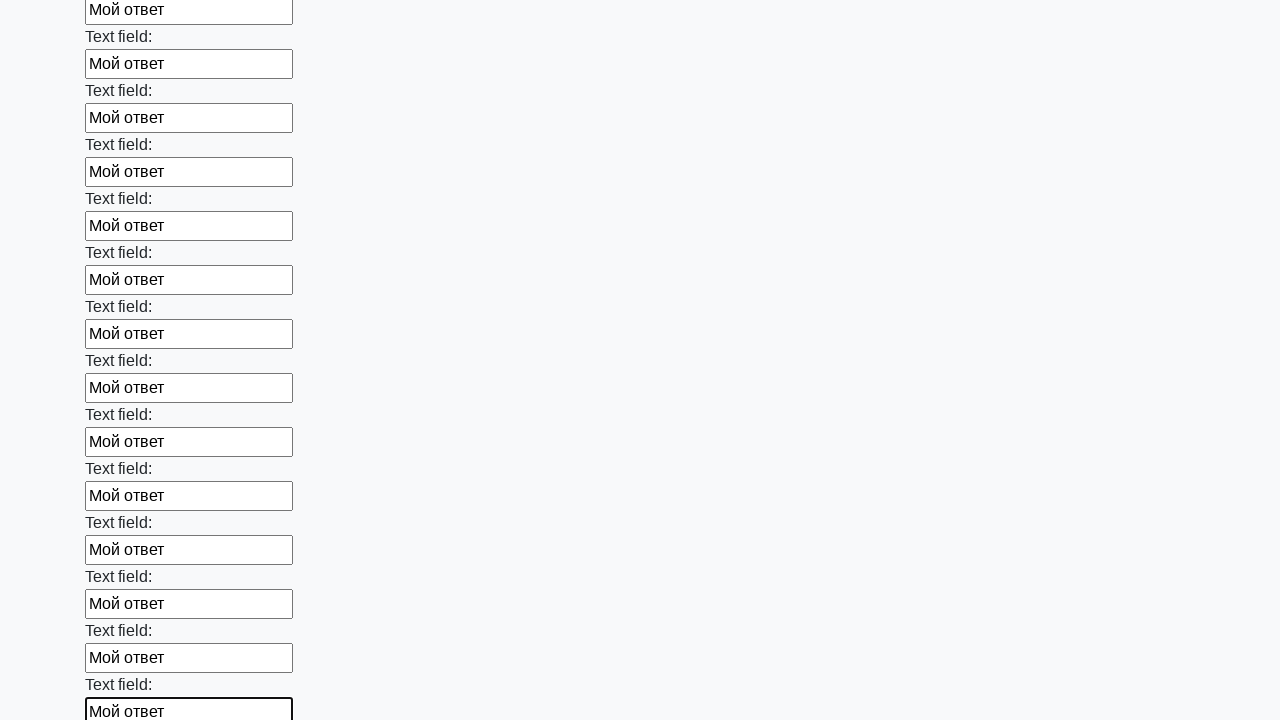

Filled text input field 58 of 100 with 'Мой ответ' on [type="text"] >> nth=57
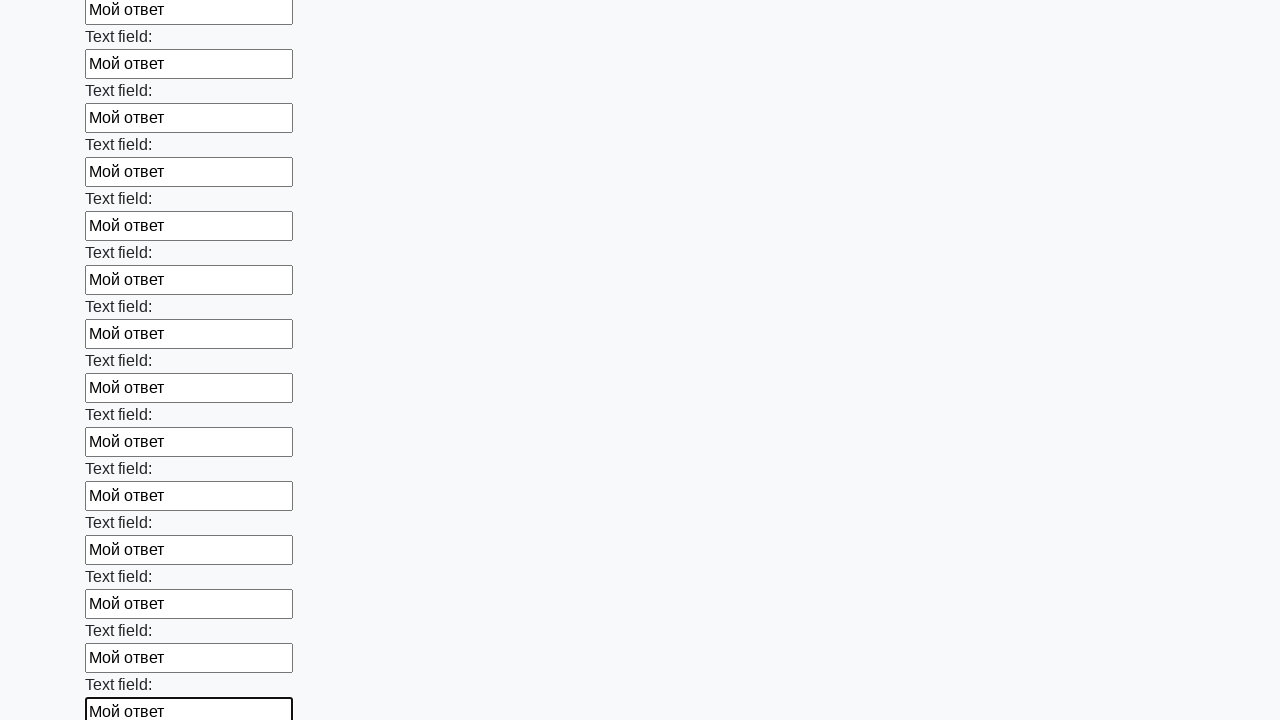

Filled text input field 59 of 100 with 'Мой ответ' on [type="text"] >> nth=58
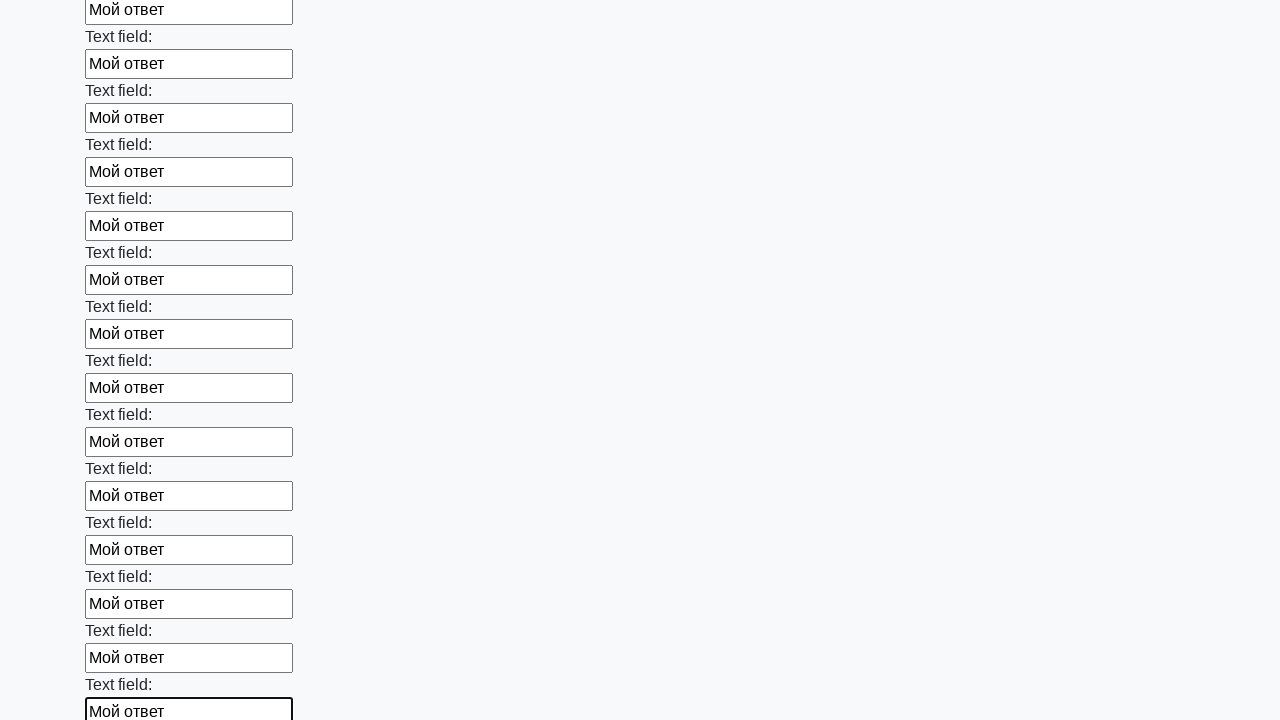

Filled text input field 60 of 100 with 'Мой ответ' on [type="text"] >> nth=59
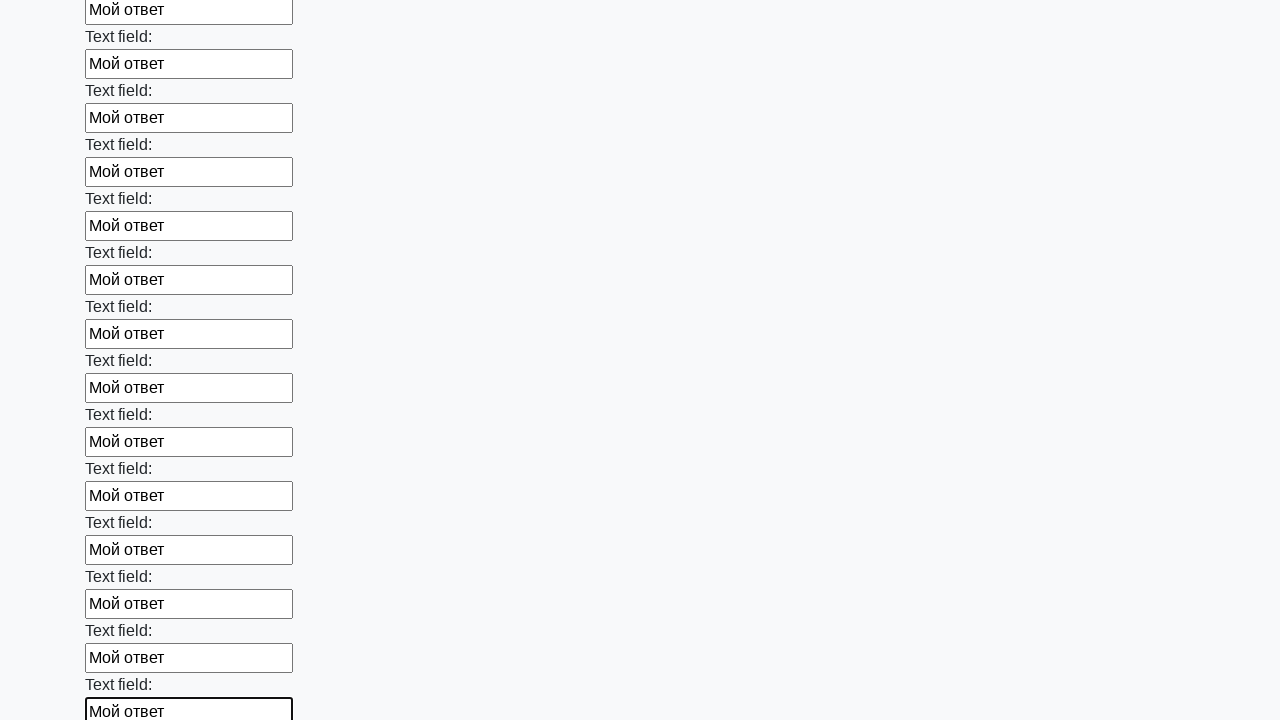

Filled text input field 61 of 100 with 'Мой ответ' on [type="text"] >> nth=60
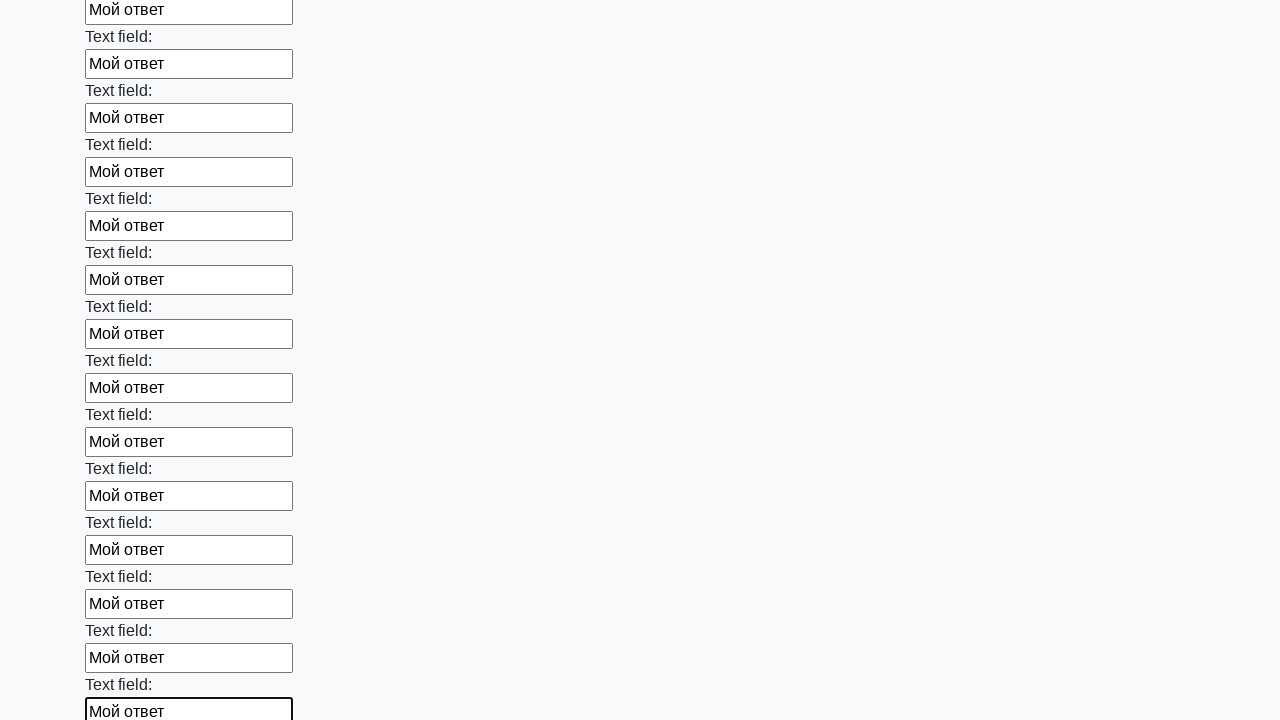

Filled text input field 62 of 100 with 'Мой ответ' on [type="text"] >> nth=61
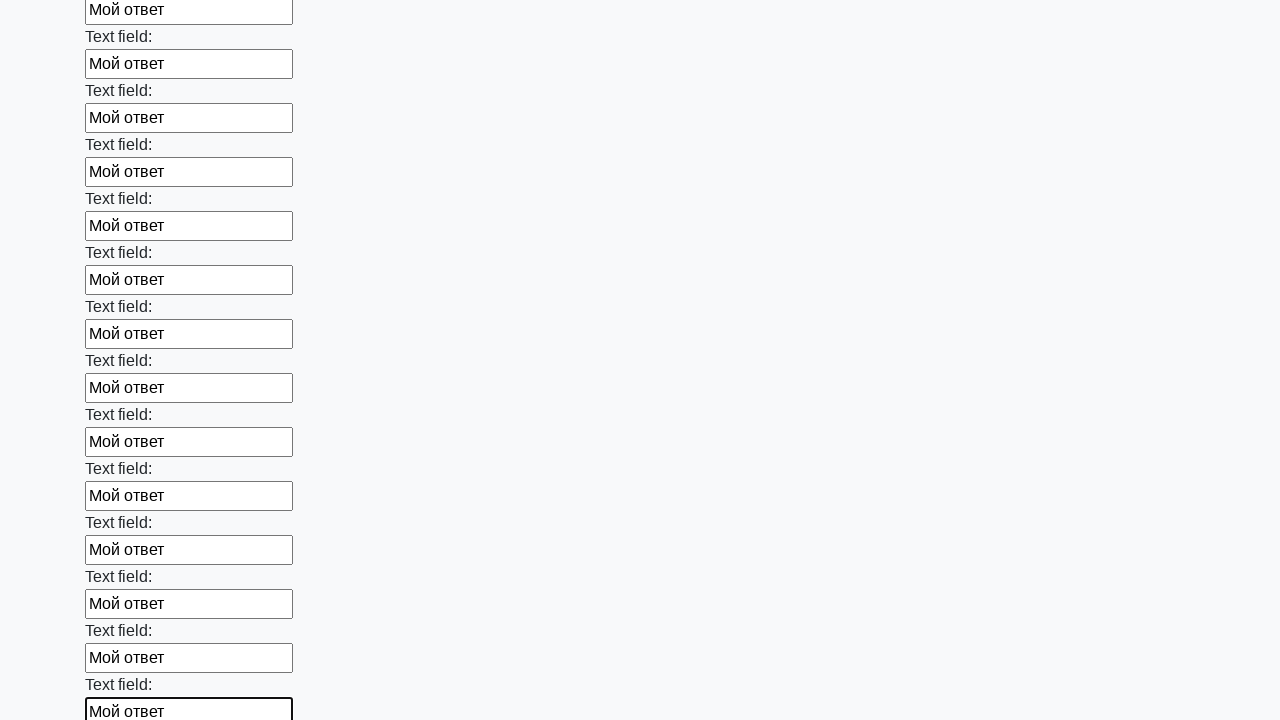

Filled text input field 63 of 100 with 'Мой ответ' on [type="text"] >> nth=62
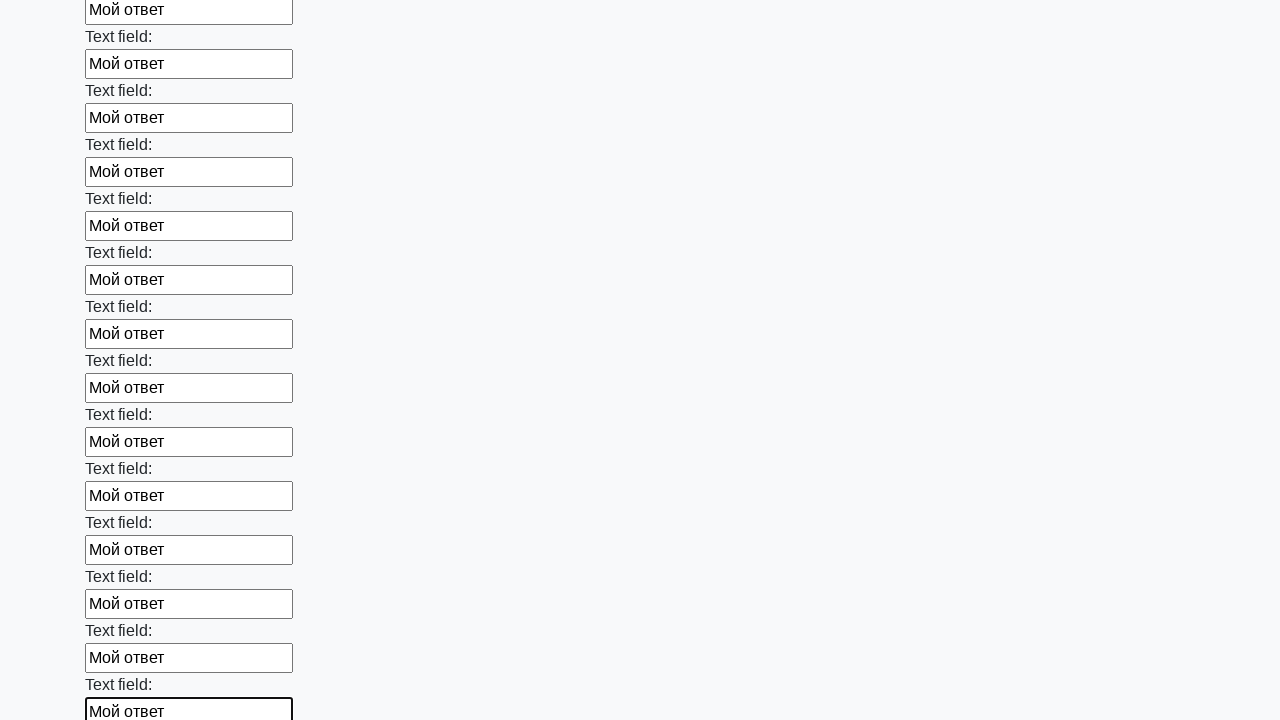

Filled text input field 64 of 100 with 'Мой ответ' on [type="text"] >> nth=63
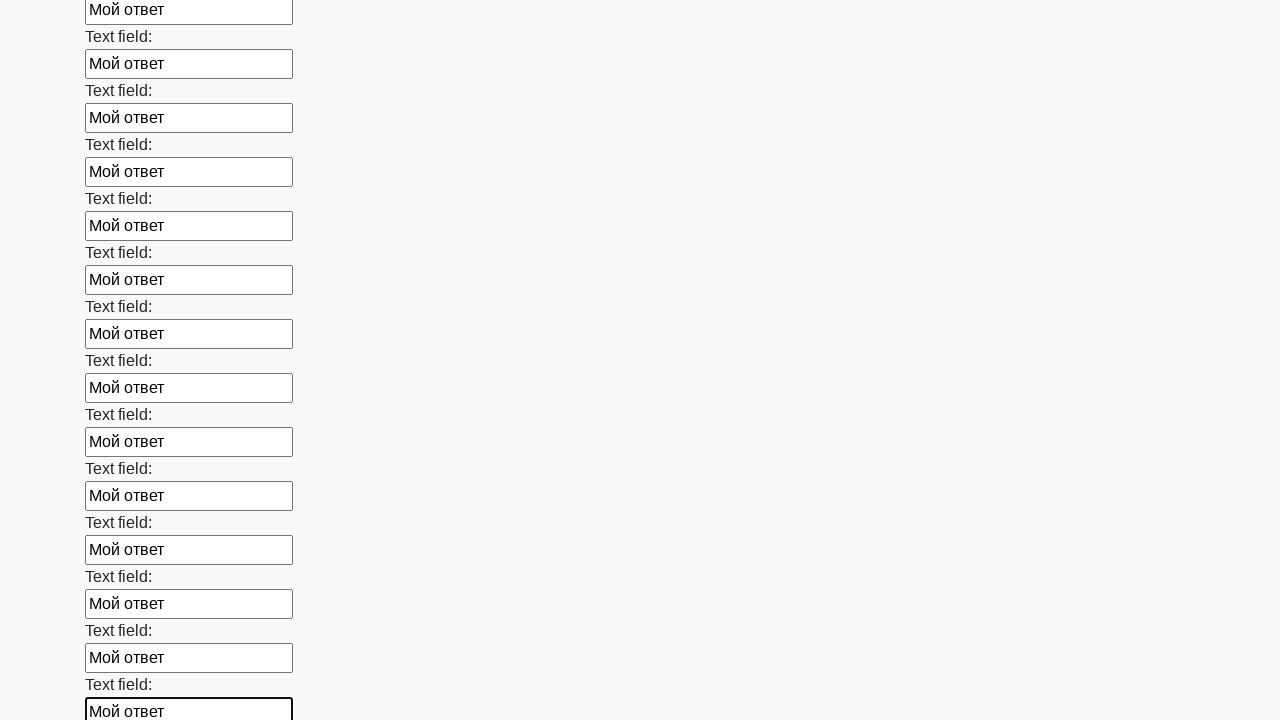

Filled text input field 65 of 100 with 'Мой ответ' on [type="text"] >> nth=64
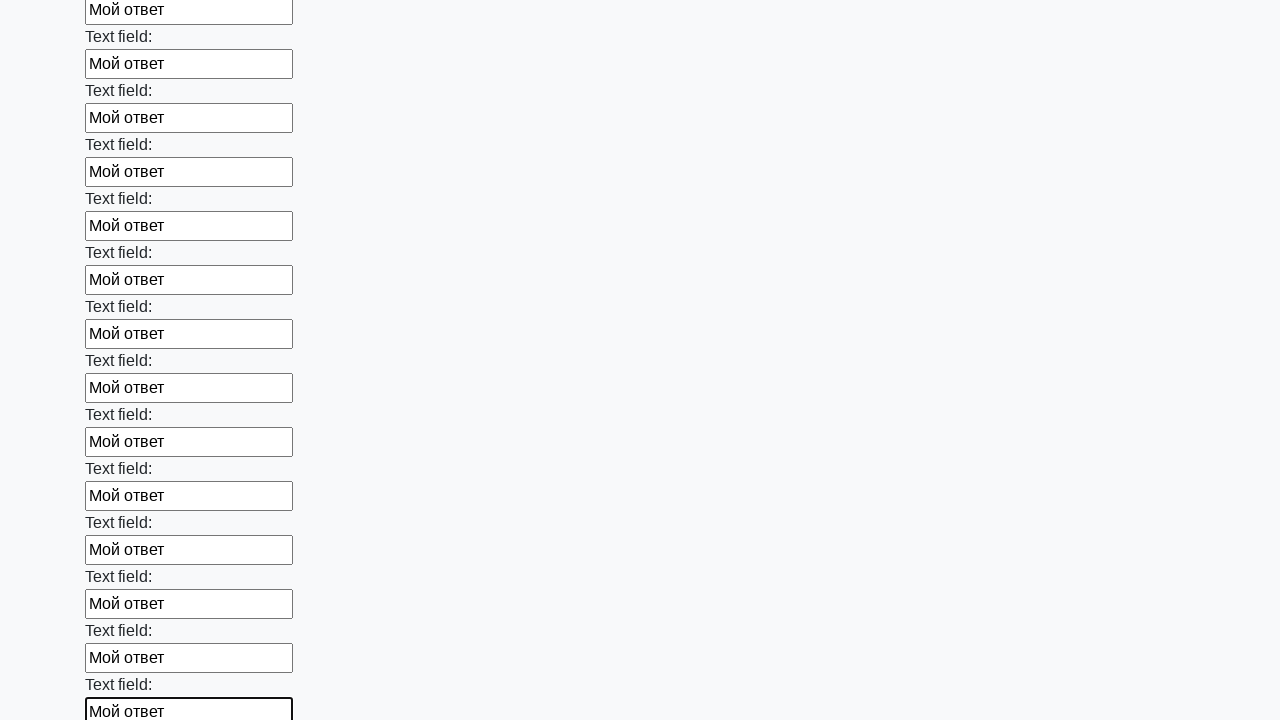

Filled text input field 66 of 100 with 'Мой ответ' on [type="text"] >> nth=65
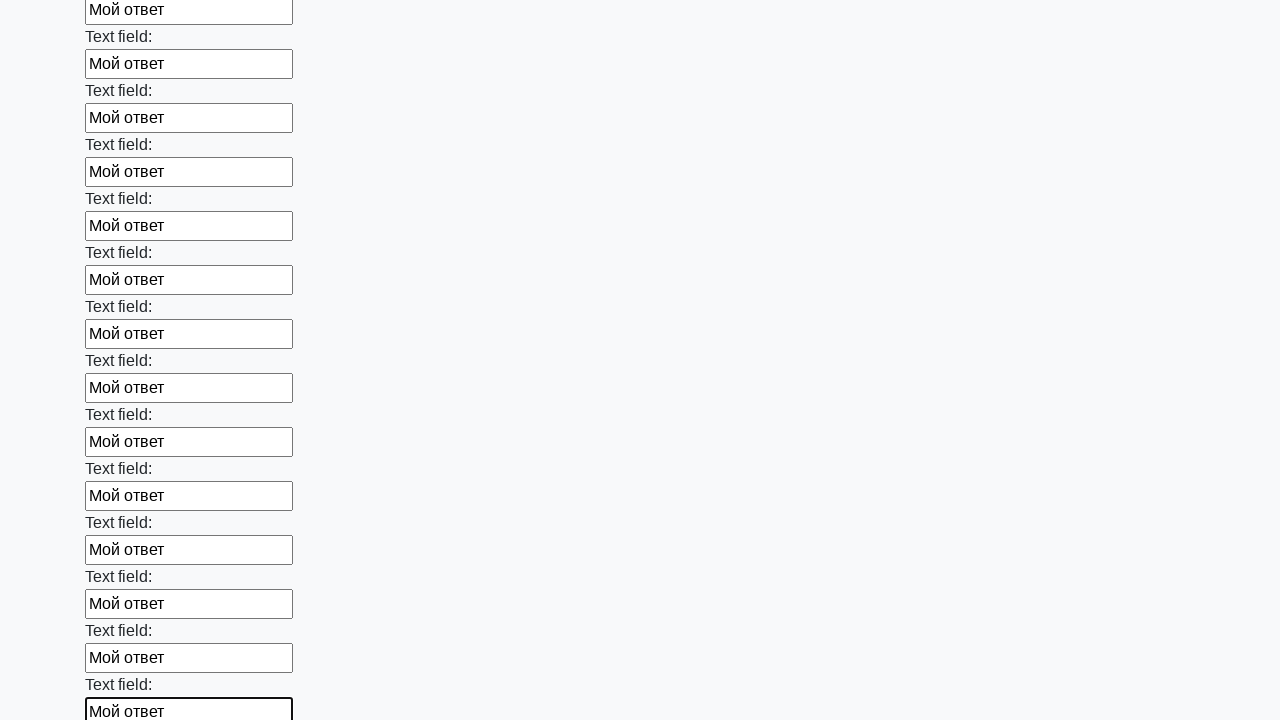

Filled text input field 67 of 100 with 'Мой ответ' on [type="text"] >> nth=66
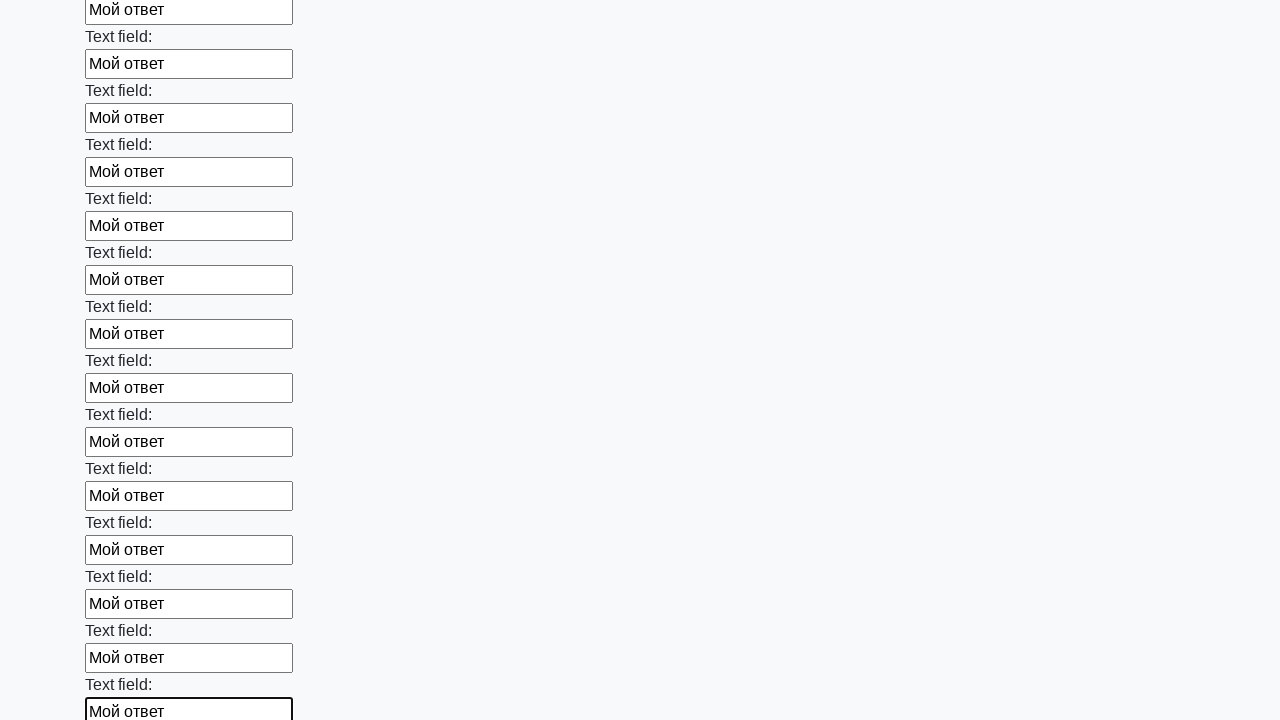

Filled text input field 68 of 100 with 'Мой ответ' on [type="text"] >> nth=67
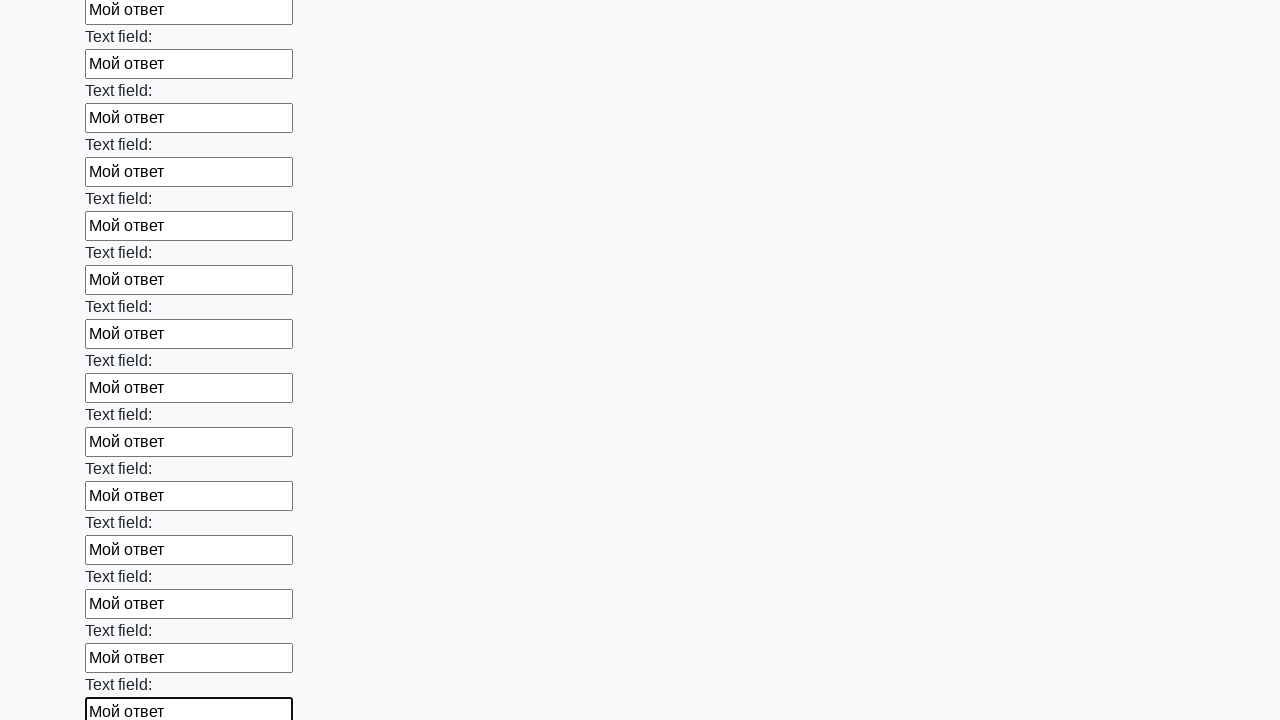

Filled text input field 69 of 100 with 'Мой ответ' on [type="text"] >> nth=68
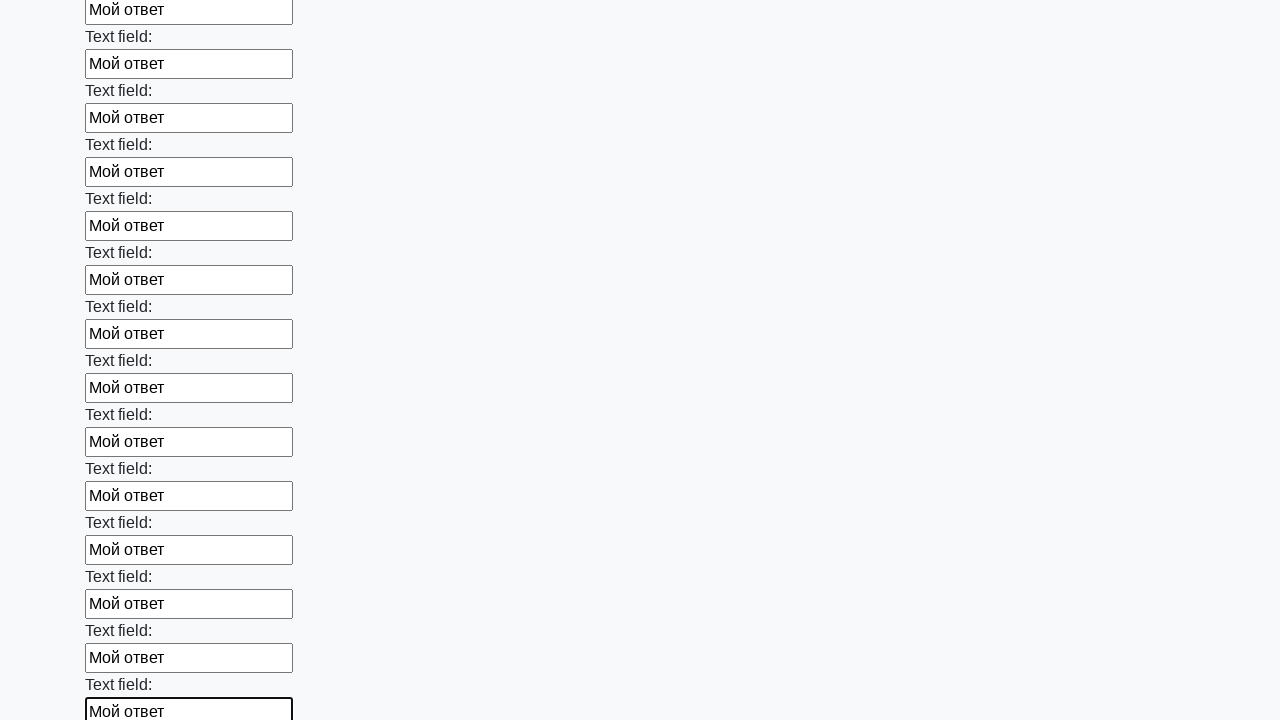

Filled text input field 70 of 100 with 'Мой ответ' on [type="text"] >> nth=69
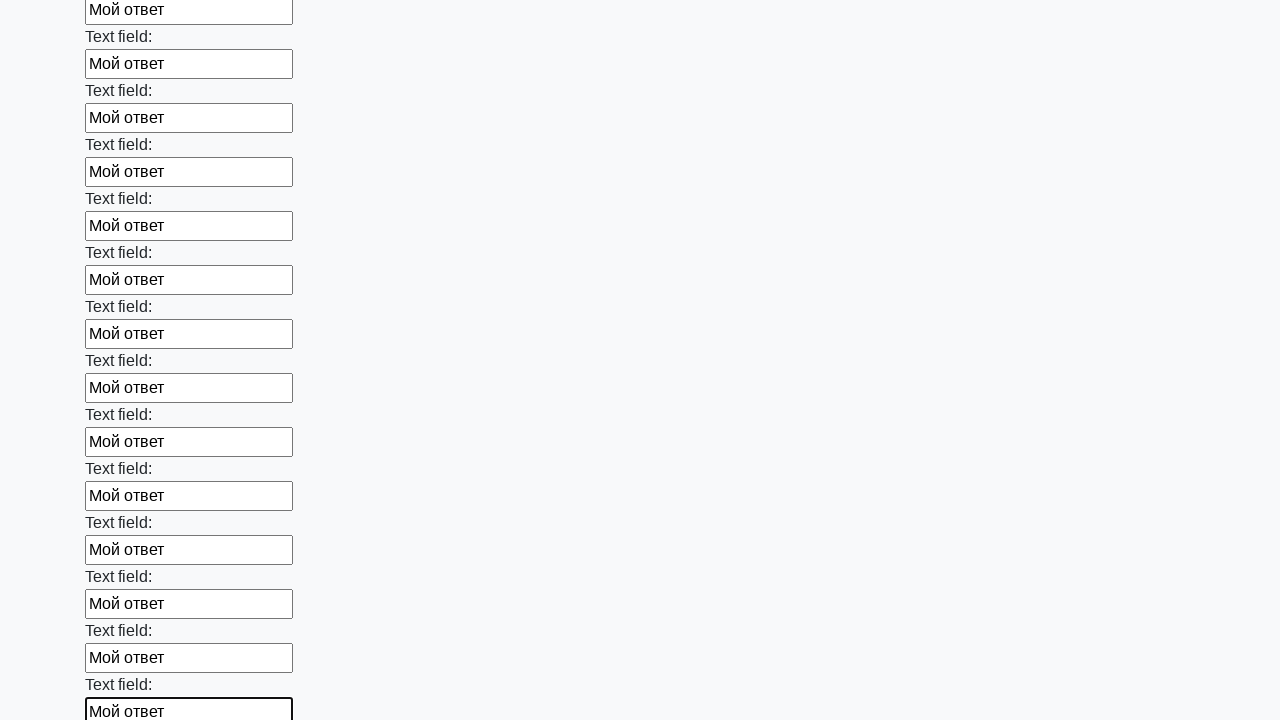

Filled text input field 71 of 100 with 'Мой ответ' on [type="text"] >> nth=70
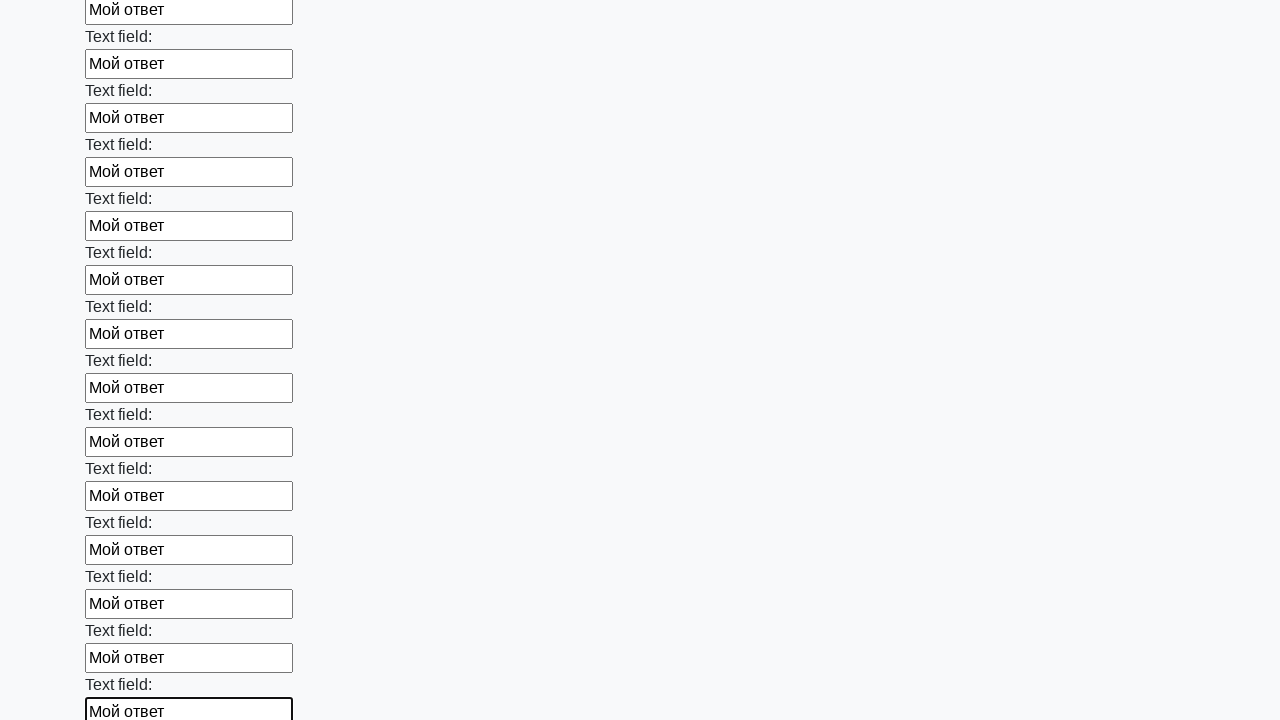

Filled text input field 72 of 100 with 'Мой ответ' on [type="text"] >> nth=71
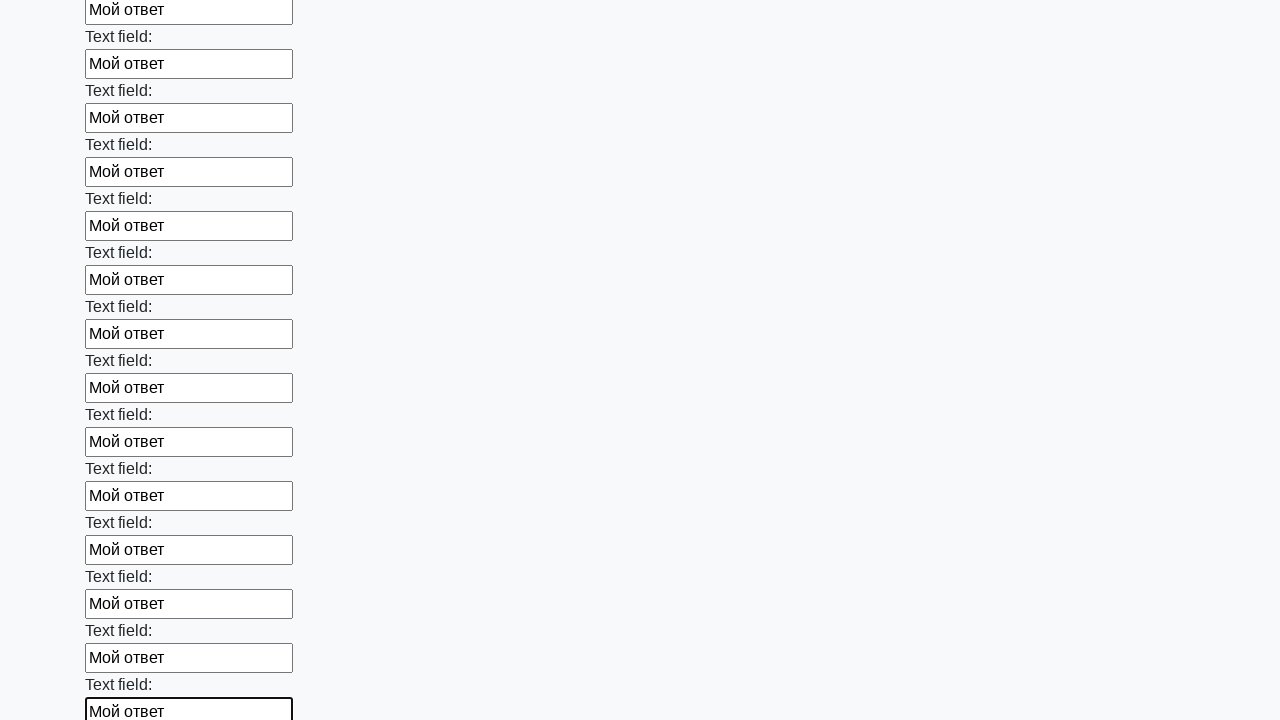

Filled text input field 73 of 100 with 'Мой ответ' on [type="text"] >> nth=72
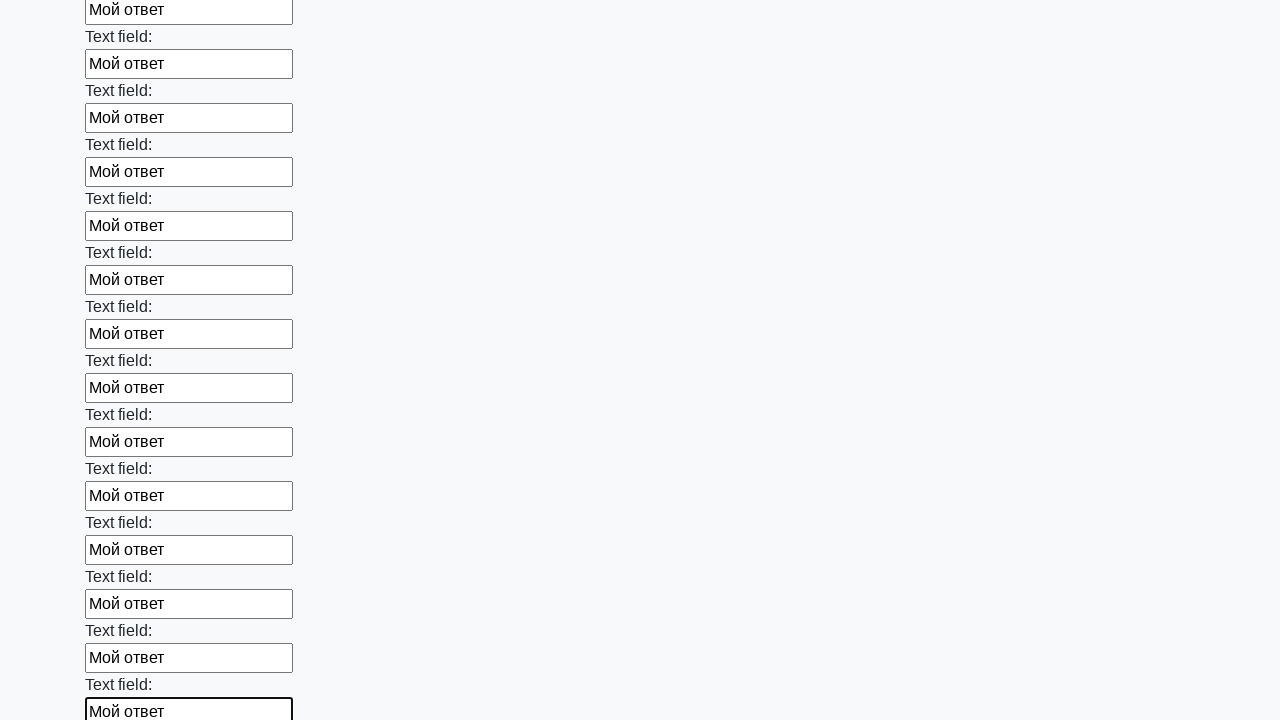

Filled text input field 74 of 100 with 'Мой ответ' on [type="text"] >> nth=73
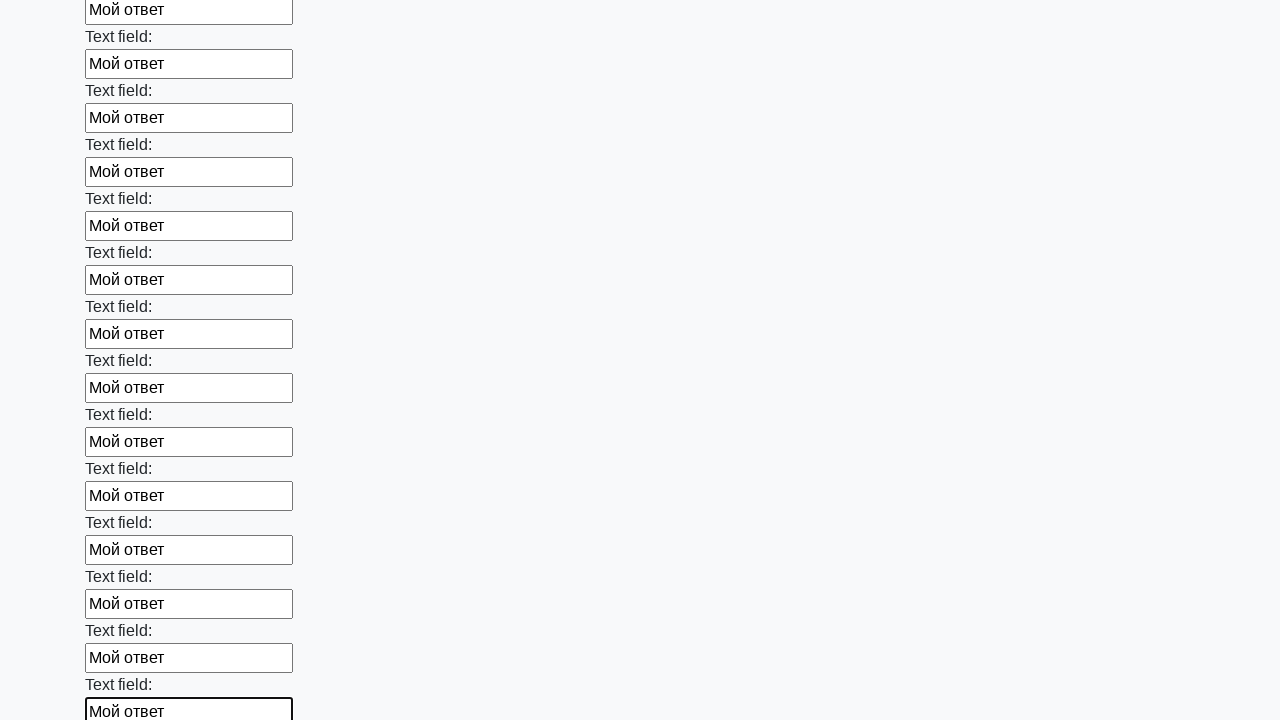

Filled text input field 75 of 100 with 'Мой ответ' on [type="text"] >> nth=74
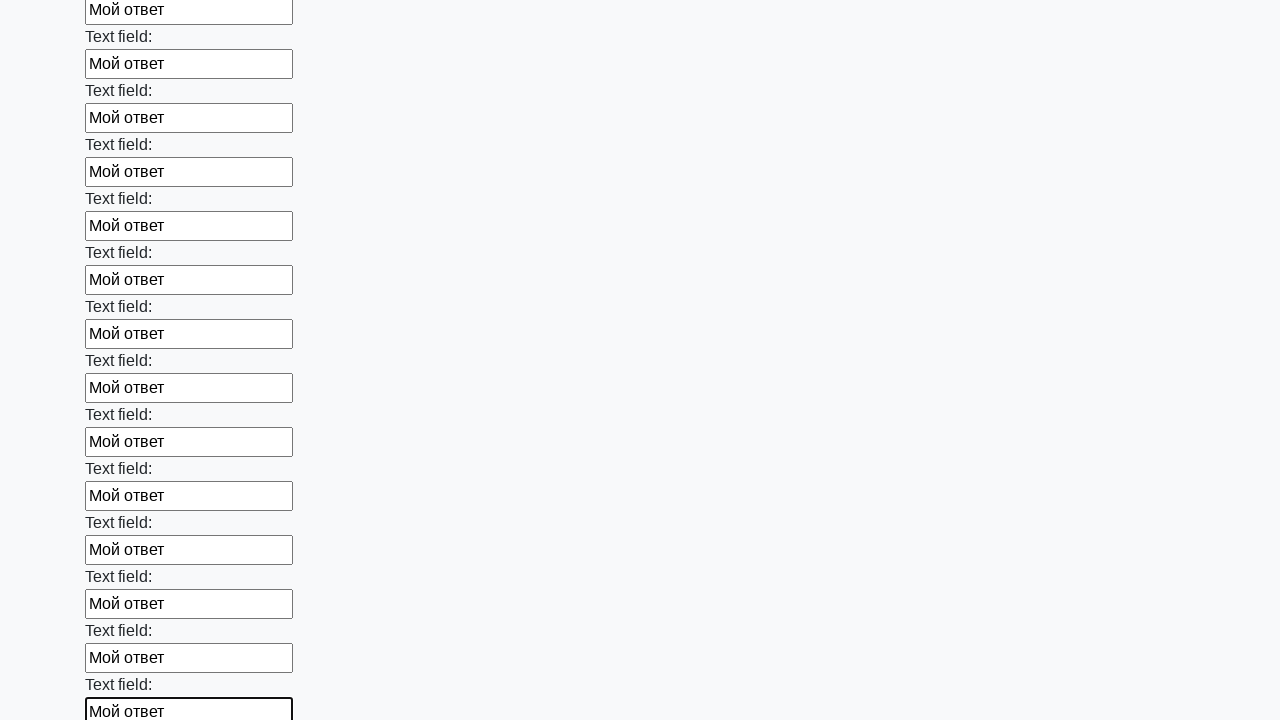

Filled text input field 76 of 100 with 'Мой ответ' on [type="text"] >> nth=75
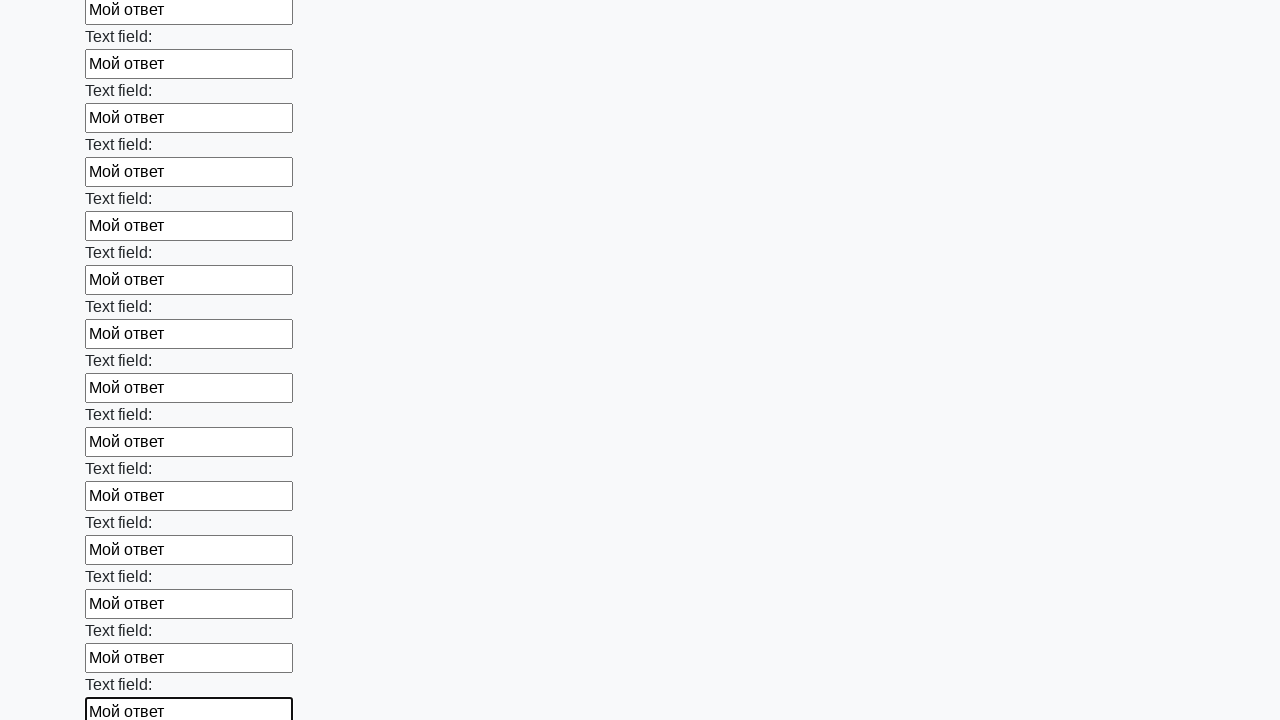

Filled text input field 77 of 100 with 'Мой ответ' on [type="text"] >> nth=76
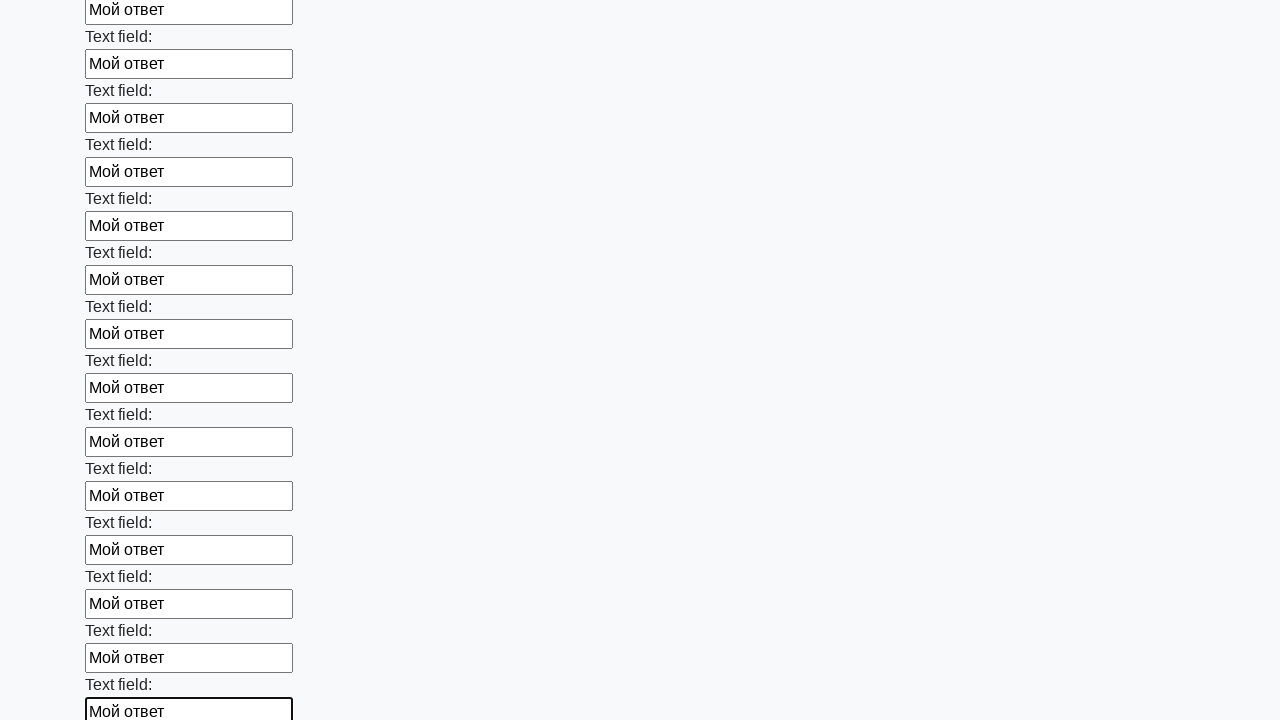

Filled text input field 78 of 100 with 'Мой ответ' on [type="text"] >> nth=77
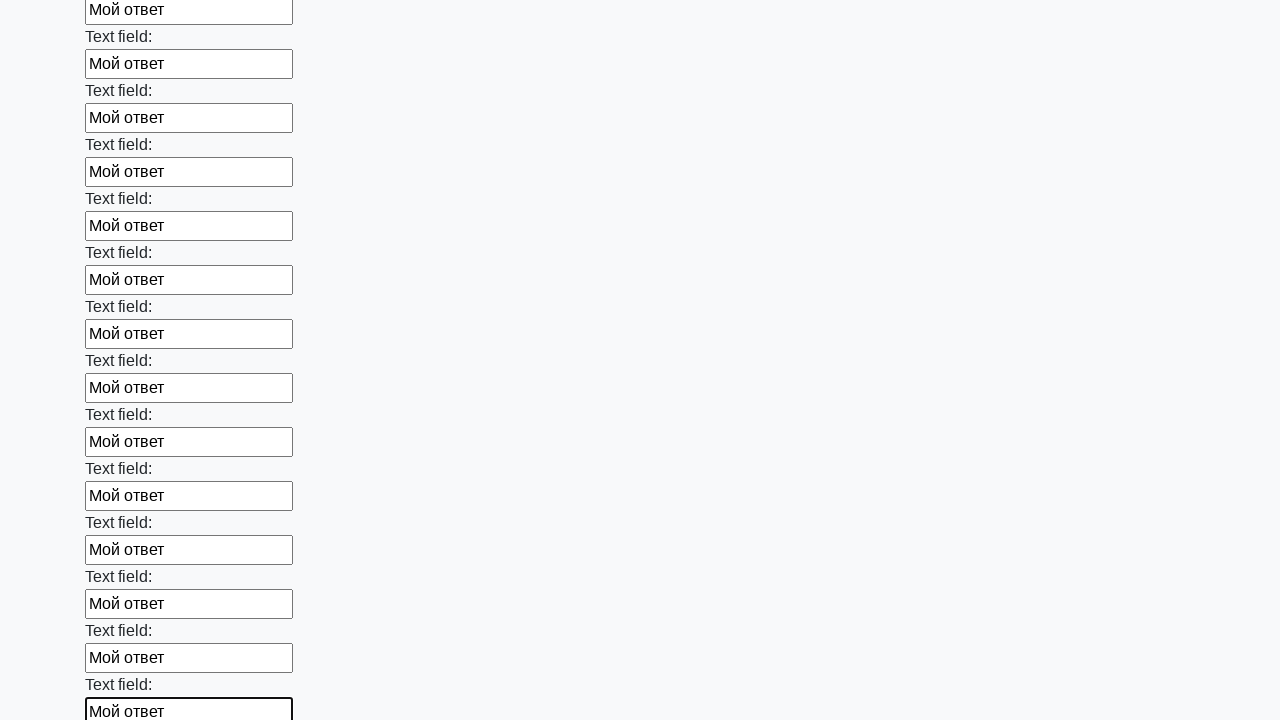

Filled text input field 79 of 100 with 'Мой ответ' on [type="text"] >> nth=78
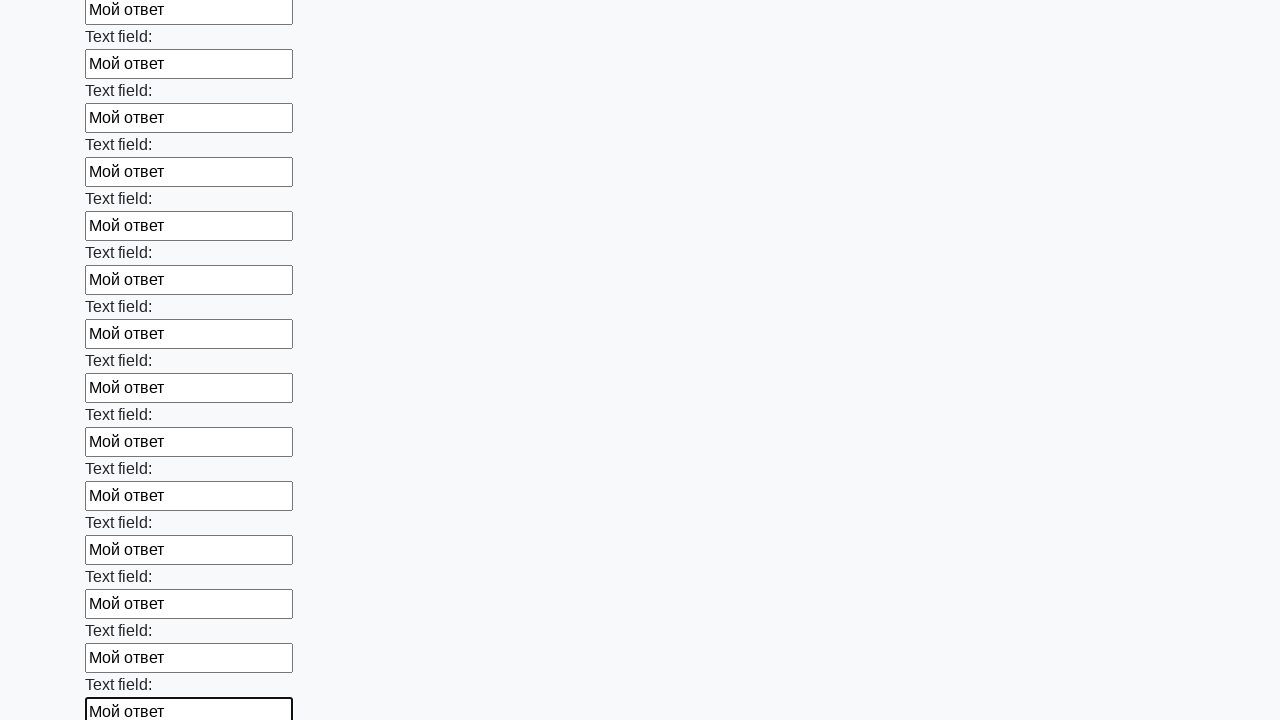

Filled text input field 80 of 100 with 'Мой ответ' on [type="text"] >> nth=79
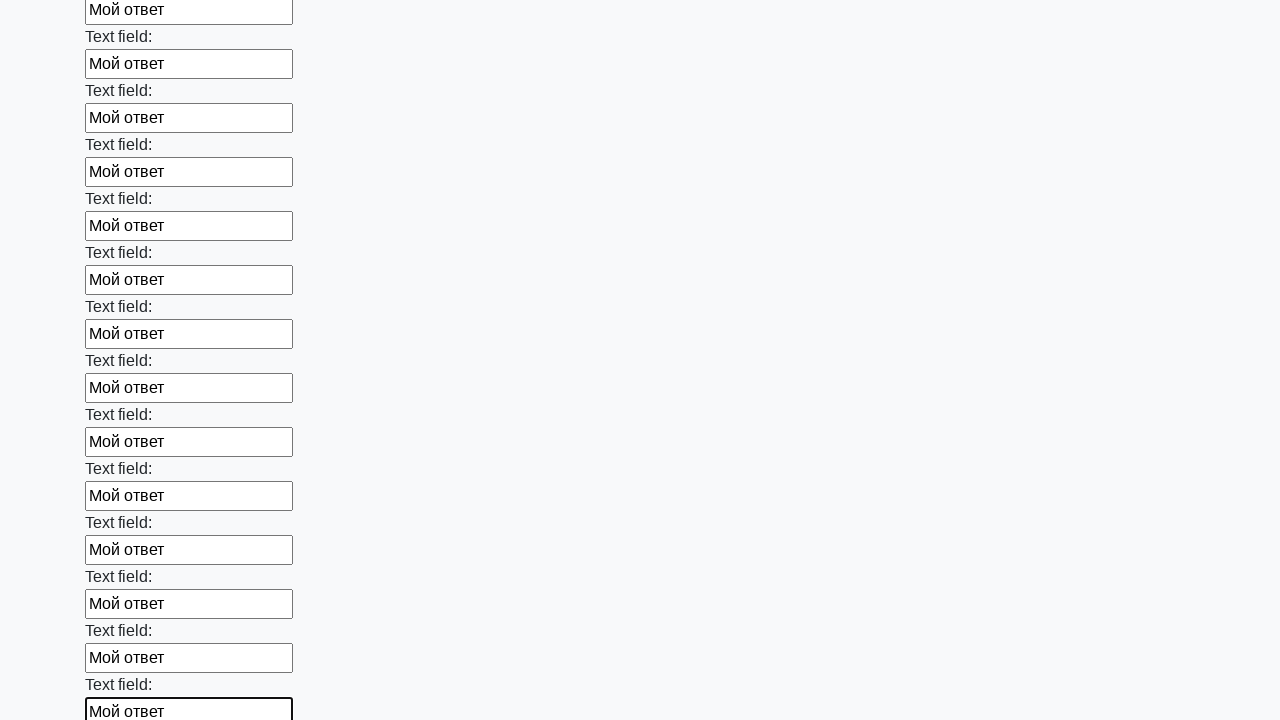

Filled text input field 81 of 100 with 'Мой ответ' on [type="text"] >> nth=80
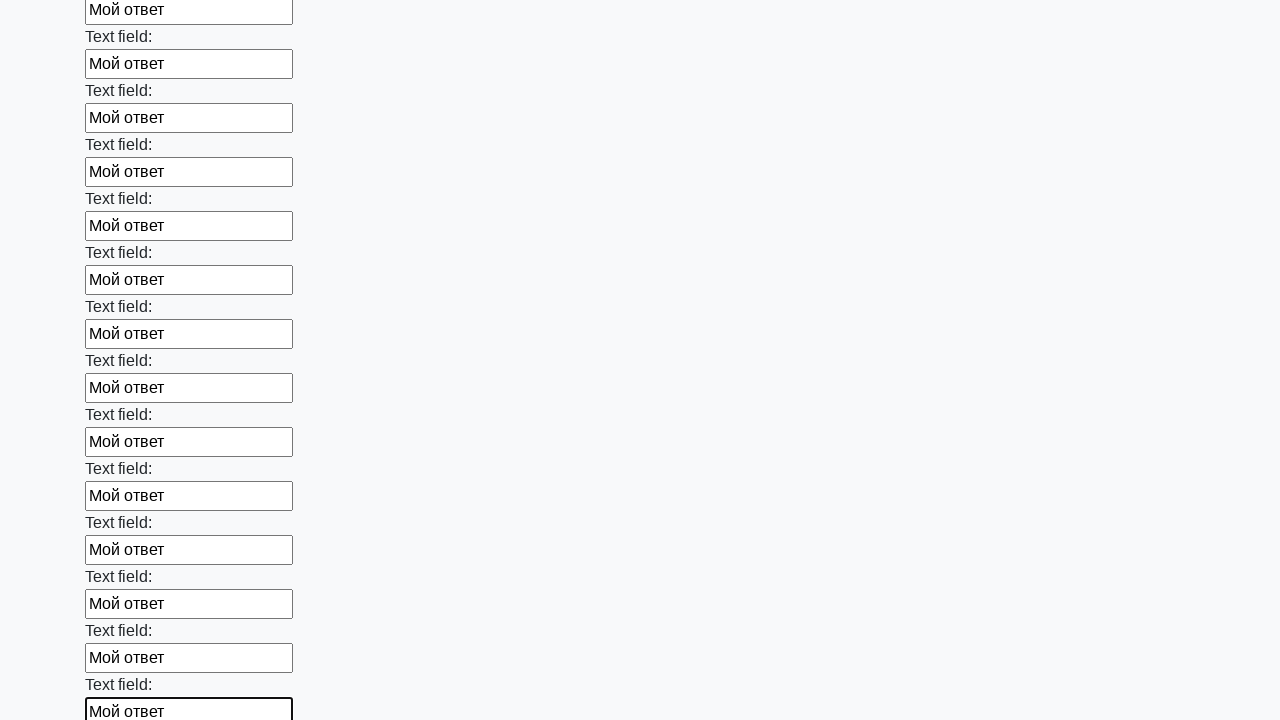

Filled text input field 82 of 100 with 'Мой ответ' on [type="text"] >> nth=81
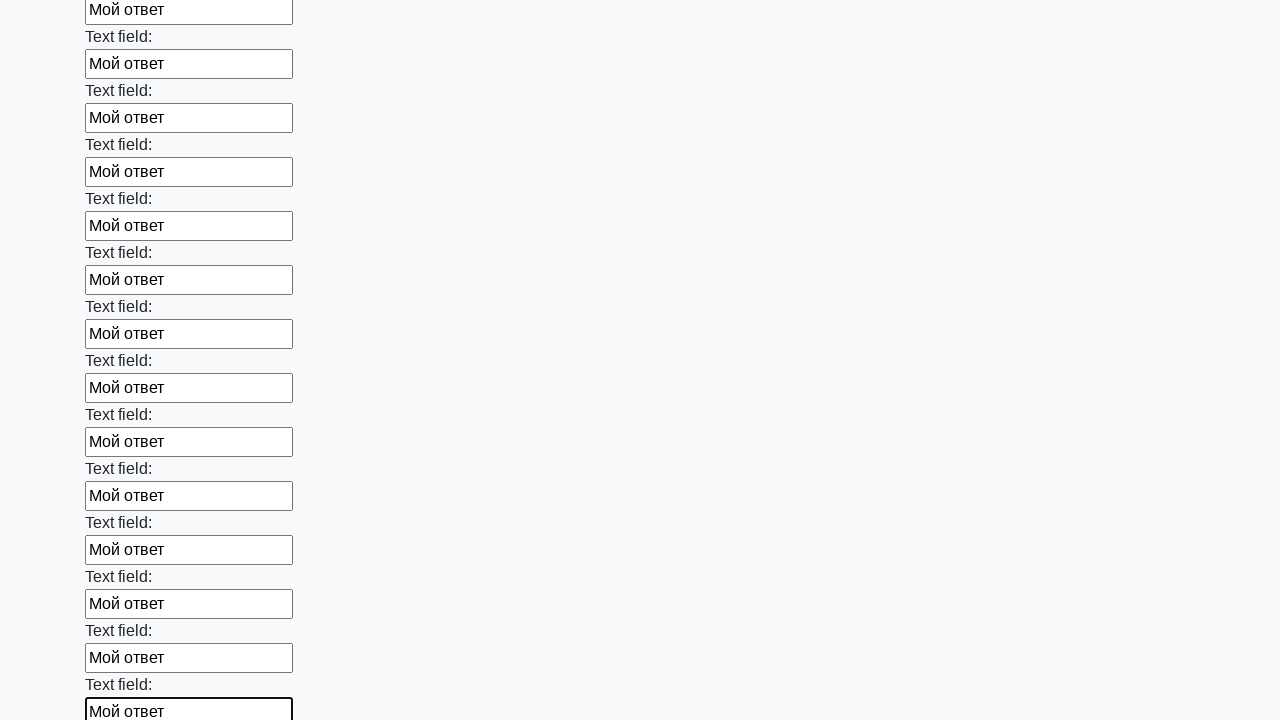

Filled text input field 83 of 100 with 'Мой ответ' on [type="text"] >> nth=82
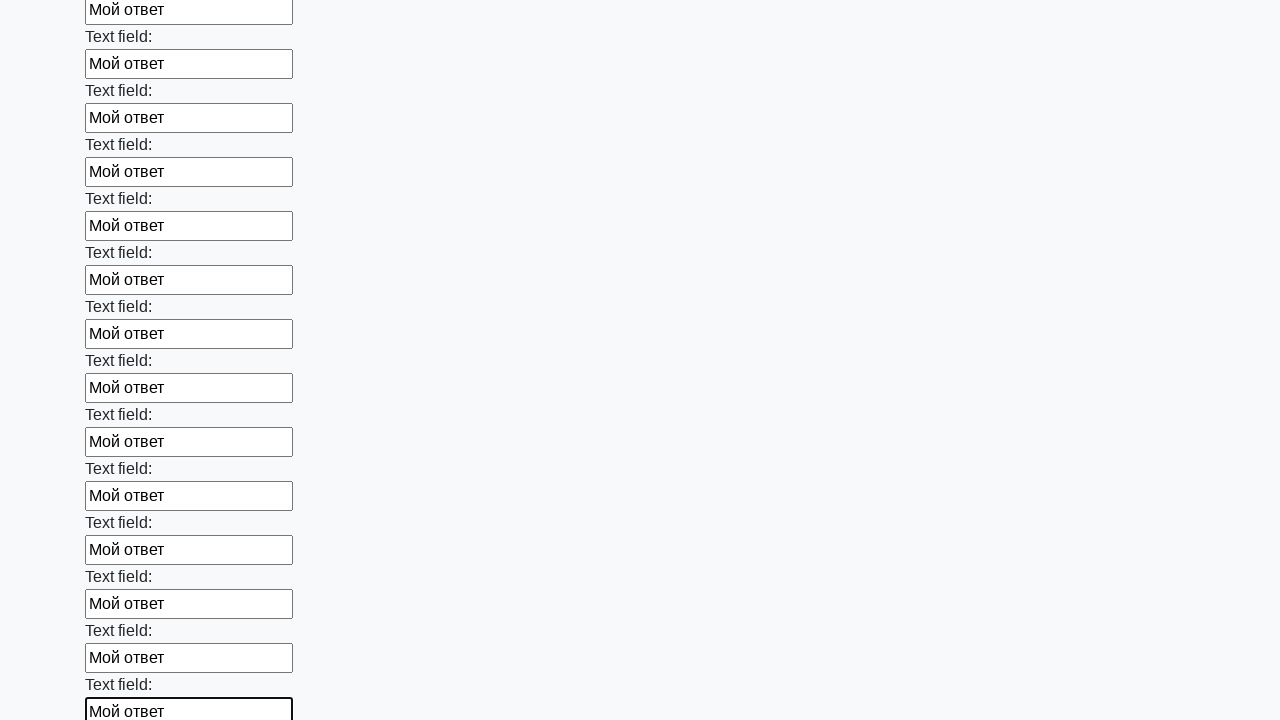

Filled text input field 84 of 100 with 'Мой ответ' on [type="text"] >> nth=83
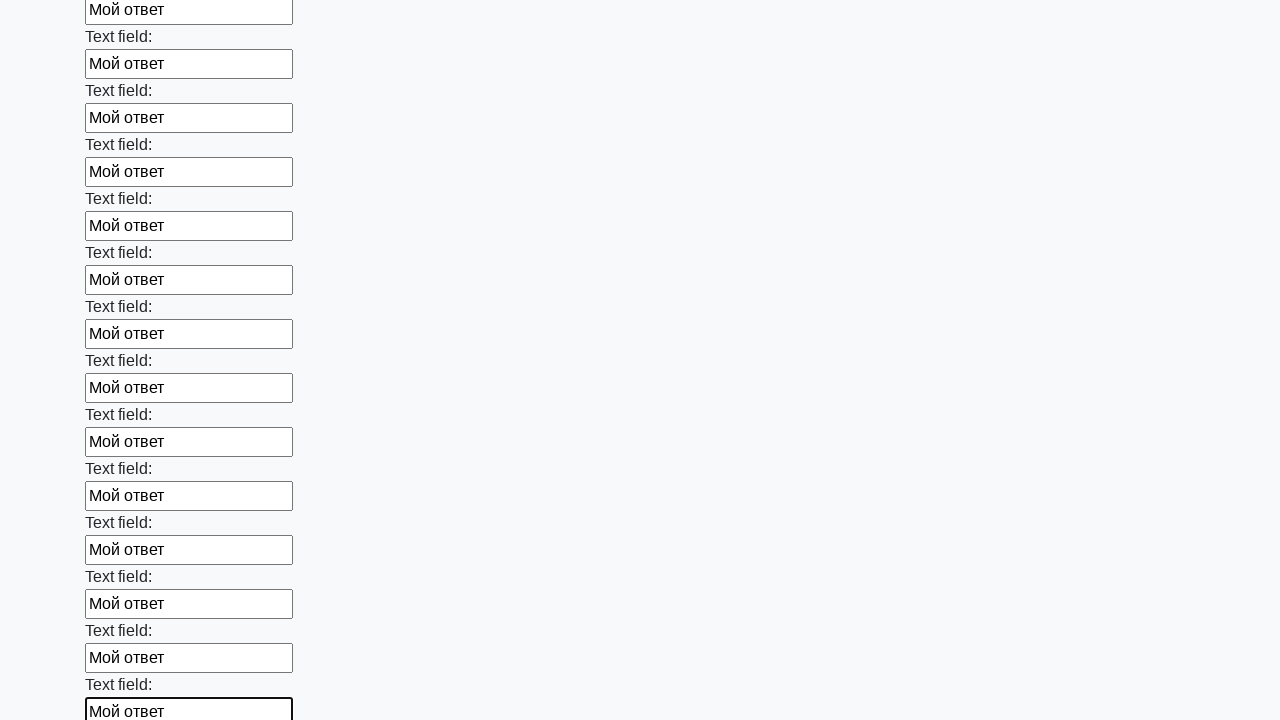

Filled text input field 85 of 100 with 'Мой ответ' on [type="text"] >> nth=84
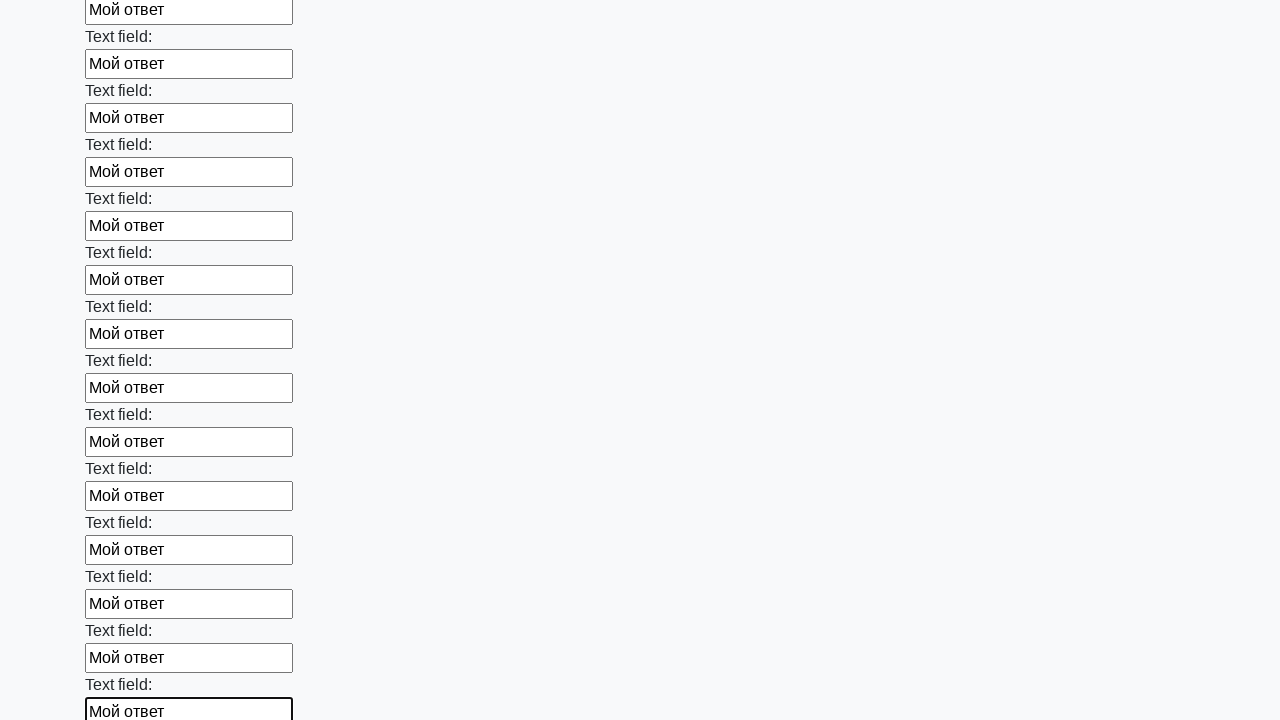

Filled text input field 86 of 100 with 'Мой ответ' on [type="text"] >> nth=85
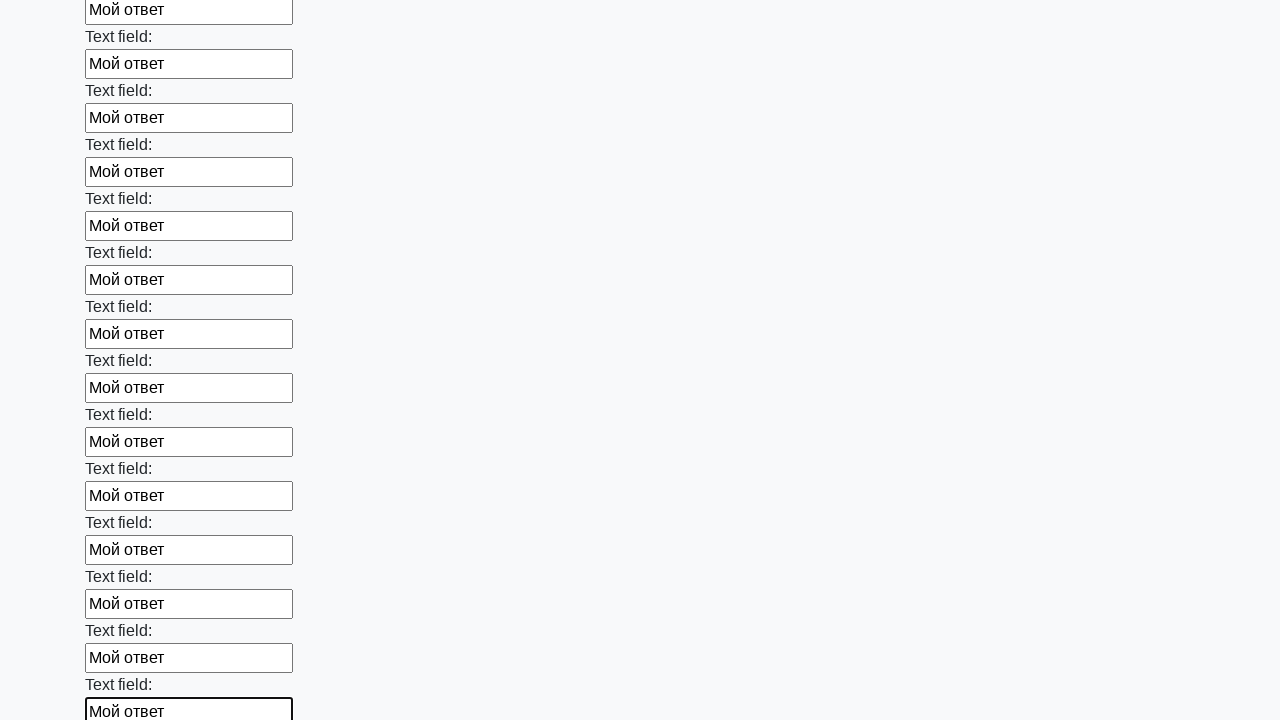

Filled text input field 87 of 100 with 'Мой ответ' on [type="text"] >> nth=86
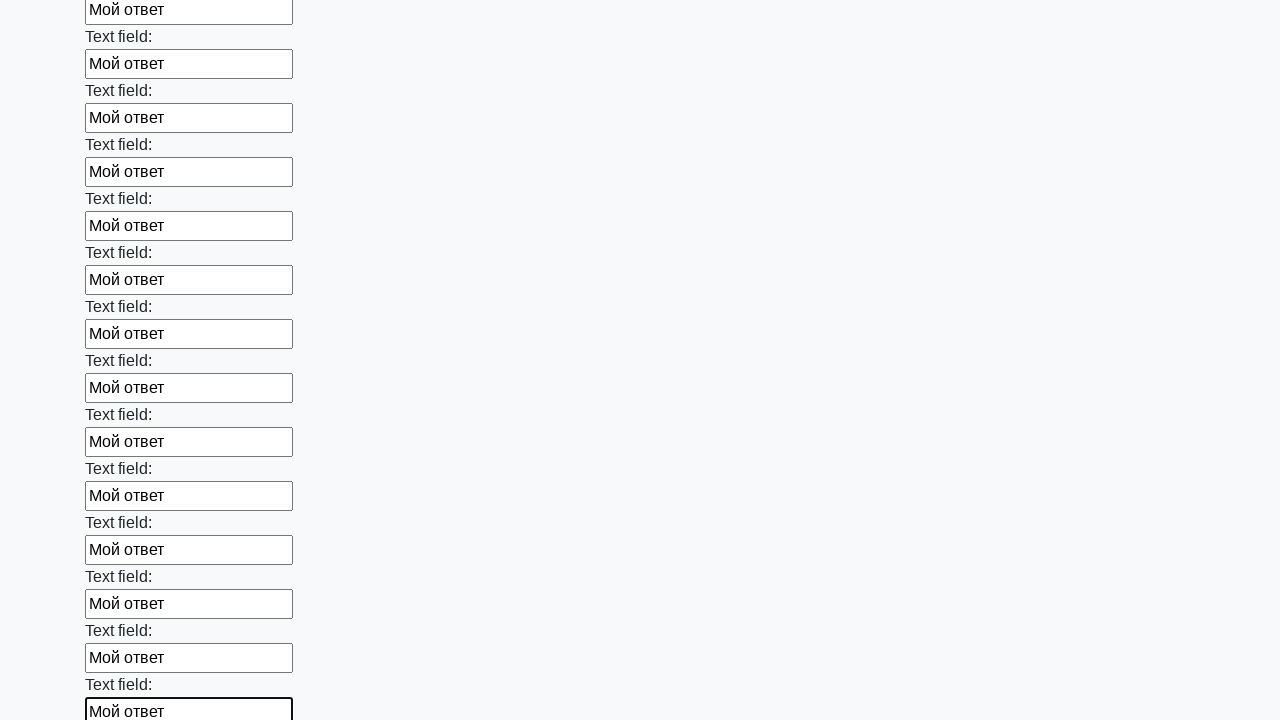

Filled text input field 88 of 100 with 'Мой ответ' on [type="text"] >> nth=87
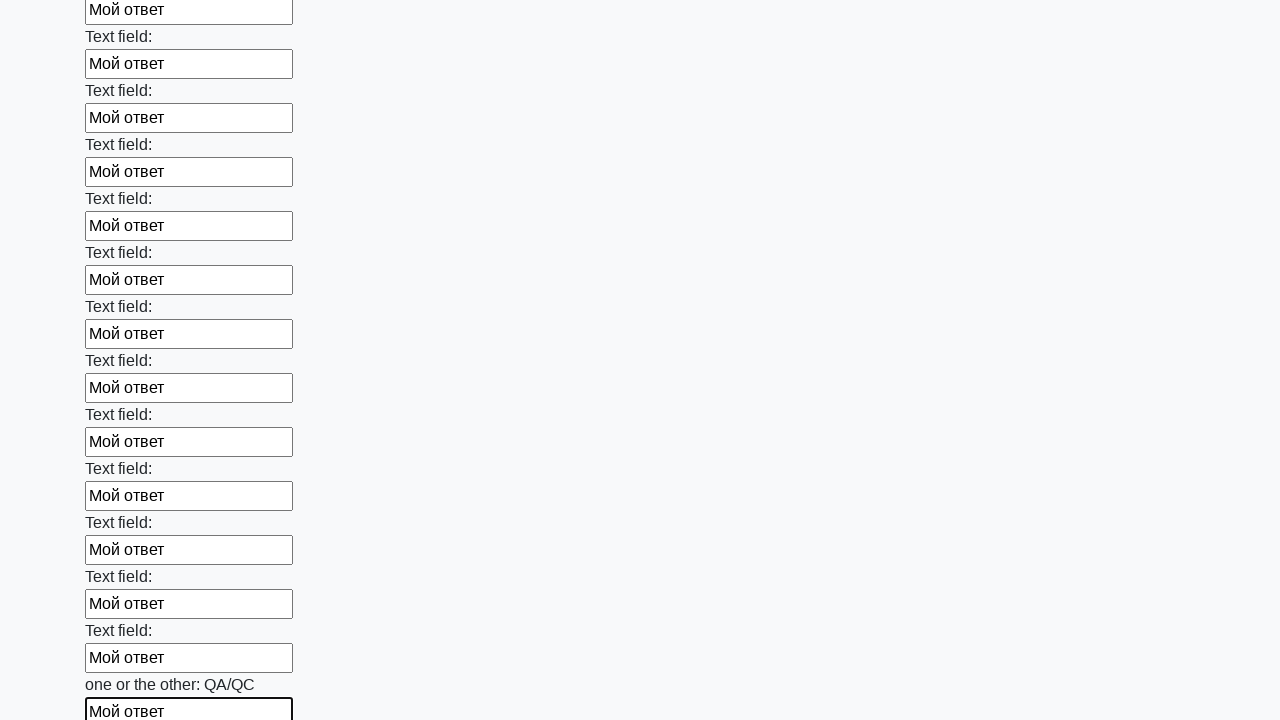

Filled text input field 89 of 100 with 'Мой ответ' on [type="text"] >> nth=88
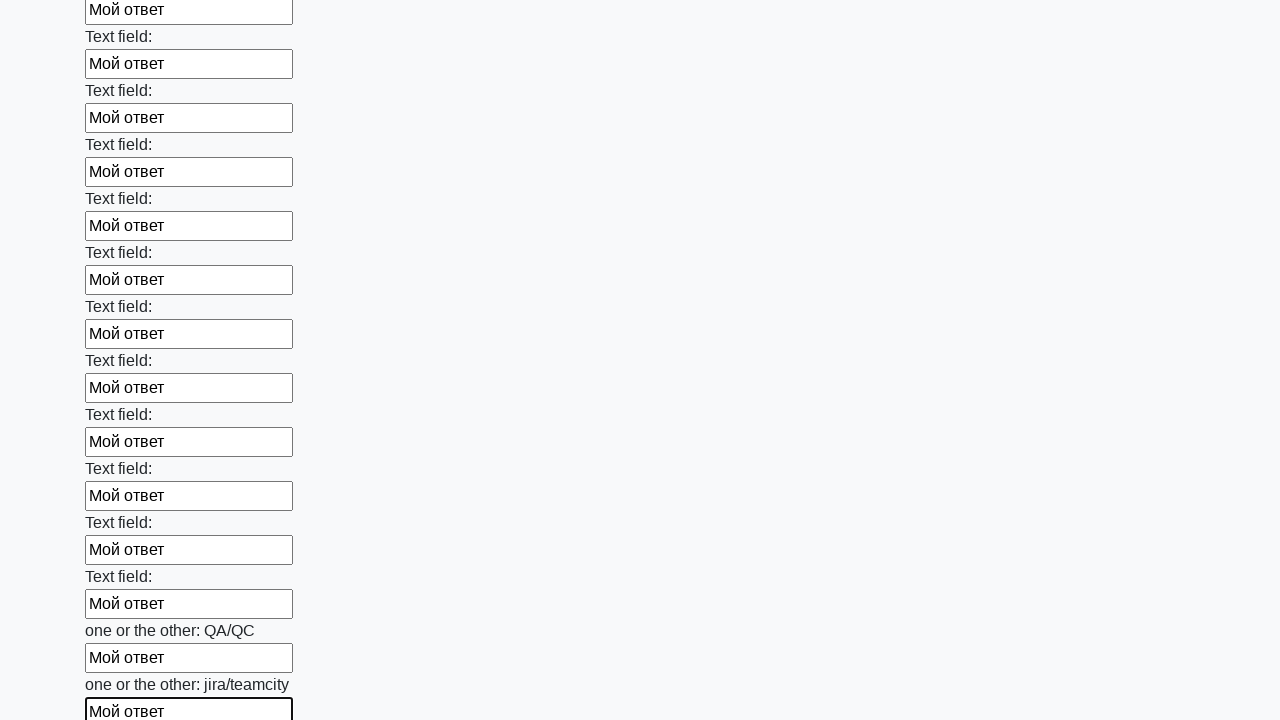

Filled text input field 90 of 100 with 'Мой ответ' on [type="text"] >> nth=89
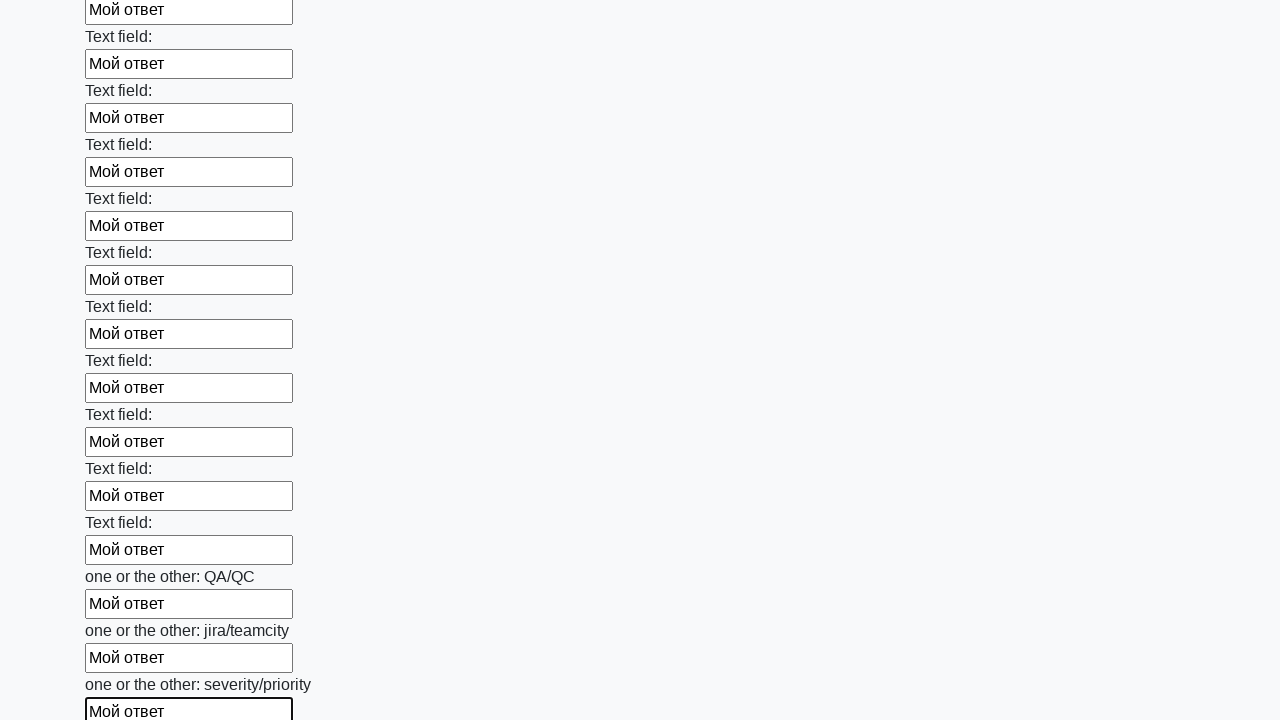

Filled text input field 91 of 100 with 'Мой ответ' on [type="text"] >> nth=90
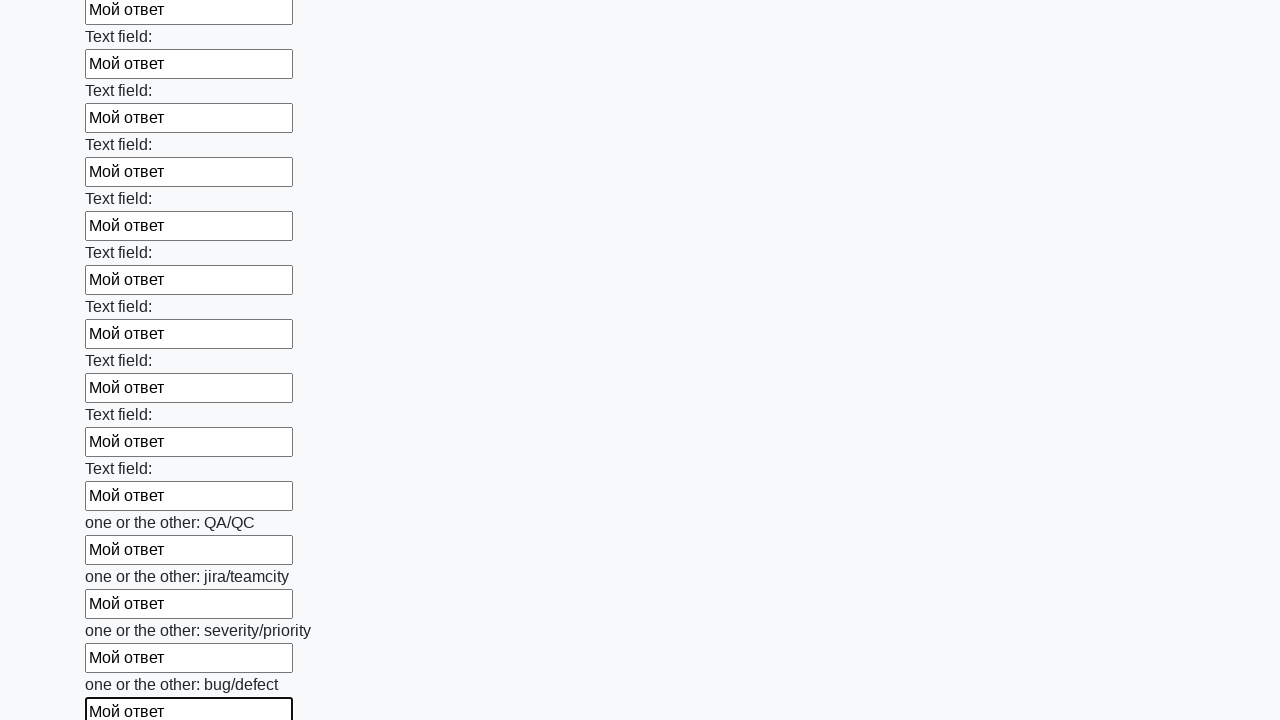

Filled text input field 92 of 100 with 'Мой ответ' on [type="text"] >> nth=91
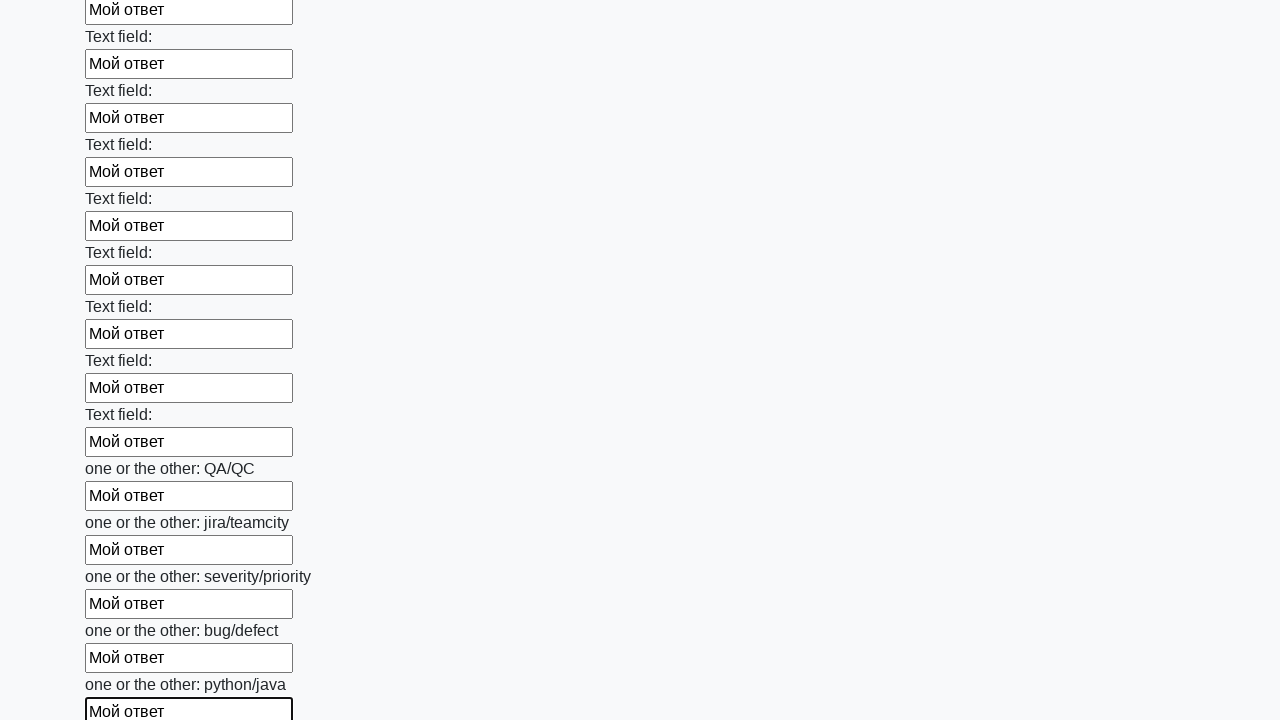

Filled text input field 93 of 100 with 'Мой ответ' on [type="text"] >> nth=92
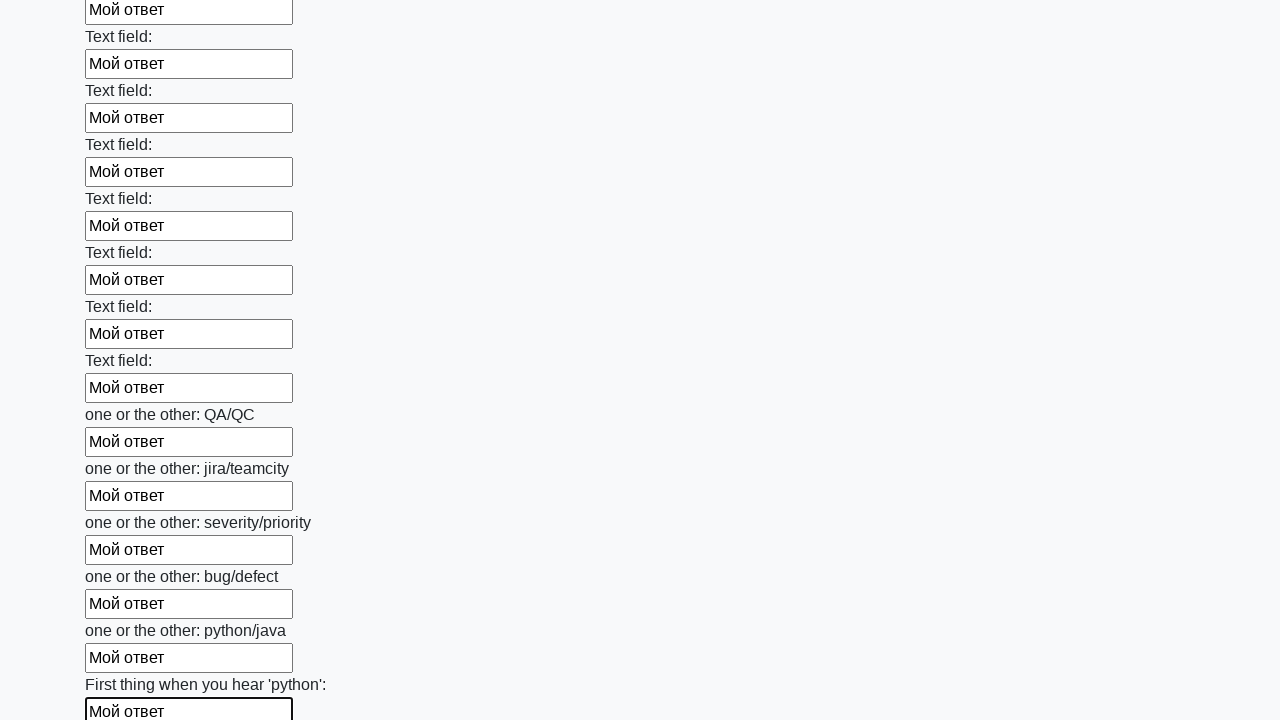

Filled text input field 94 of 100 with 'Мой ответ' on [type="text"] >> nth=93
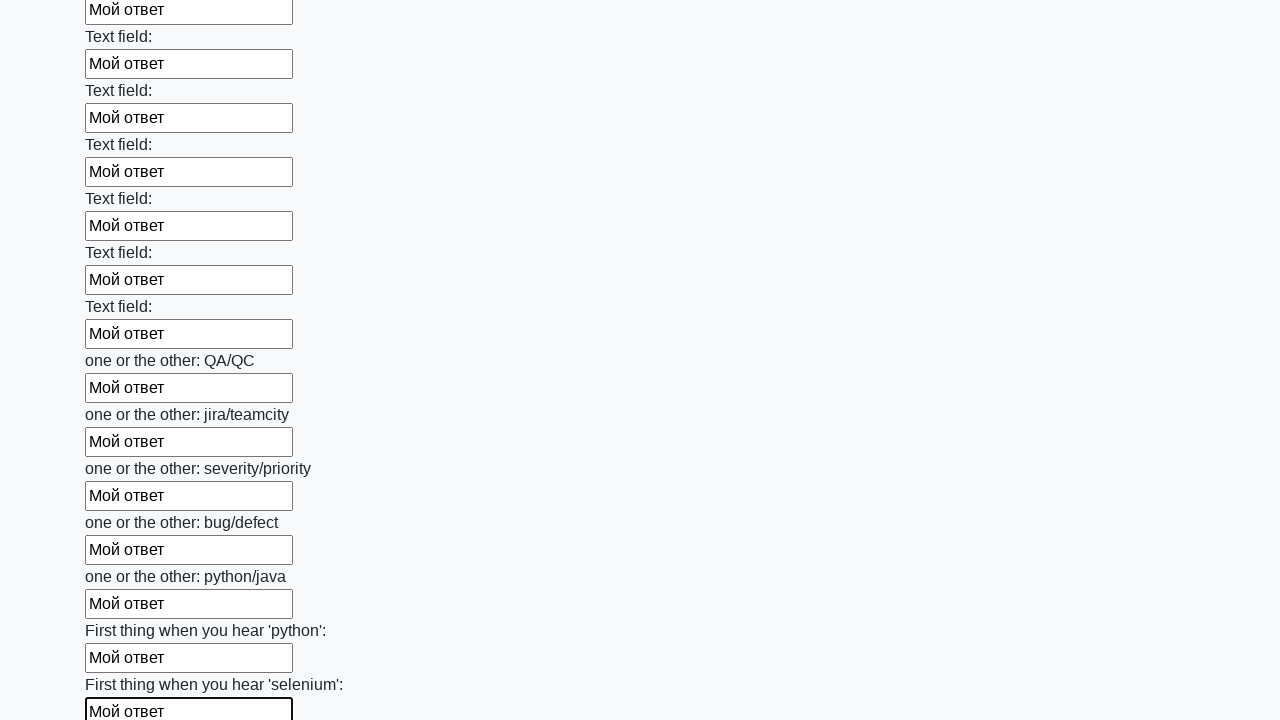

Filled text input field 95 of 100 with 'Мой ответ' on [type="text"] >> nth=94
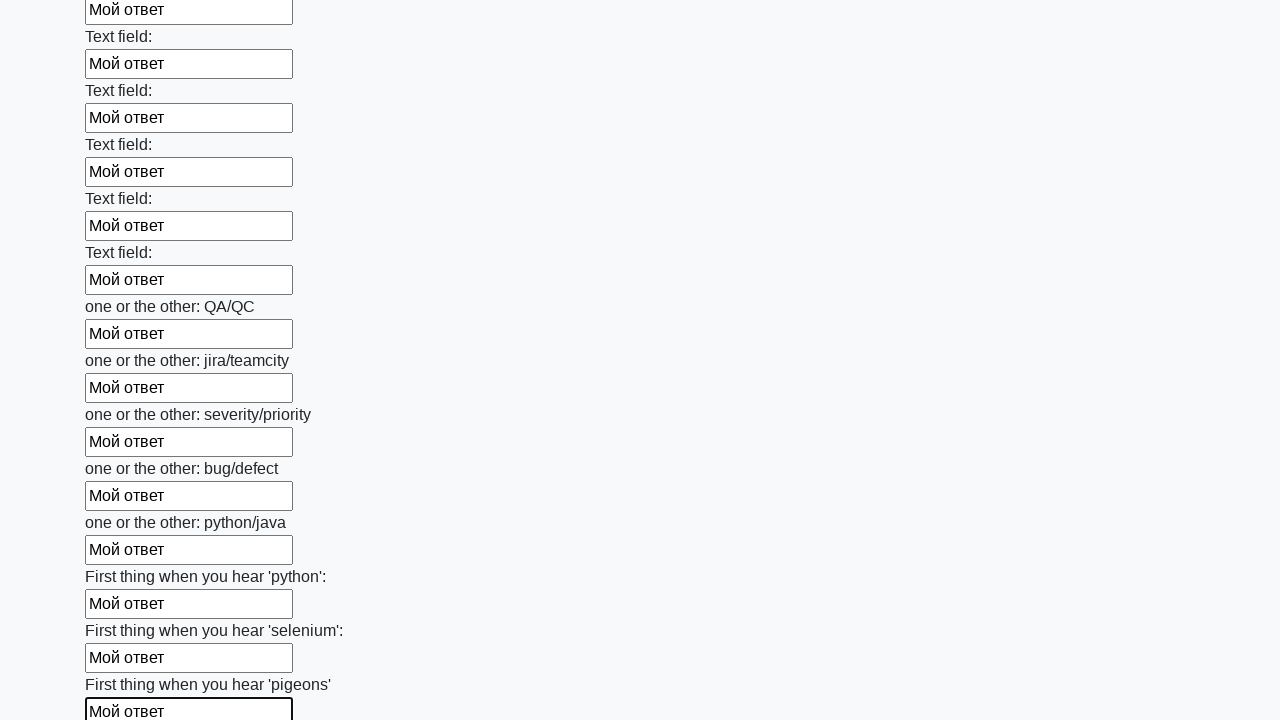

Filled text input field 96 of 100 with 'Мой ответ' on [type="text"] >> nth=95
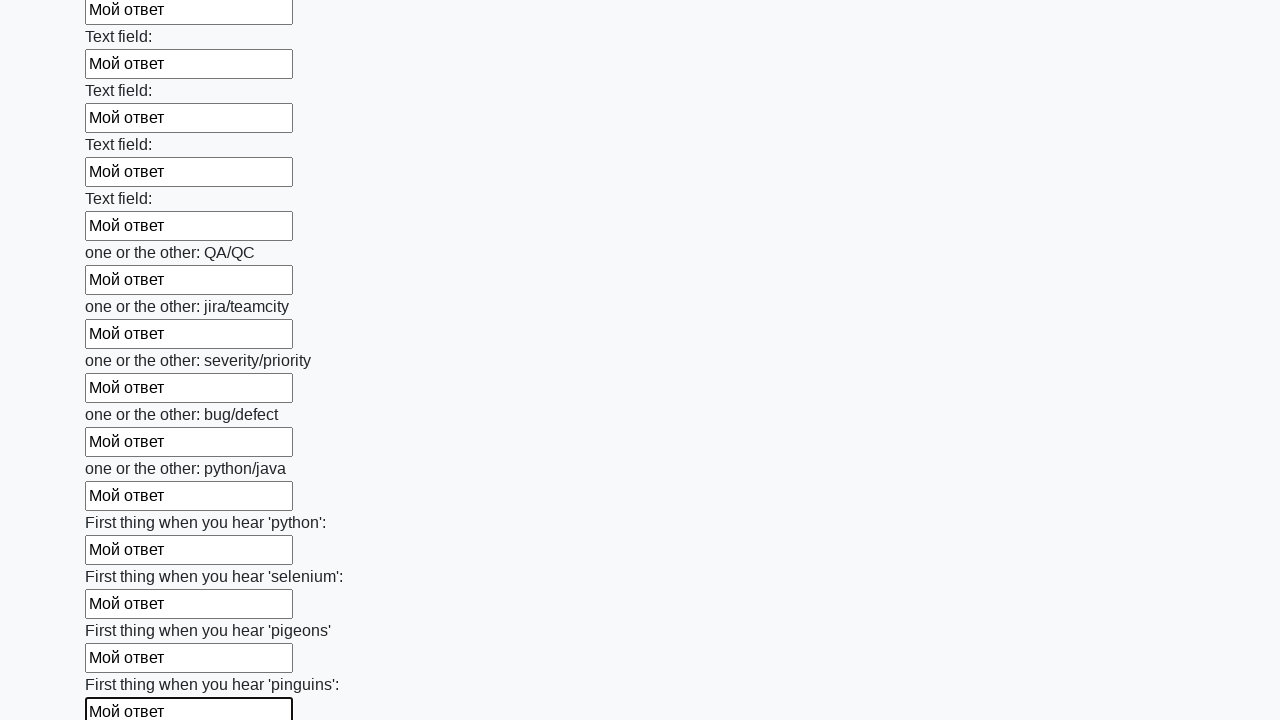

Filled text input field 97 of 100 with 'Мой ответ' on [type="text"] >> nth=96
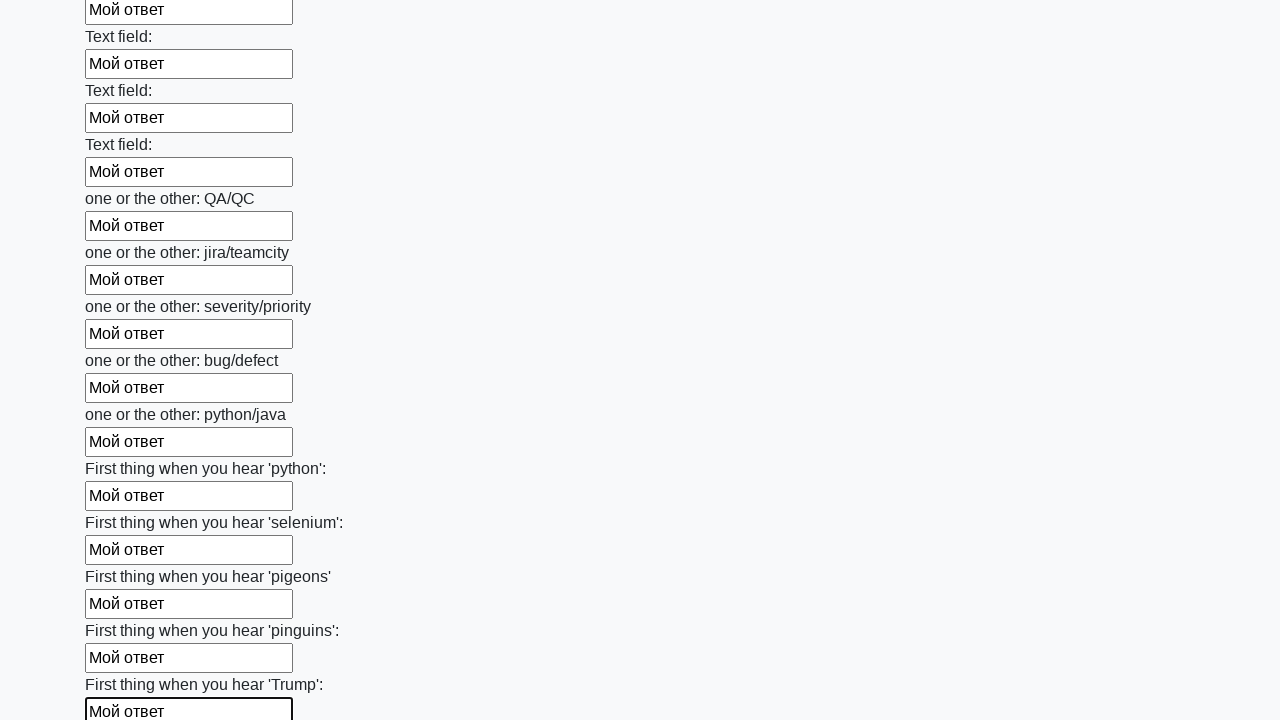

Filled text input field 98 of 100 with 'Мой ответ' on [type="text"] >> nth=97
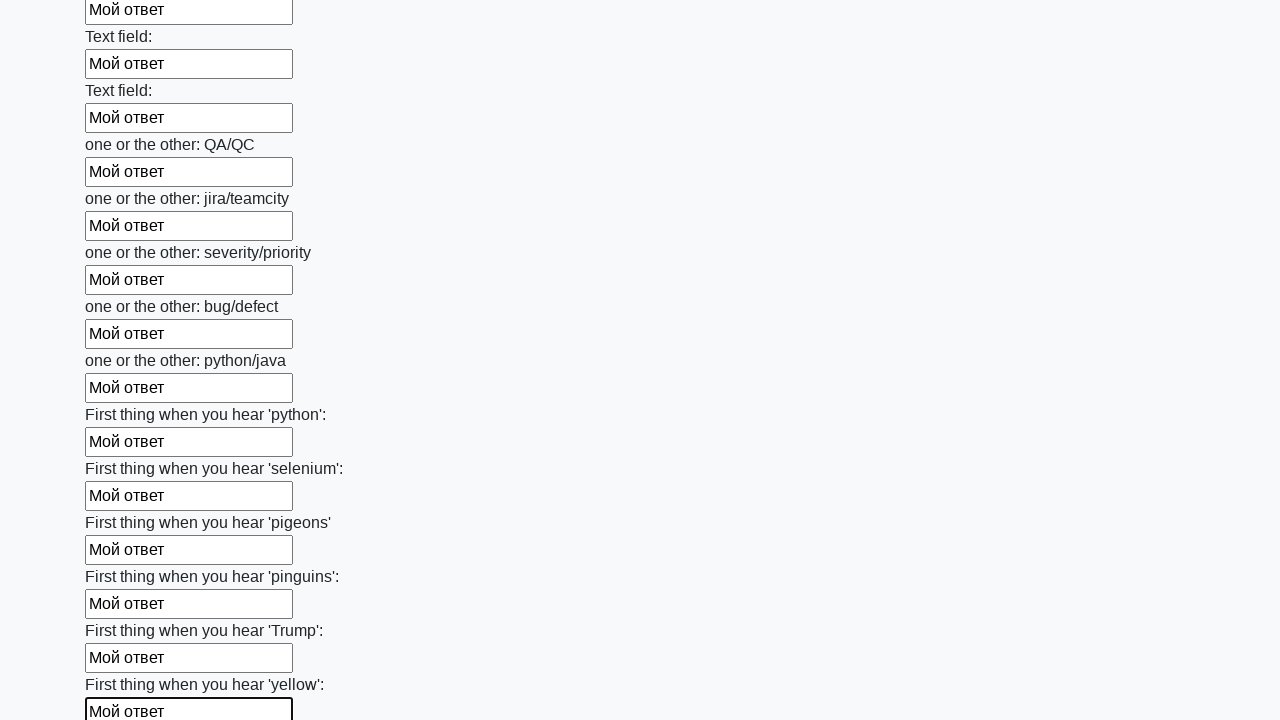

Filled text input field 99 of 100 with 'Мой ответ' on [type="text"] >> nth=98
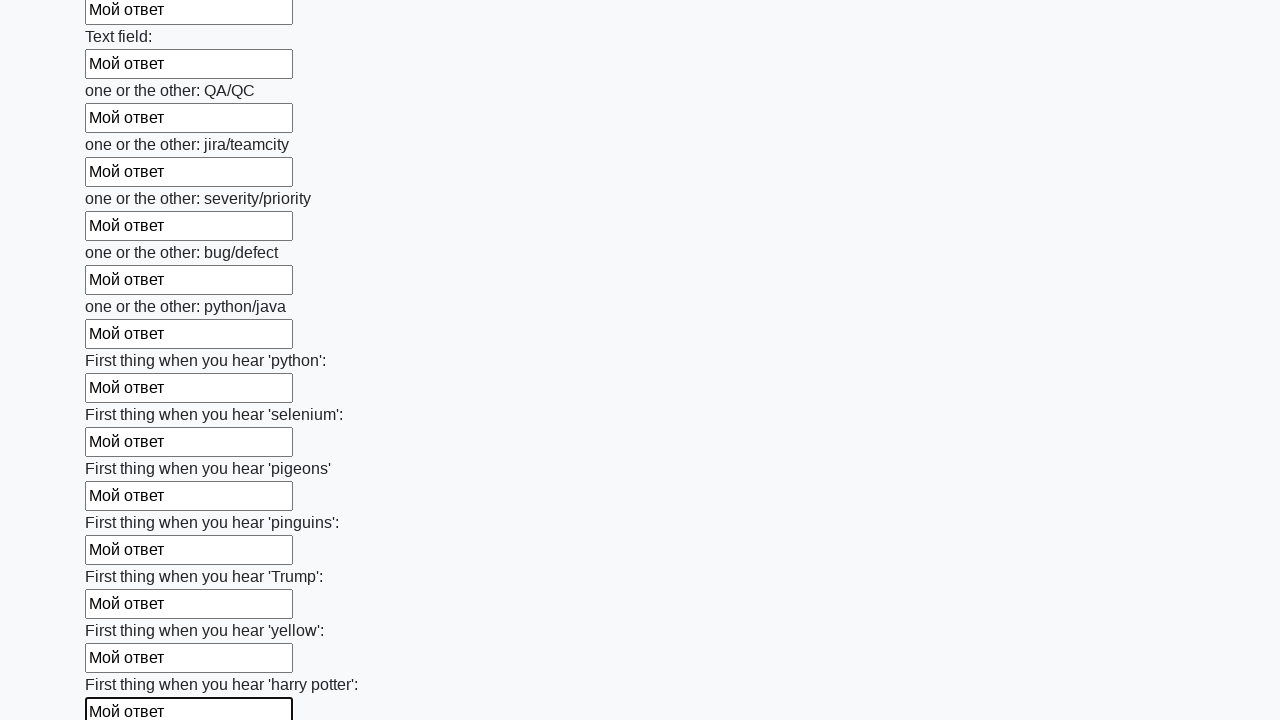

Filled text input field 100 of 100 with 'Мой ответ' on [type="text"] >> nth=99
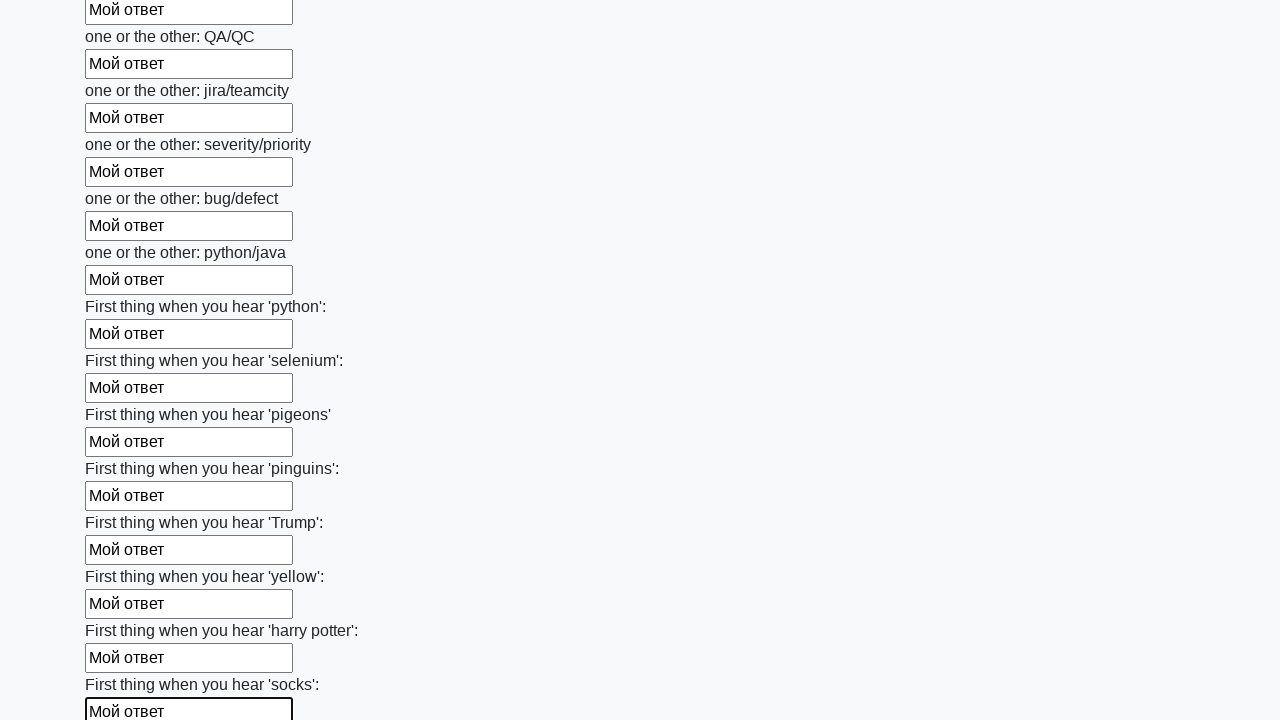

Clicked the submit button to submit the form at (123, 611) on button.btn
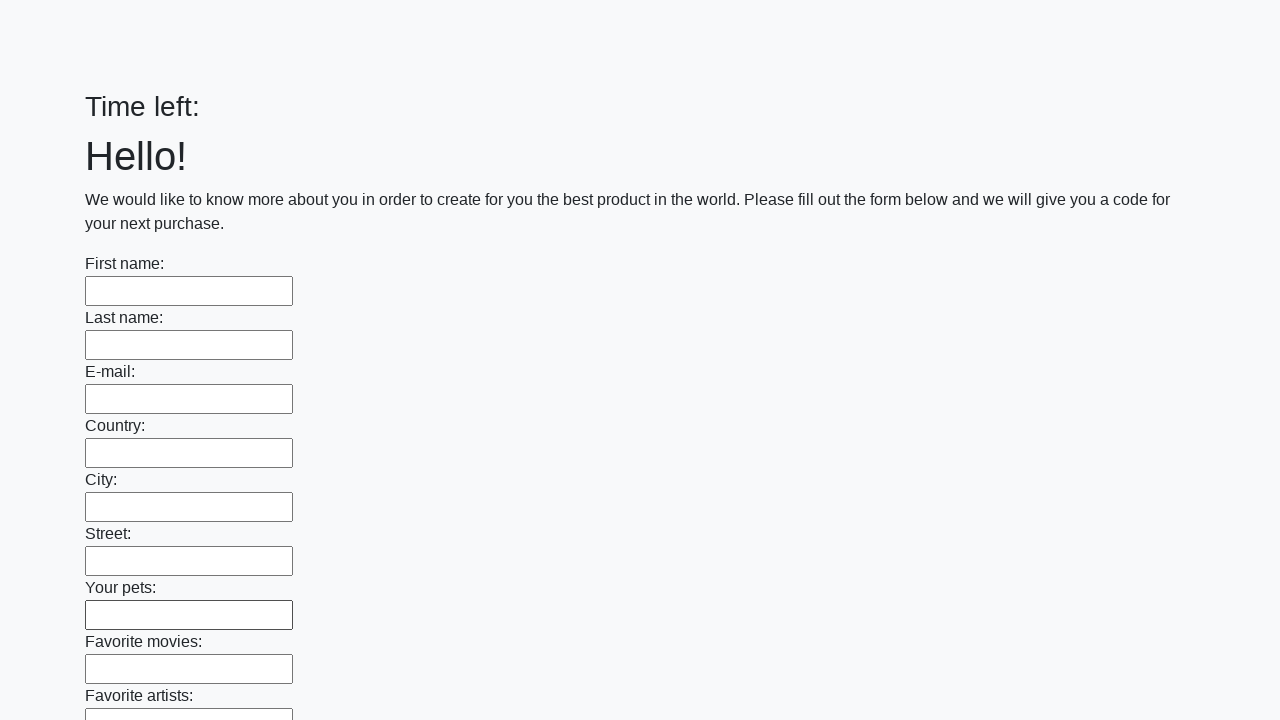

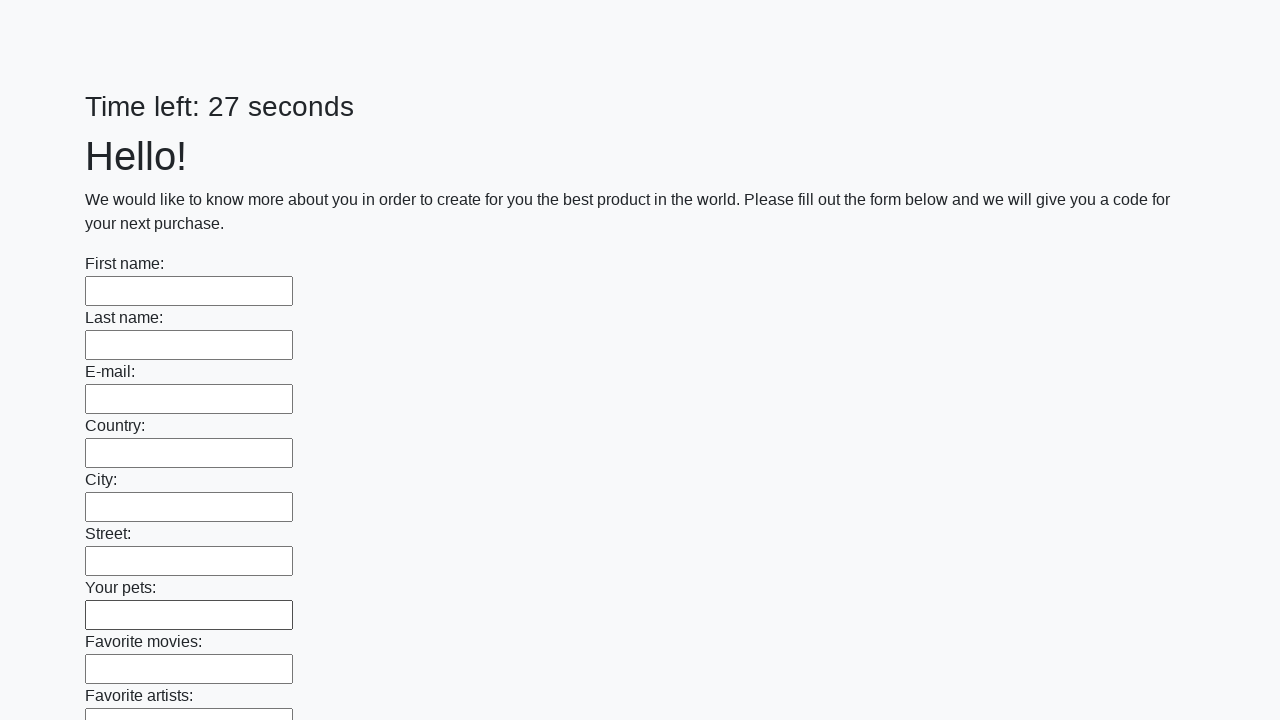